Tests a large form by filling all input fields with text and clicking the submit button to verify form submission functionality.

Starting URL: http://suninjuly.github.io/huge_form.html

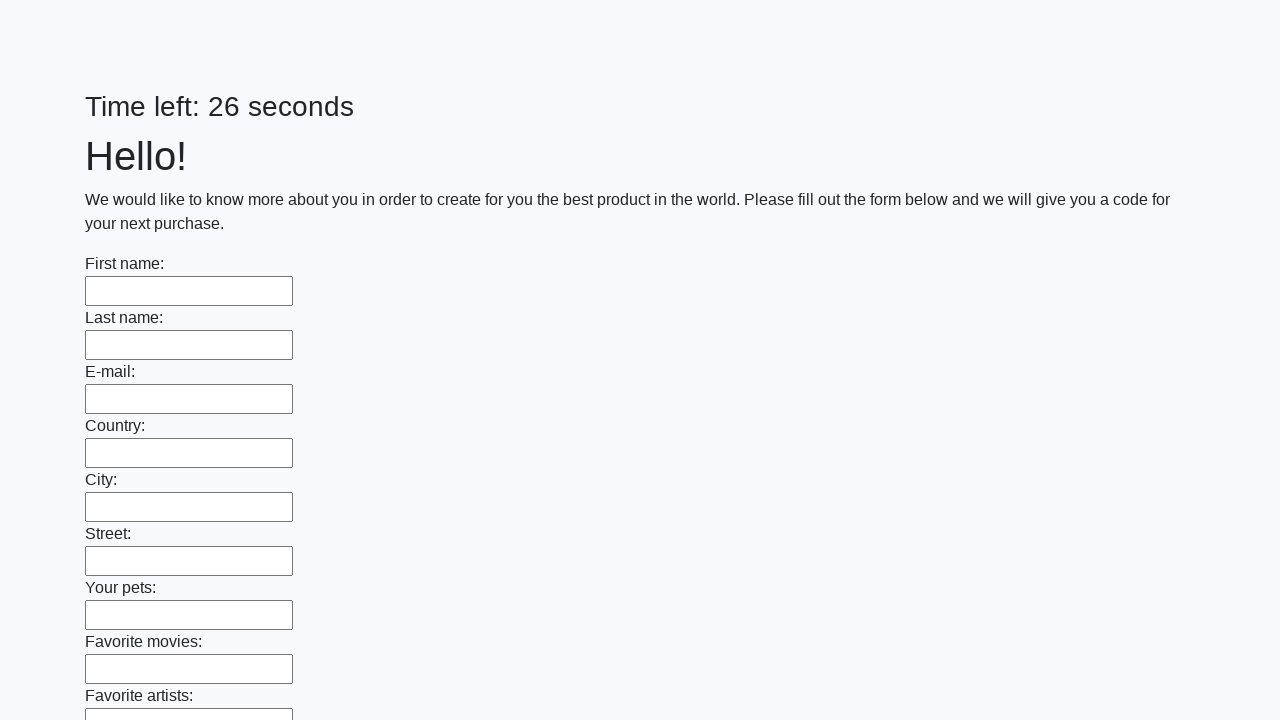

Located all input elements on the huge form
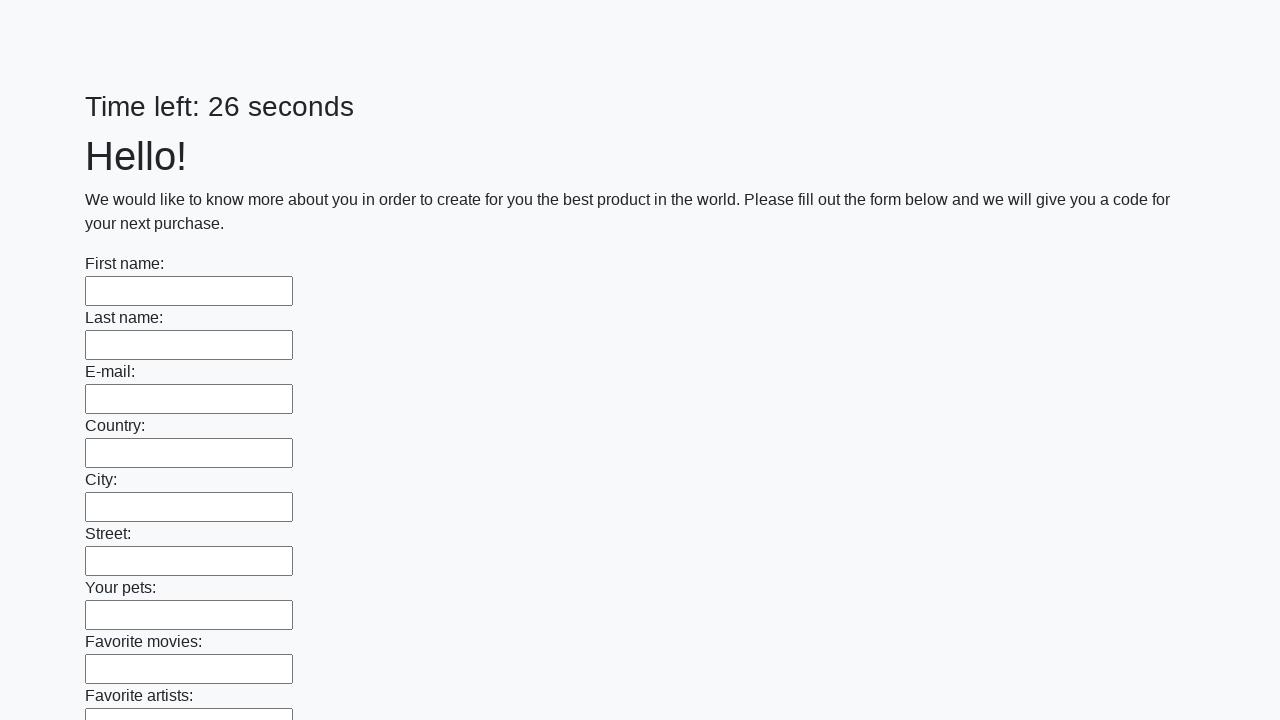

Filled an input field with 'TestAnswer123' on input >> nth=0
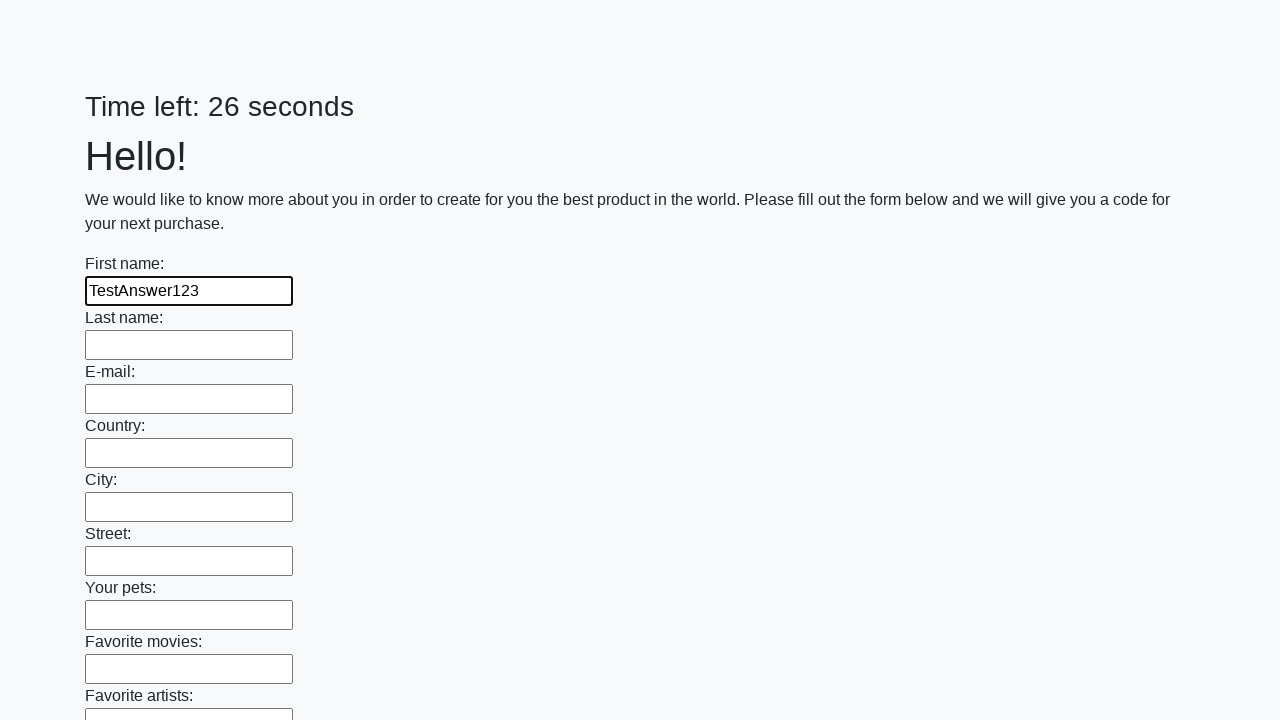

Filled an input field with 'TestAnswer123' on input >> nth=1
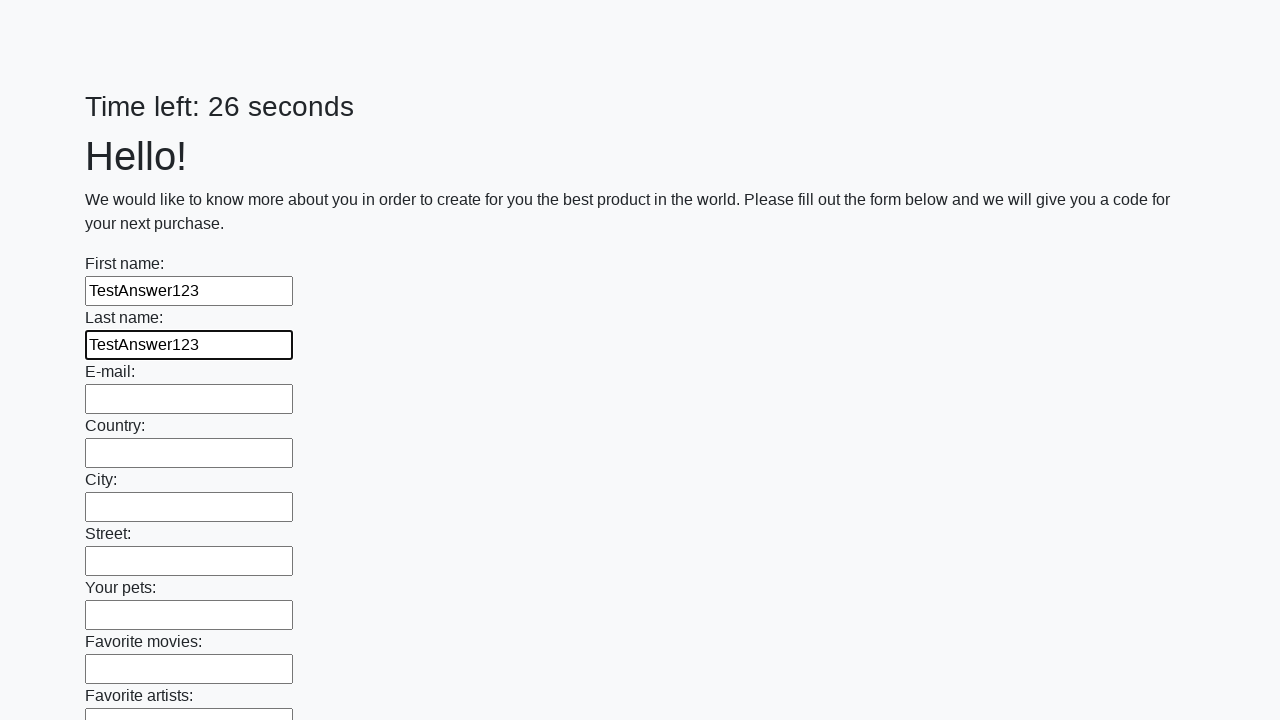

Filled an input field with 'TestAnswer123' on input >> nth=2
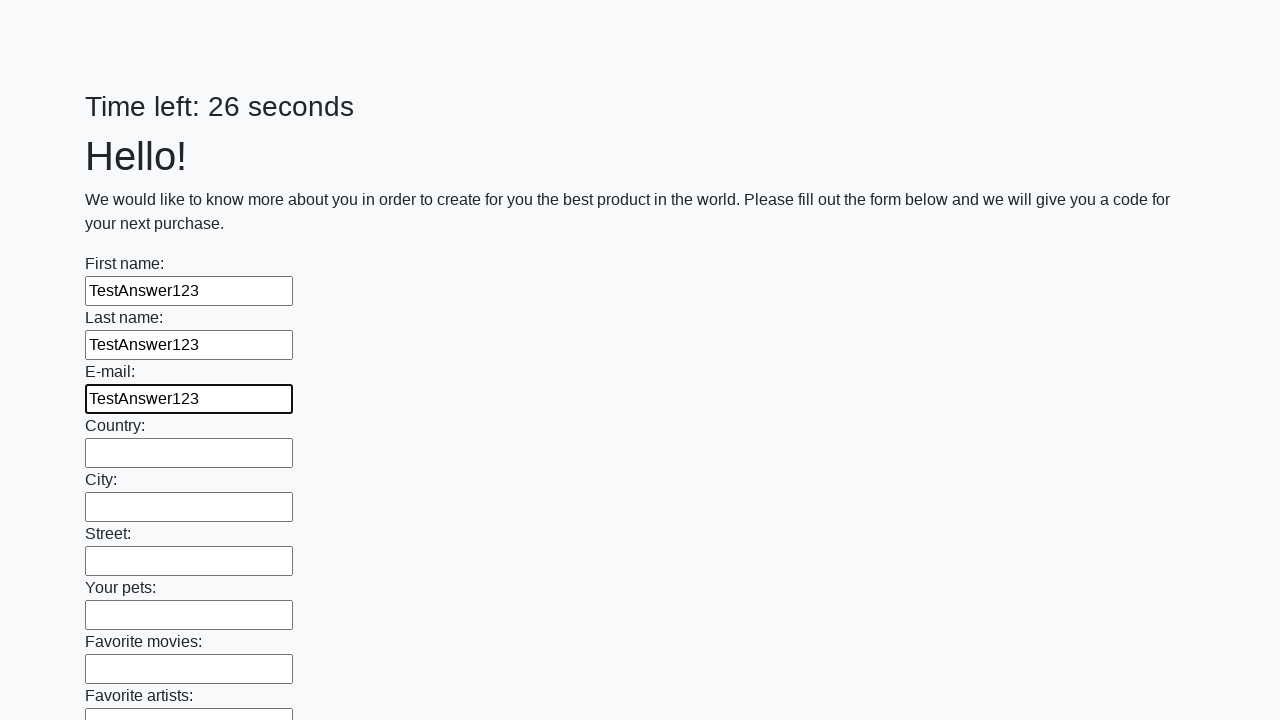

Filled an input field with 'TestAnswer123' on input >> nth=3
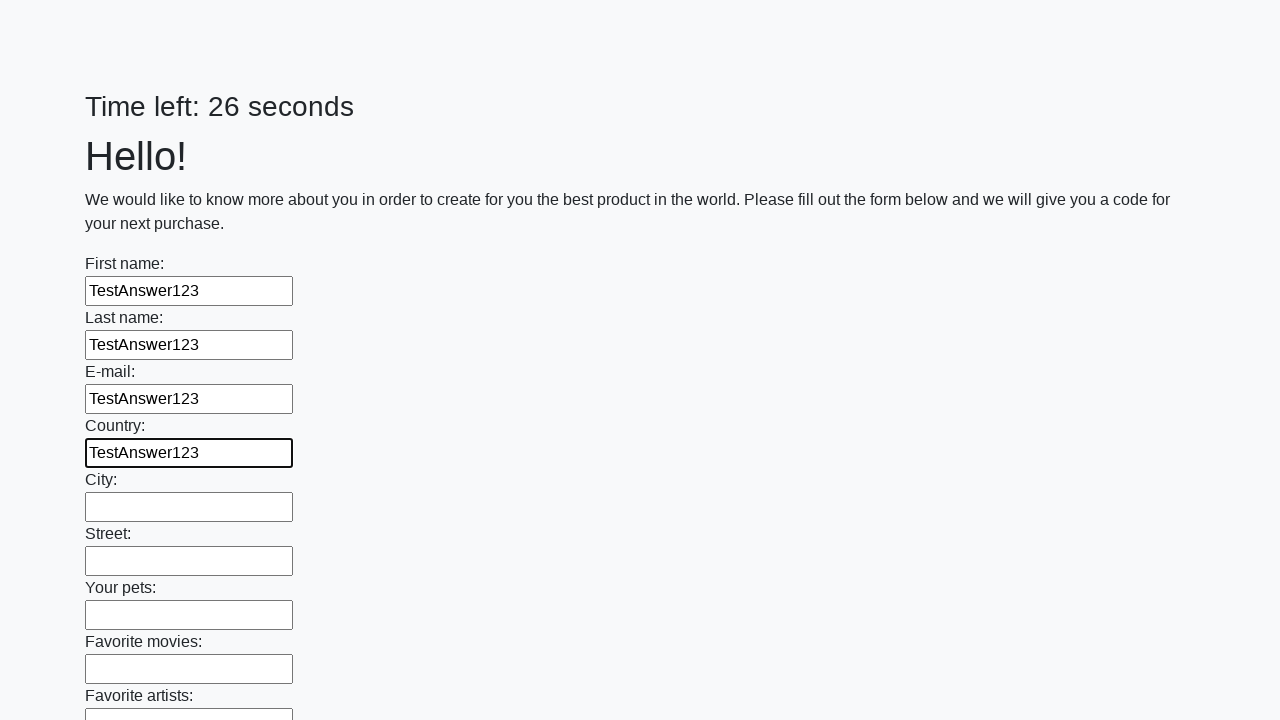

Filled an input field with 'TestAnswer123' on input >> nth=4
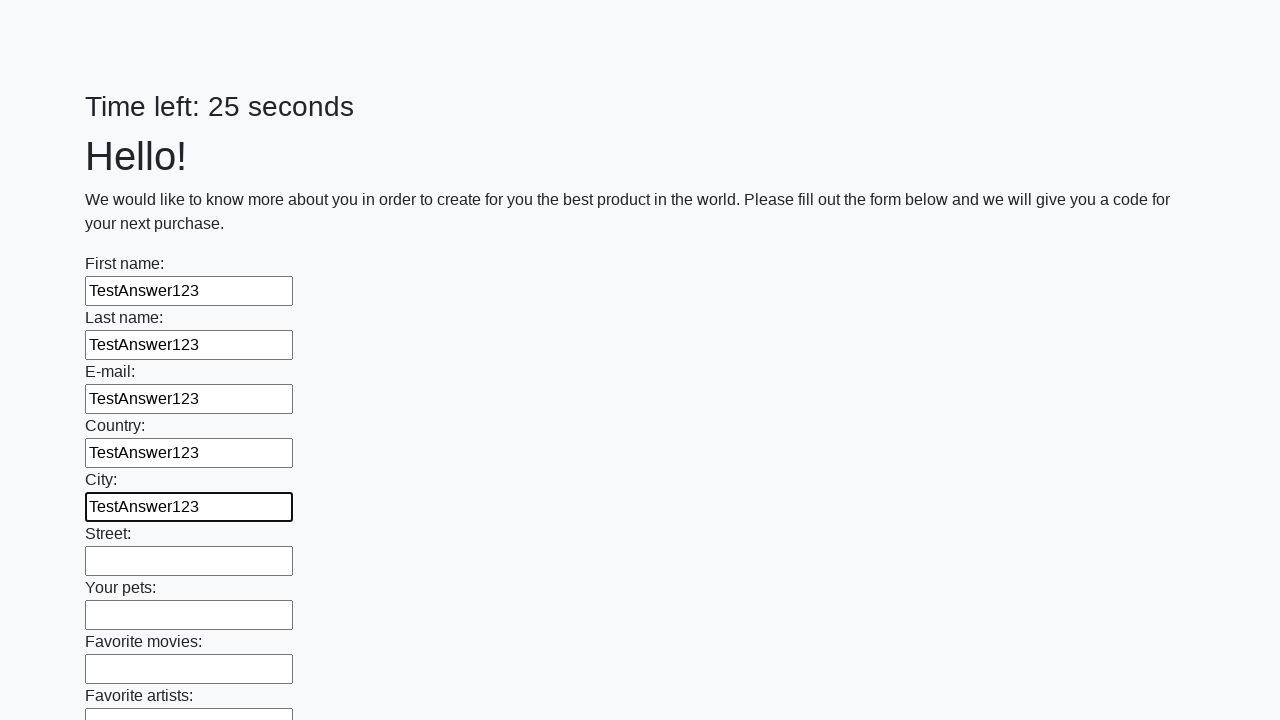

Filled an input field with 'TestAnswer123' on input >> nth=5
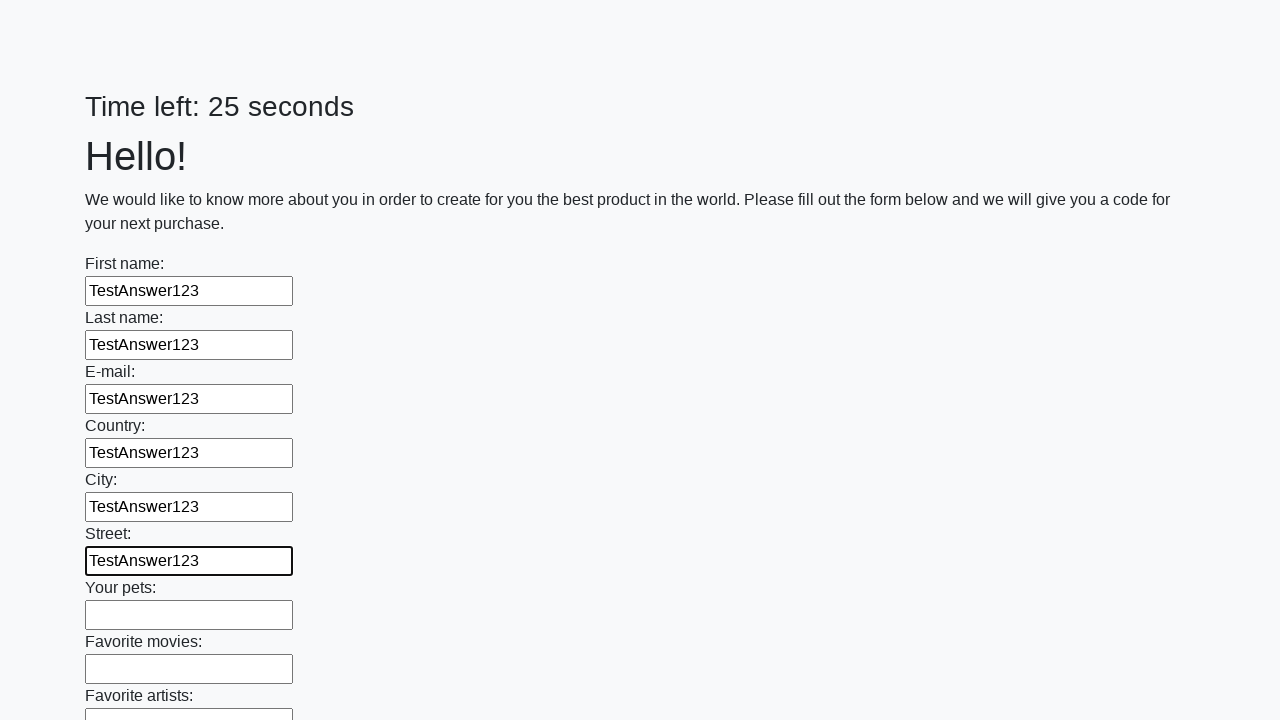

Filled an input field with 'TestAnswer123' on input >> nth=6
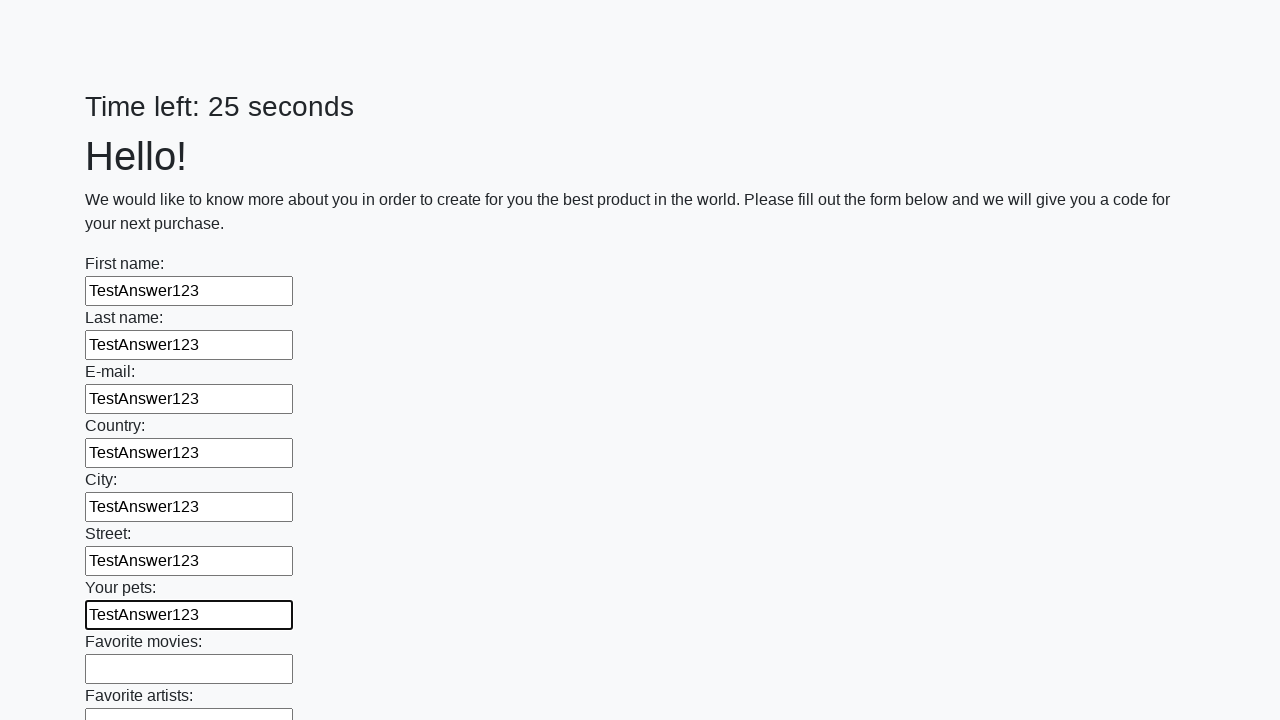

Filled an input field with 'TestAnswer123' on input >> nth=7
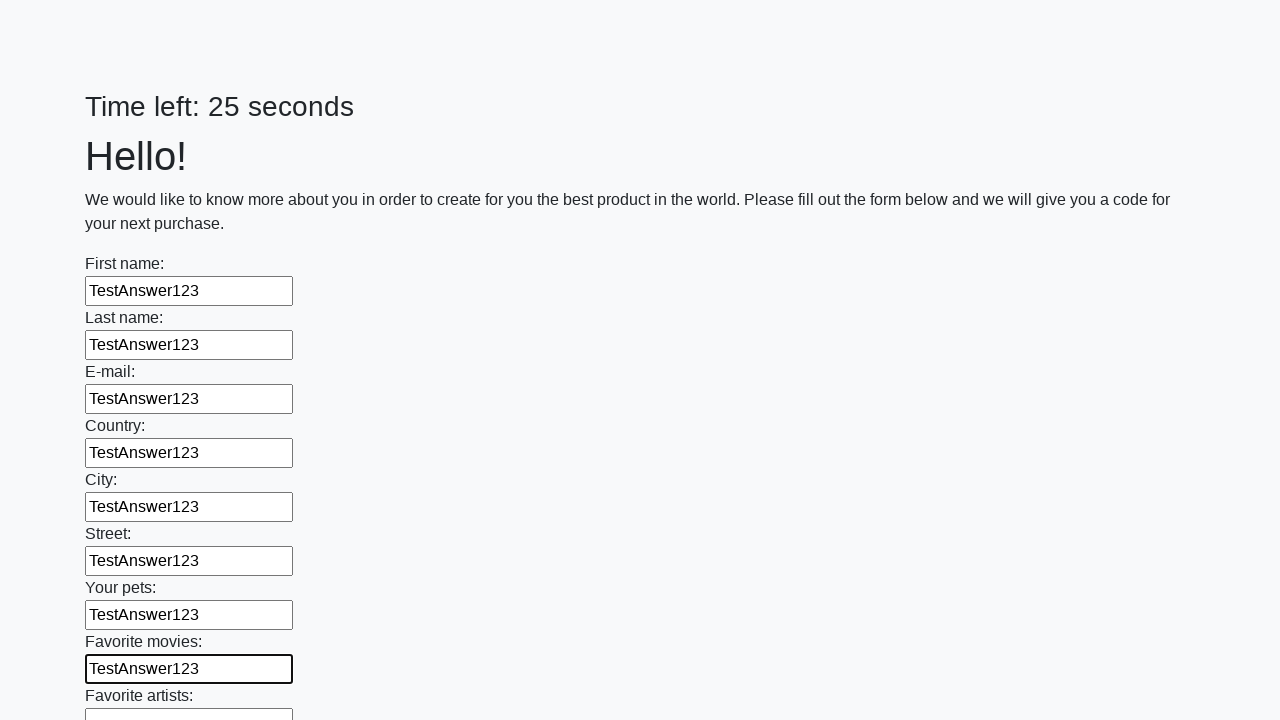

Filled an input field with 'TestAnswer123' on input >> nth=8
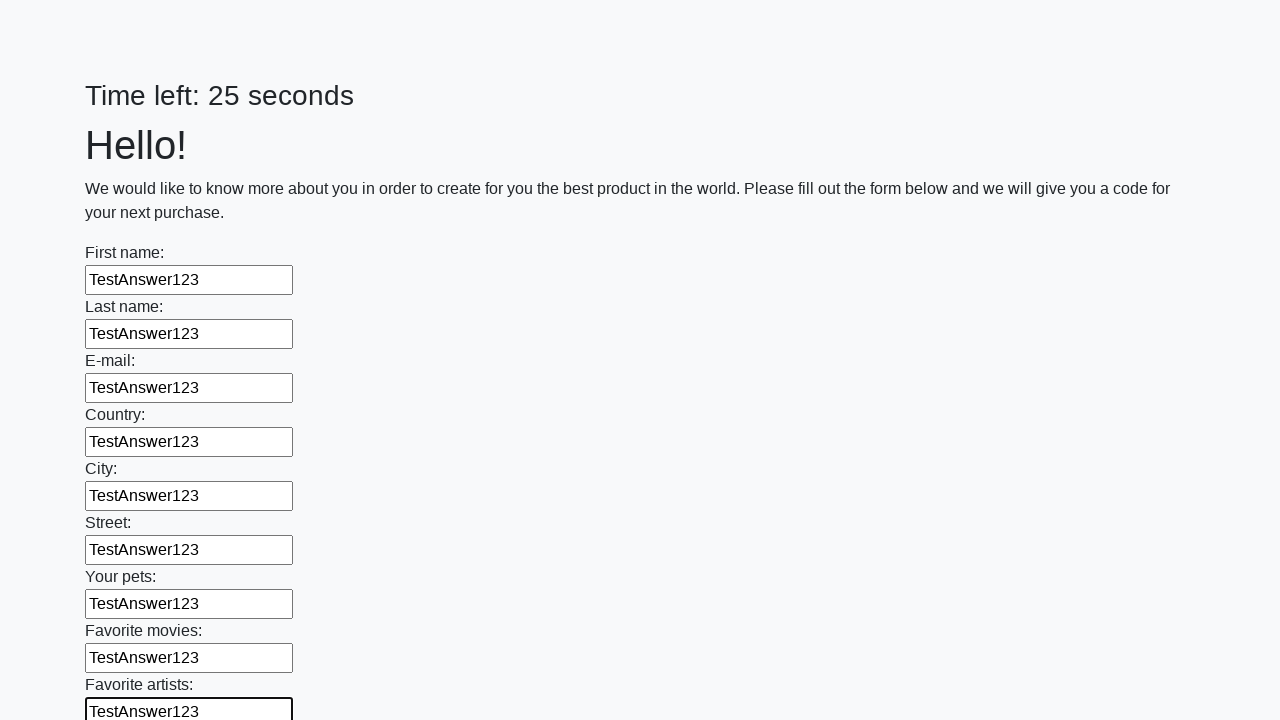

Filled an input field with 'TestAnswer123' on input >> nth=9
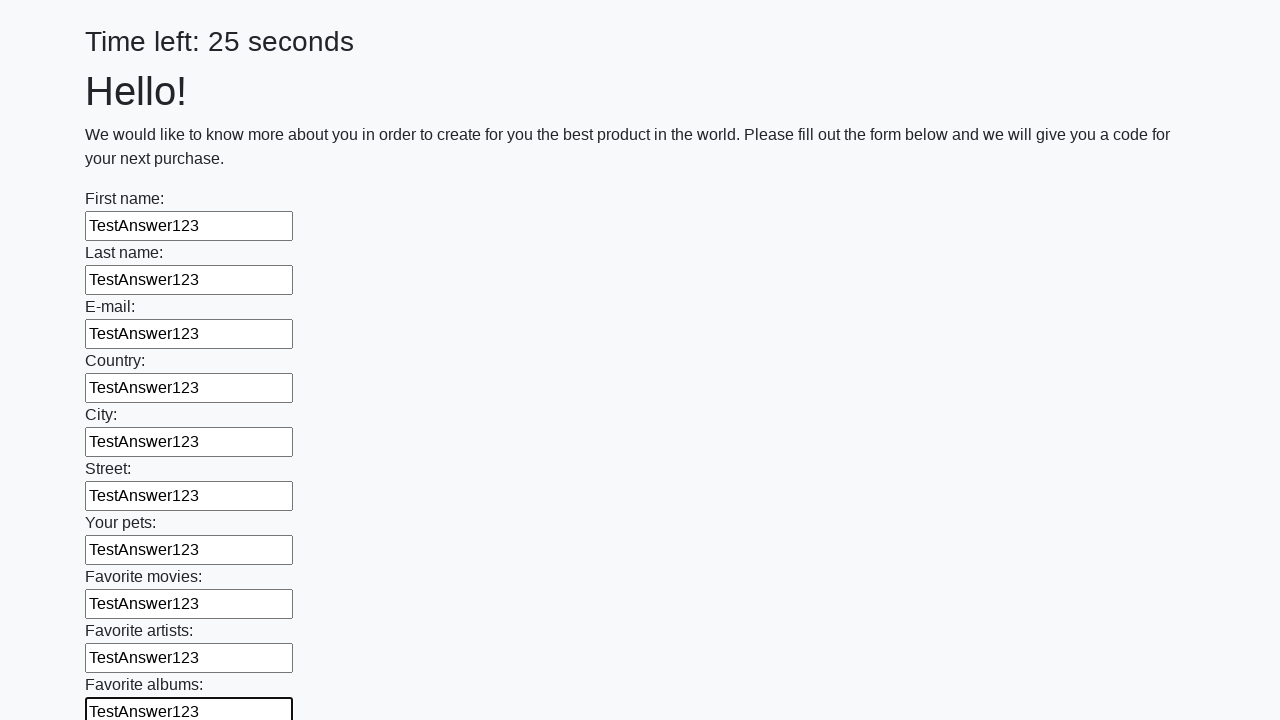

Filled an input field with 'TestAnswer123' on input >> nth=10
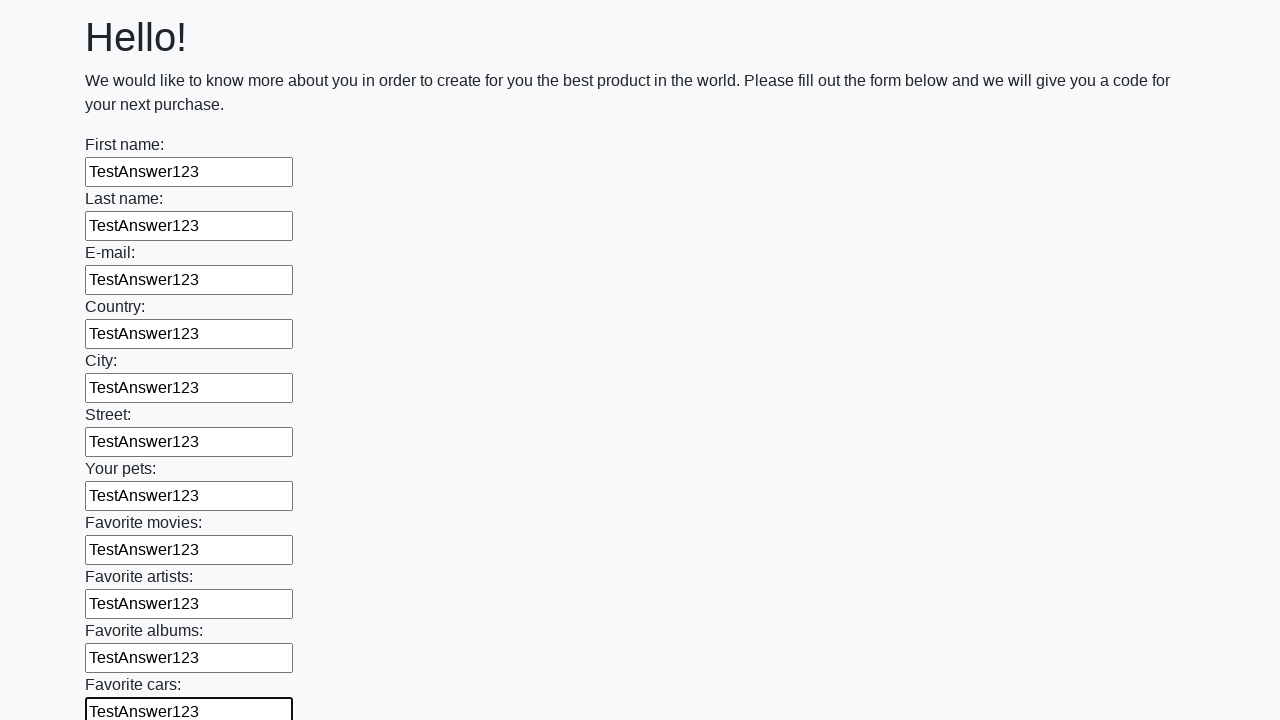

Filled an input field with 'TestAnswer123' on input >> nth=11
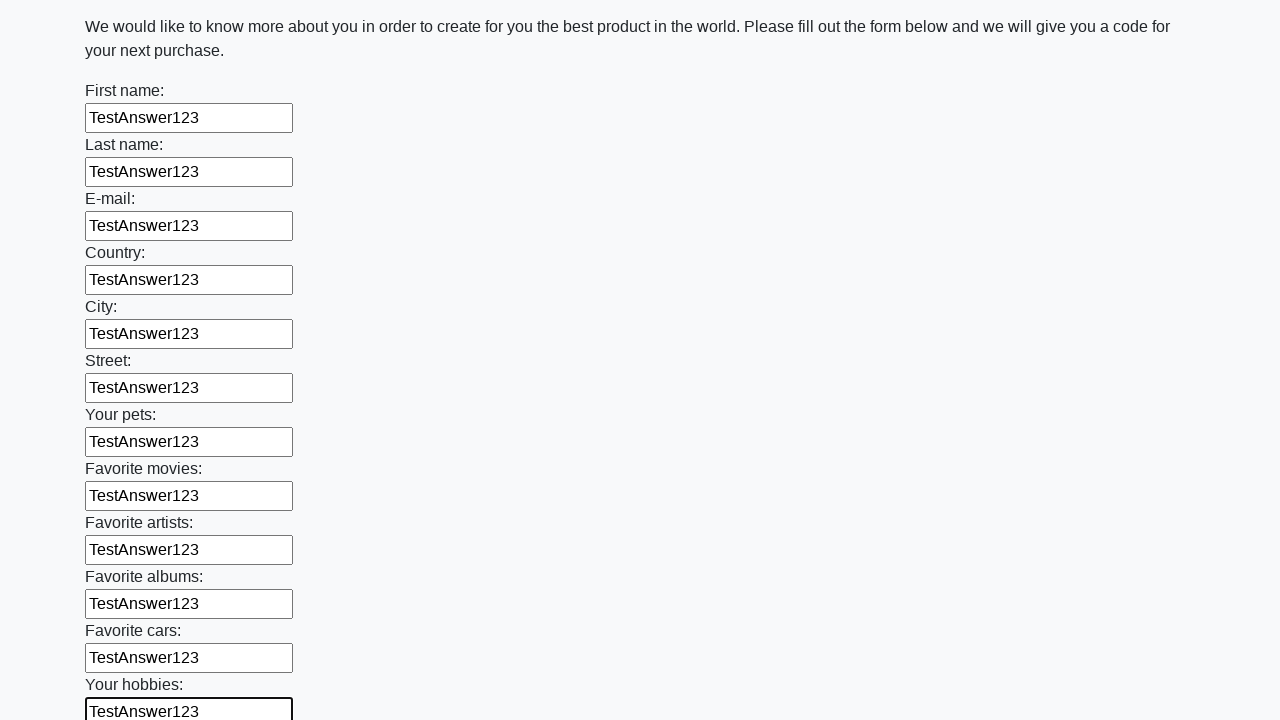

Filled an input field with 'TestAnswer123' on input >> nth=12
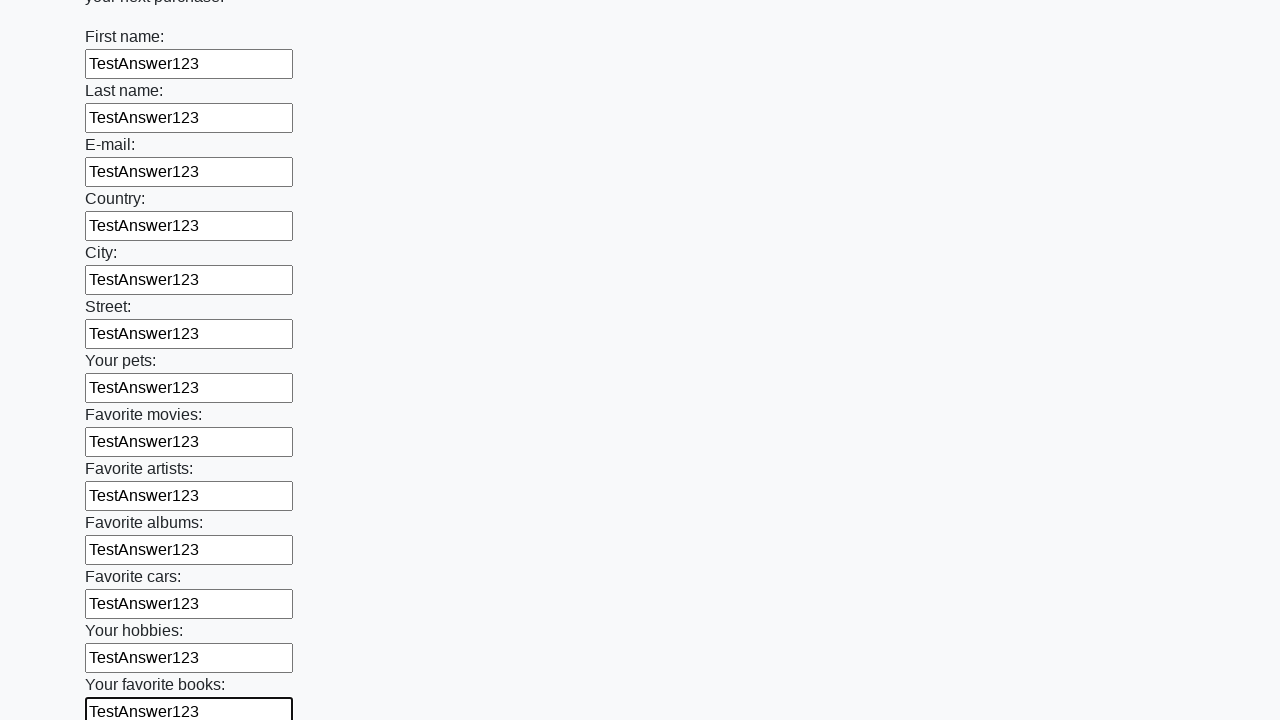

Filled an input field with 'TestAnswer123' on input >> nth=13
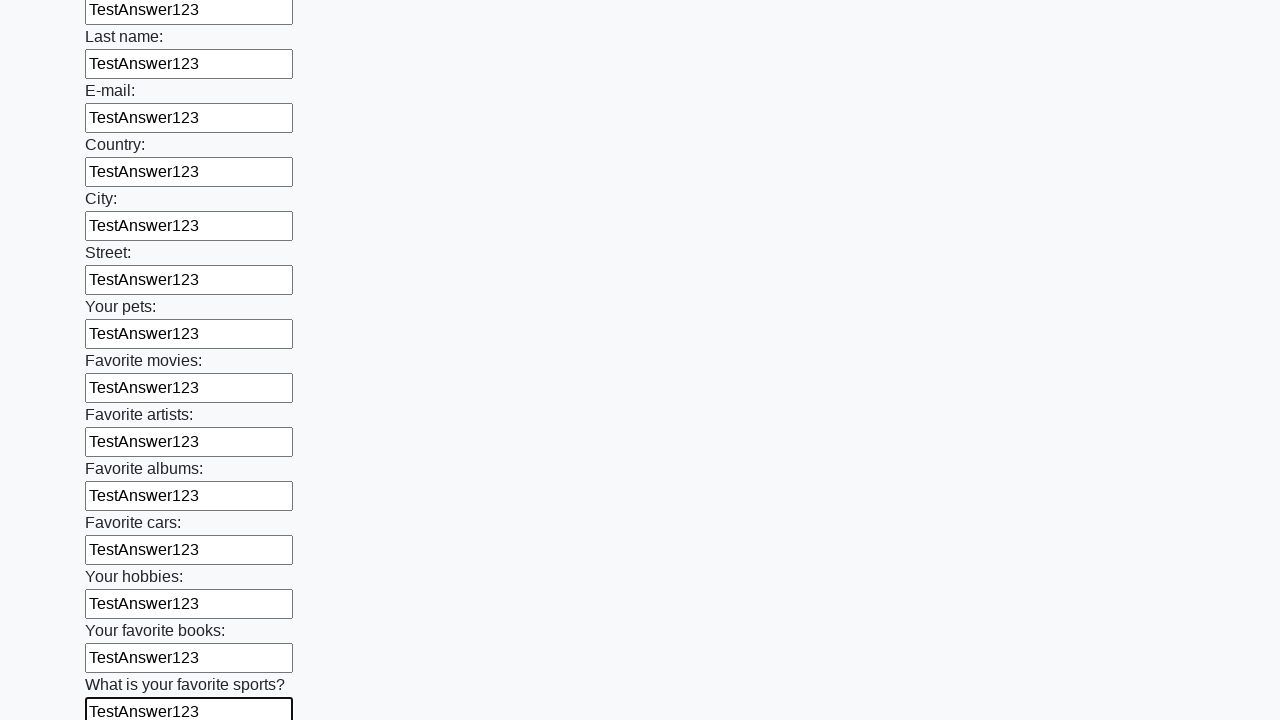

Filled an input field with 'TestAnswer123' on input >> nth=14
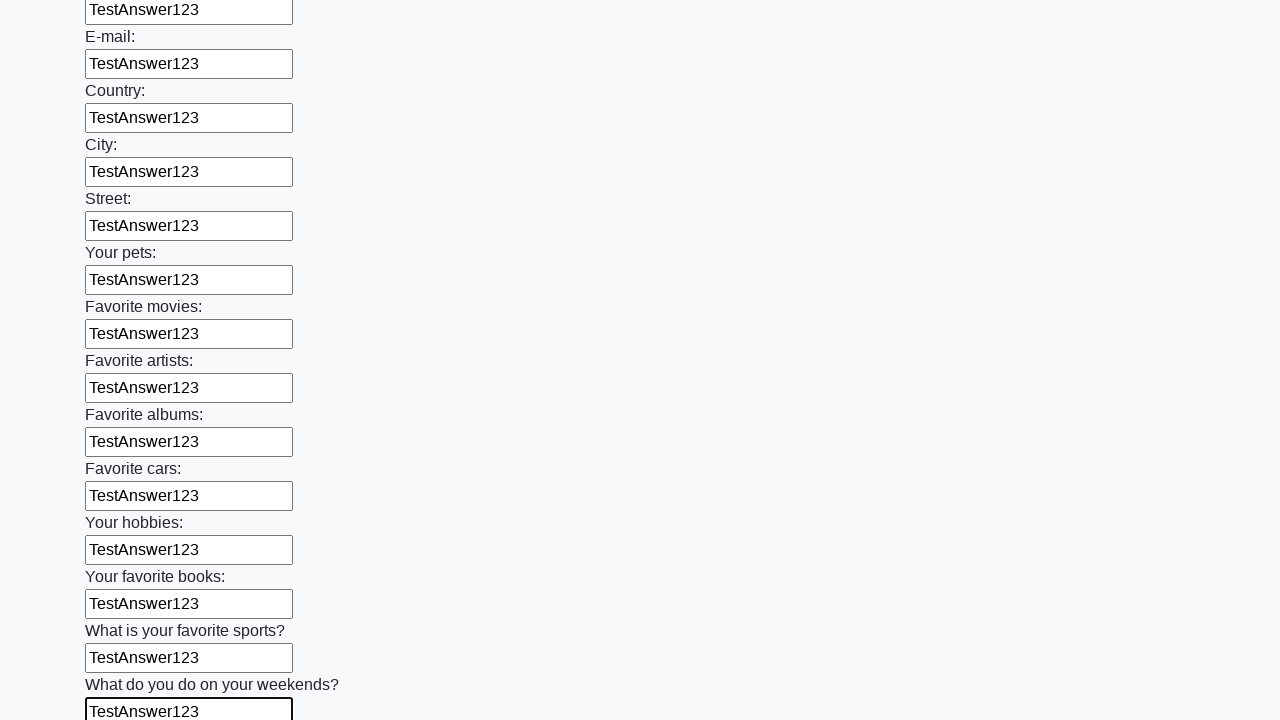

Filled an input field with 'TestAnswer123' on input >> nth=15
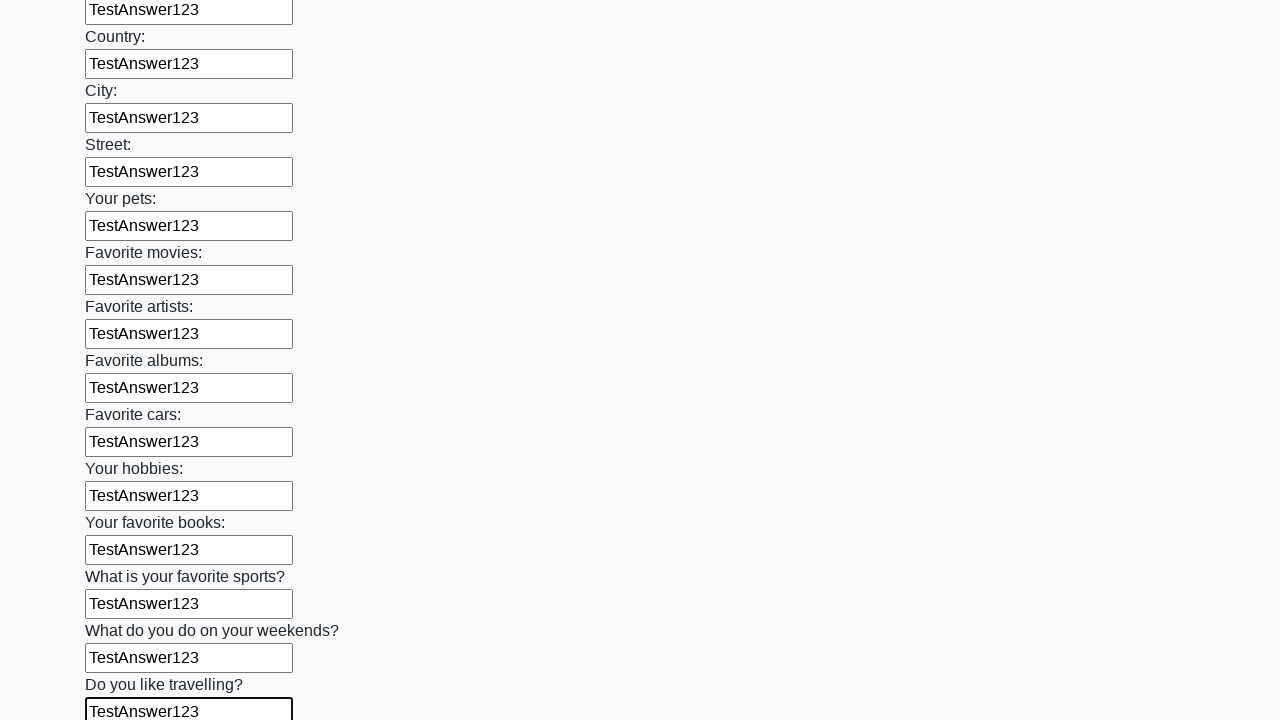

Filled an input field with 'TestAnswer123' on input >> nth=16
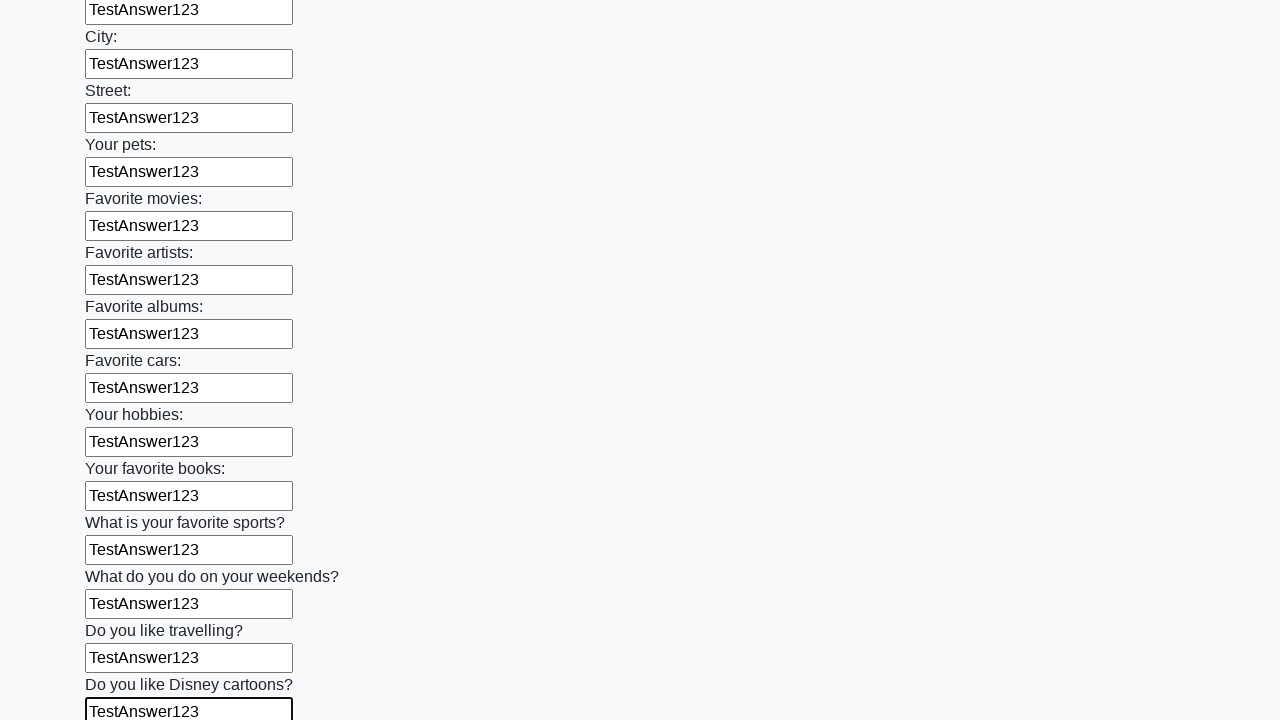

Filled an input field with 'TestAnswer123' on input >> nth=17
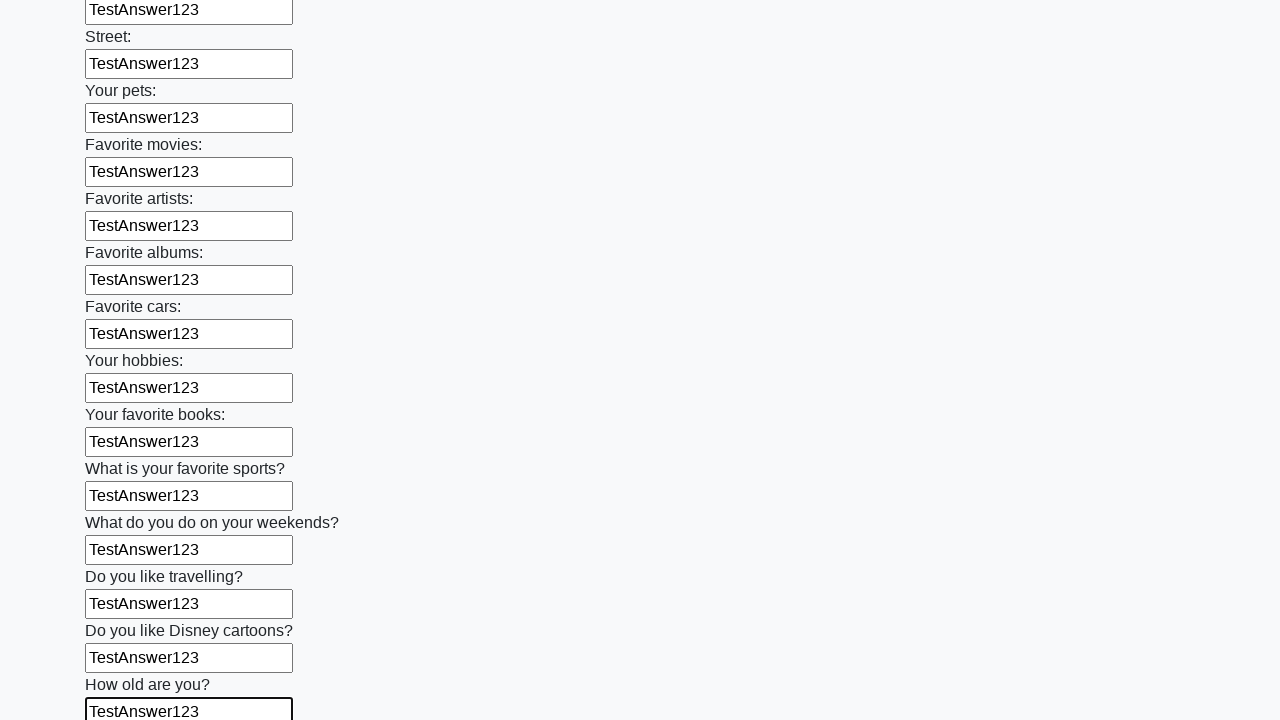

Filled an input field with 'TestAnswer123' on input >> nth=18
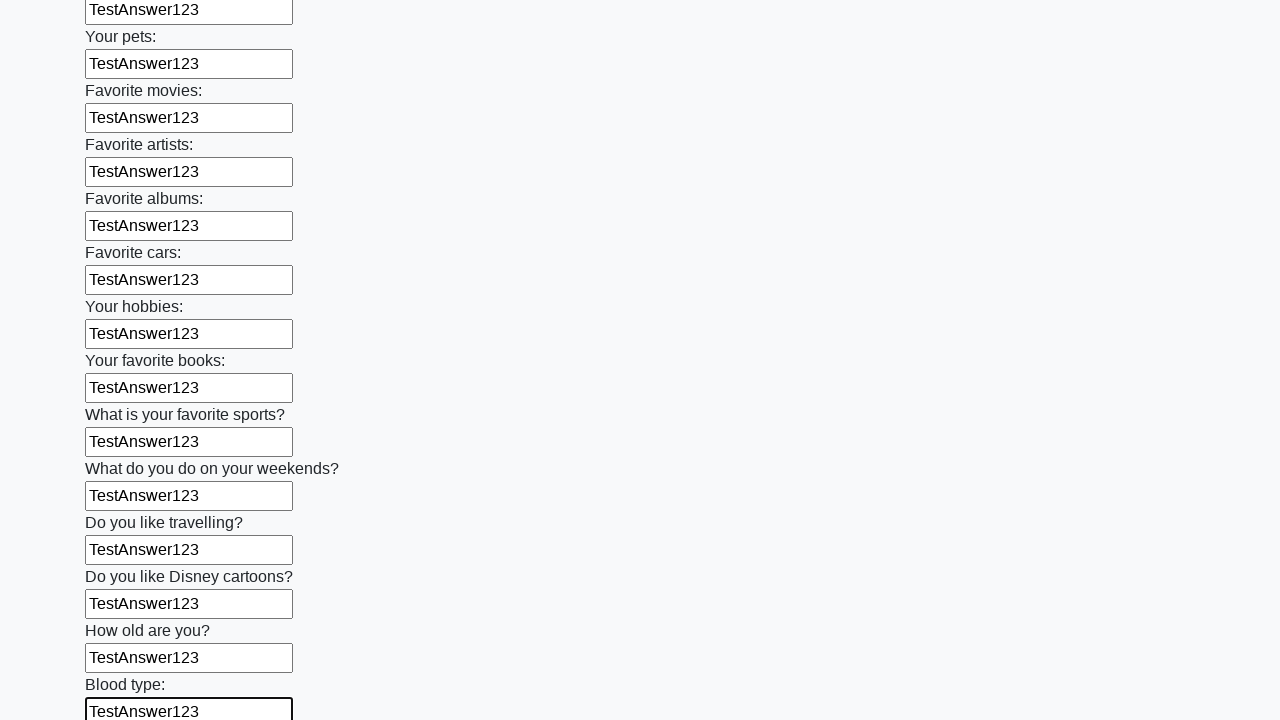

Filled an input field with 'TestAnswer123' on input >> nth=19
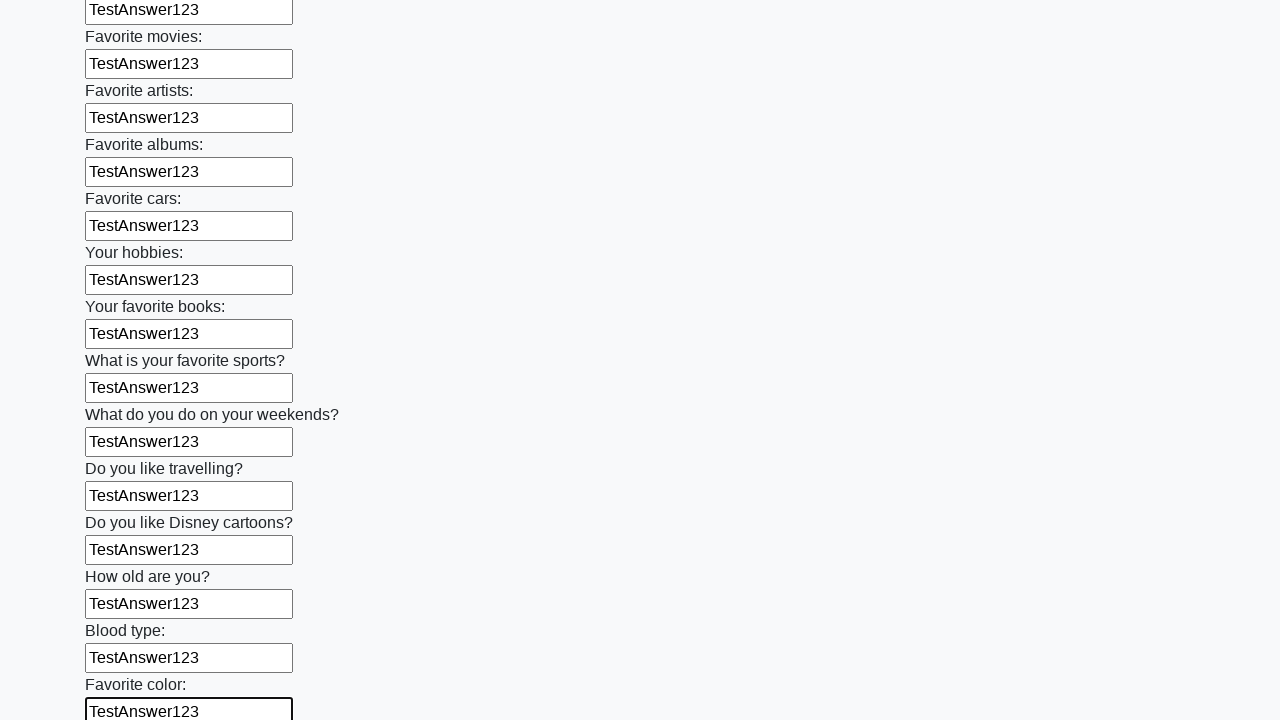

Filled an input field with 'TestAnswer123' on input >> nth=20
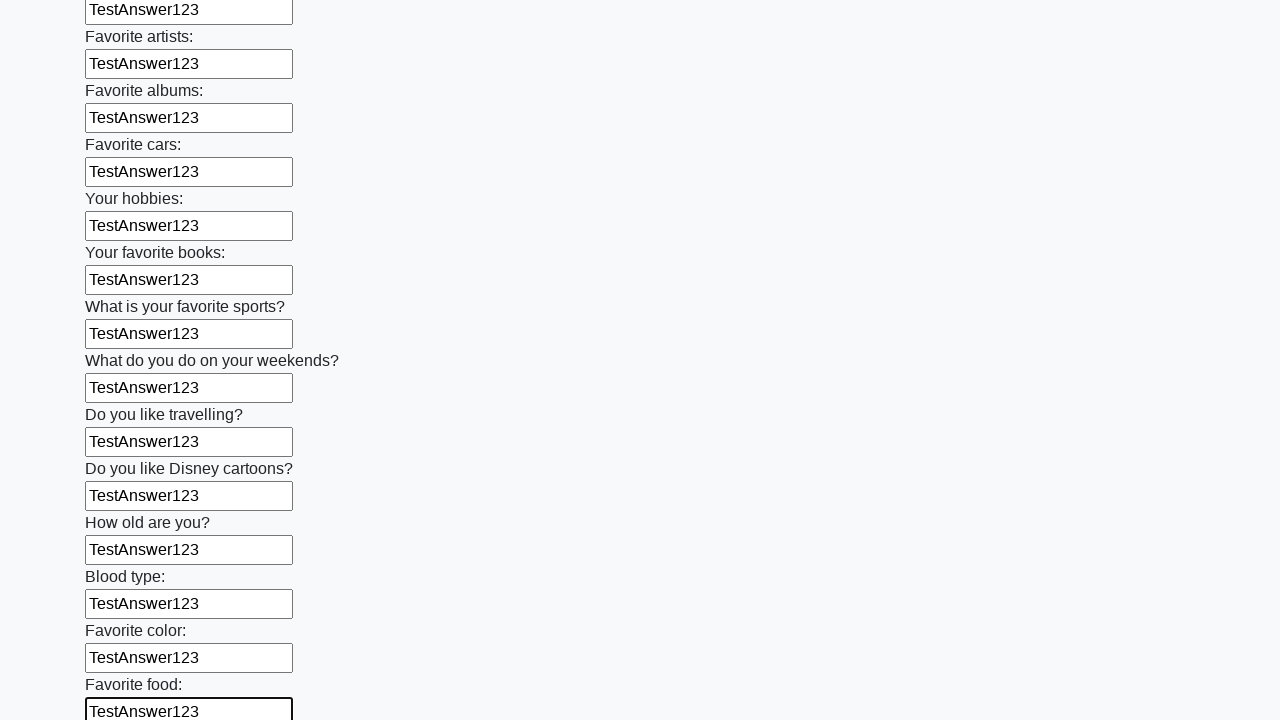

Filled an input field with 'TestAnswer123' on input >> nth=21
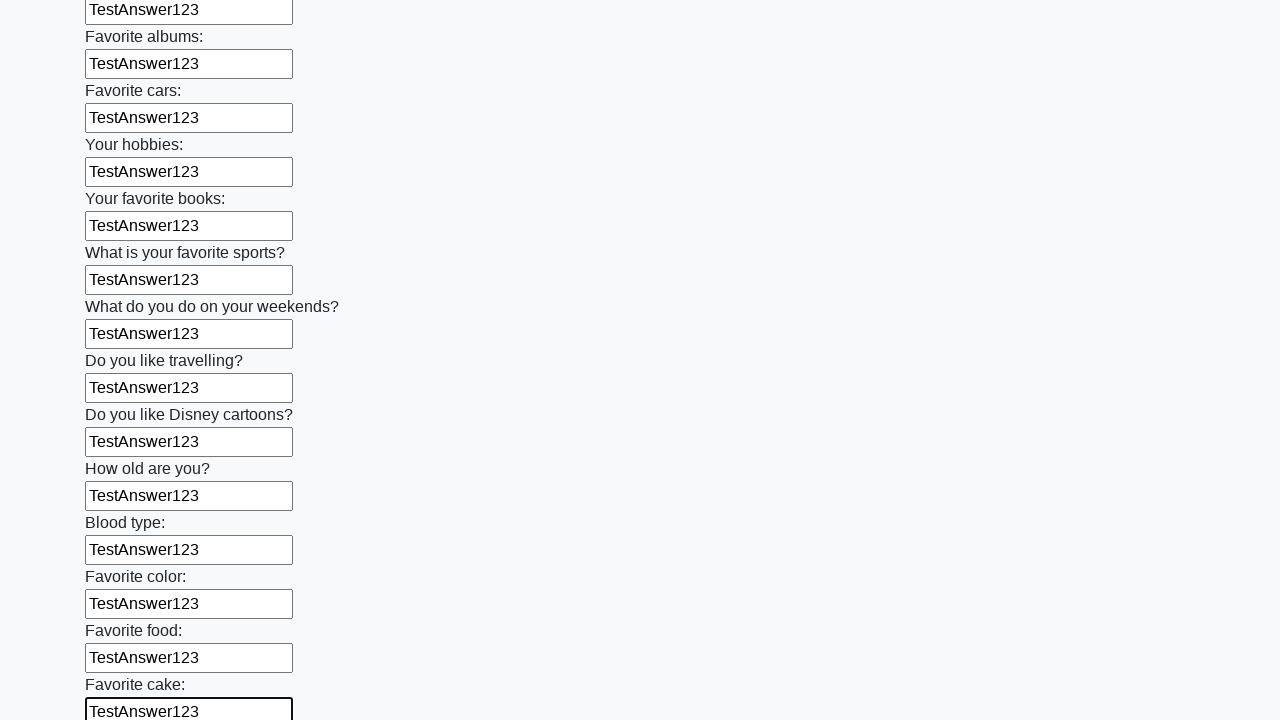

Filled an input field with 'TestAnswer123' on input >> nth=22
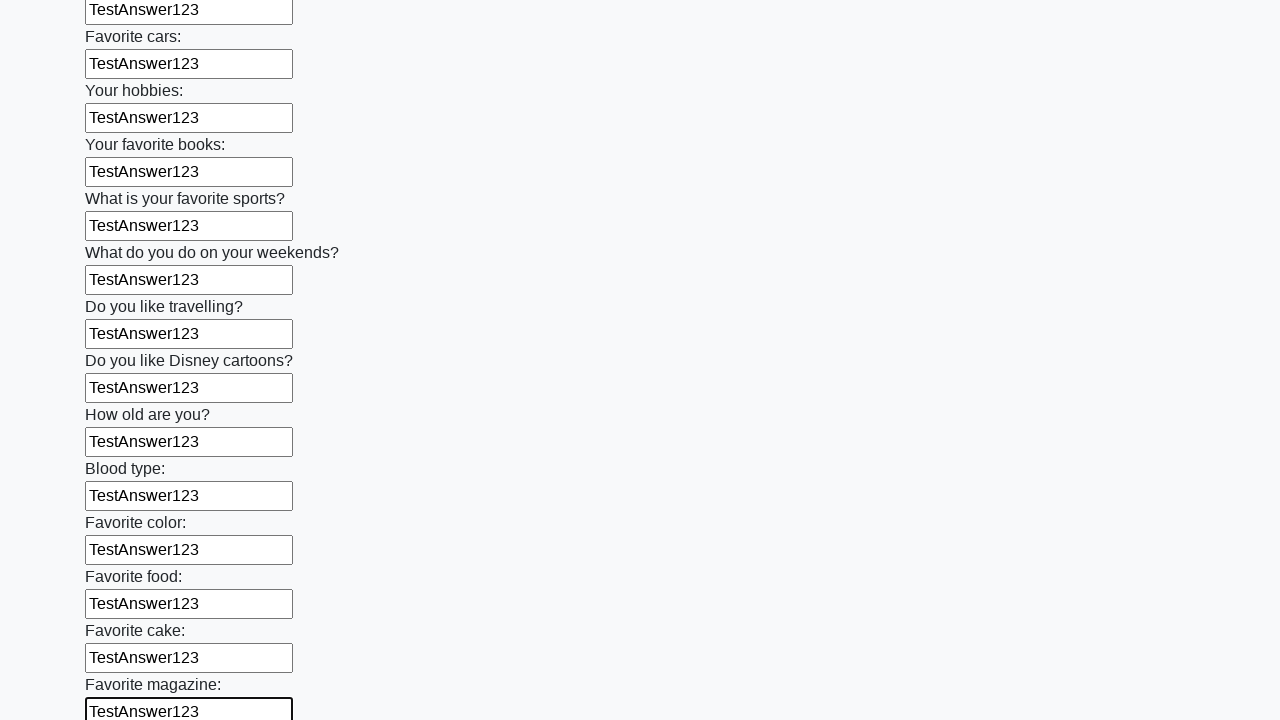

Filled an input field with 'TestAnswer123' on input >> nth=23
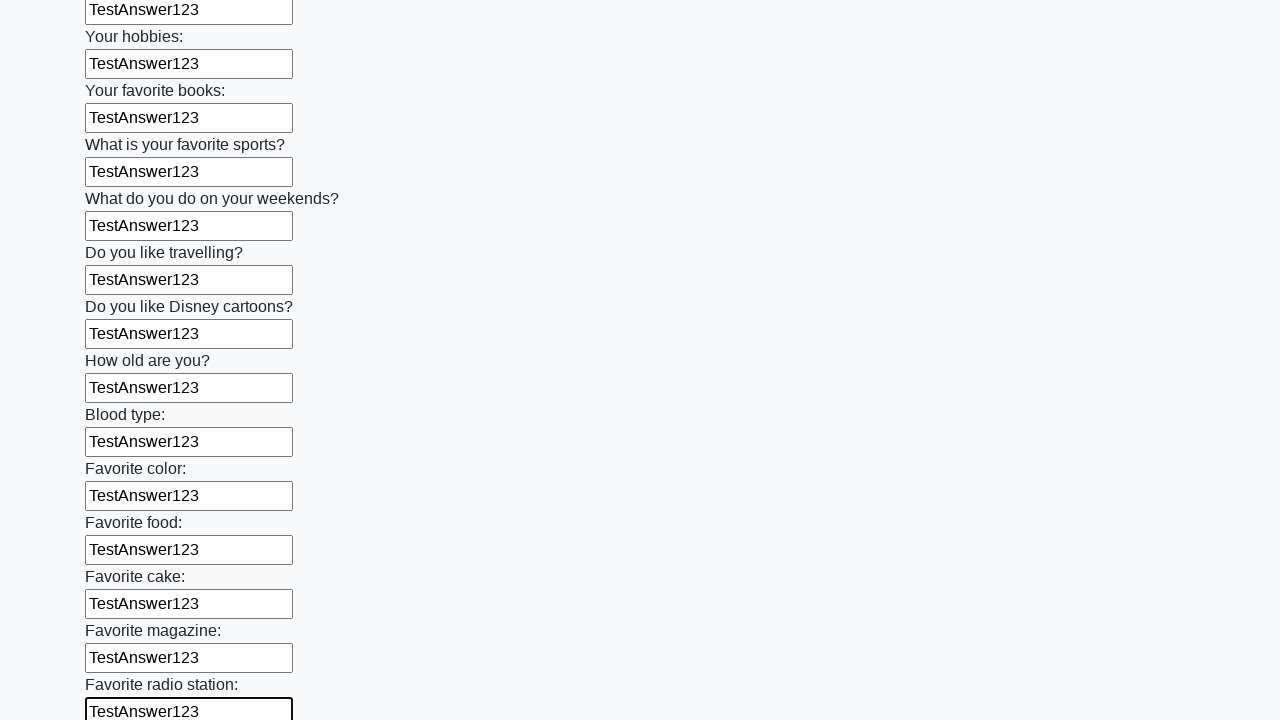

Filled an input field with 'TestAnswer123' on input >> nth=24
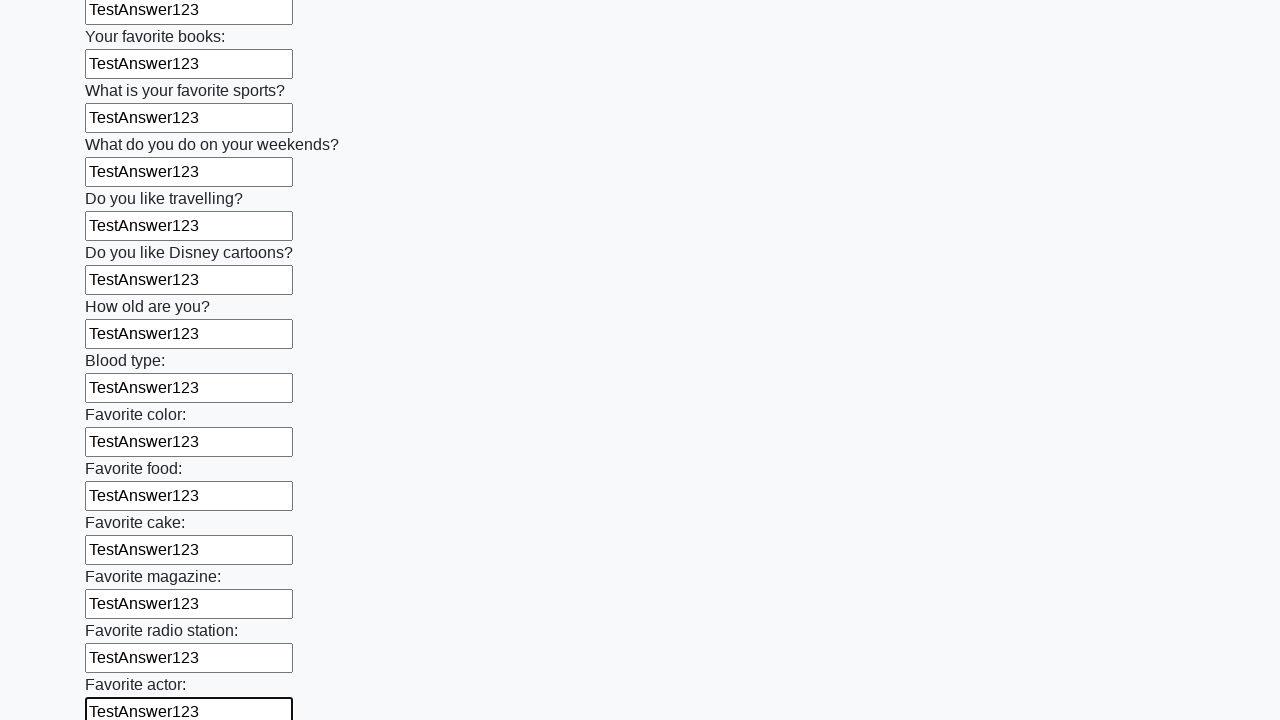

Filled an input field with 'TestAnswer123' on input >> nth=25
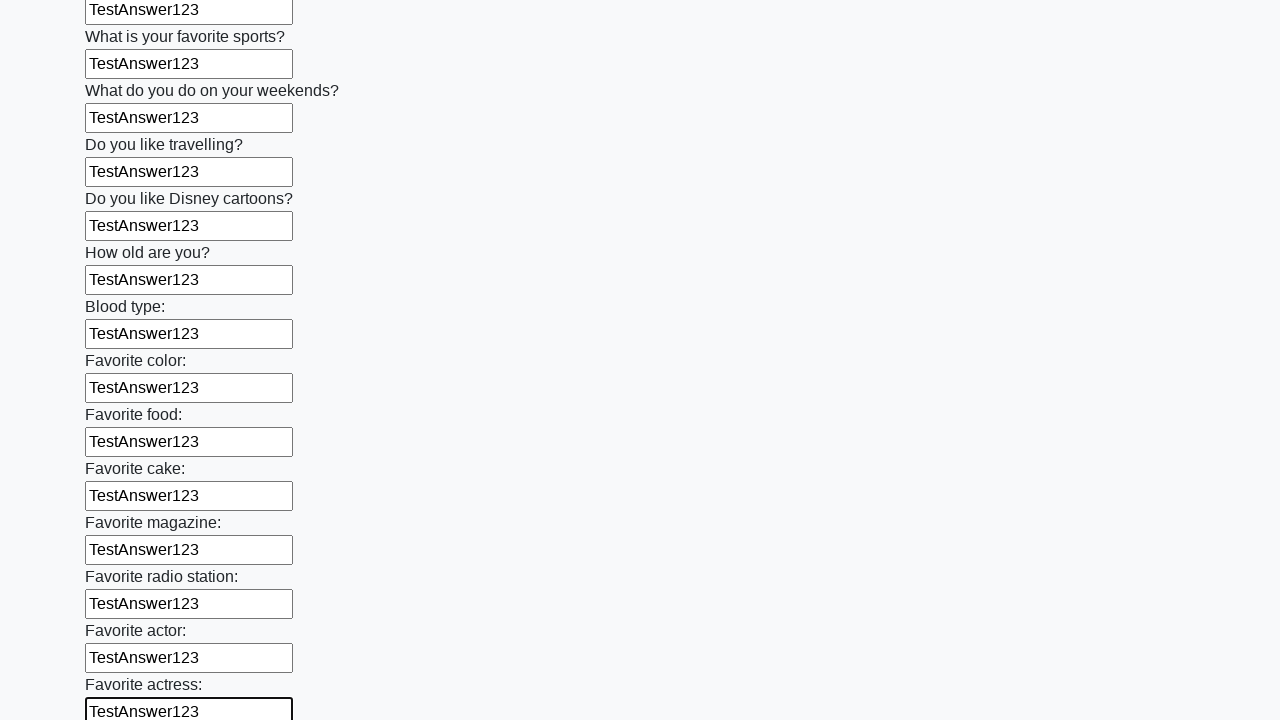

Filled an input field with 'TestAnswer123' on input >> nth=26
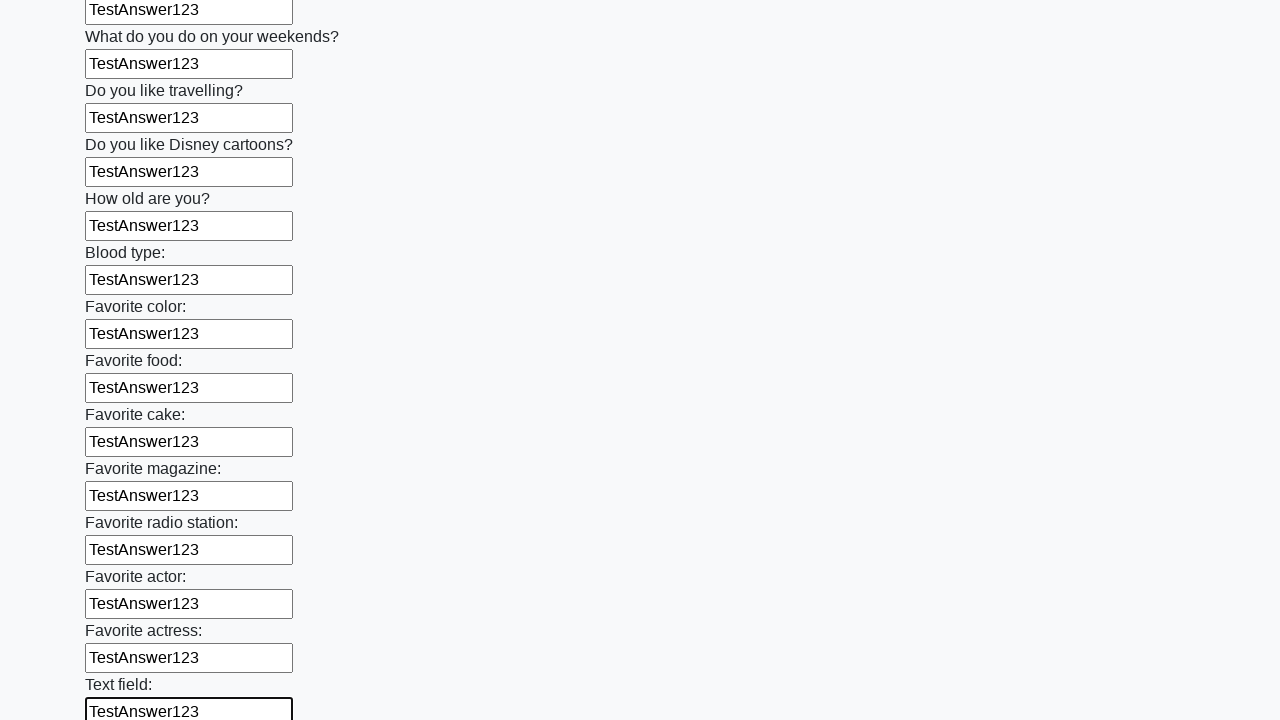

Filled an input field with 'TestAnswer123' on input >> nth=27
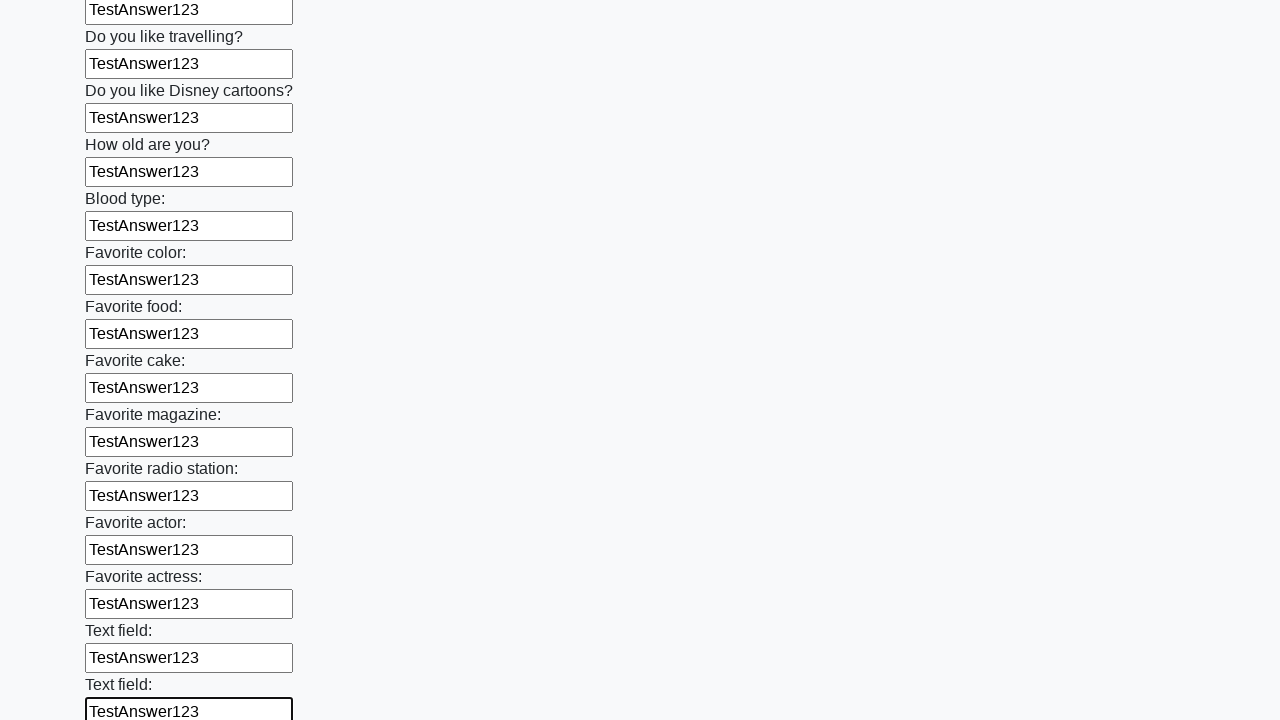

Filled an input field with 'TestAnswer123' on input >> nth=28
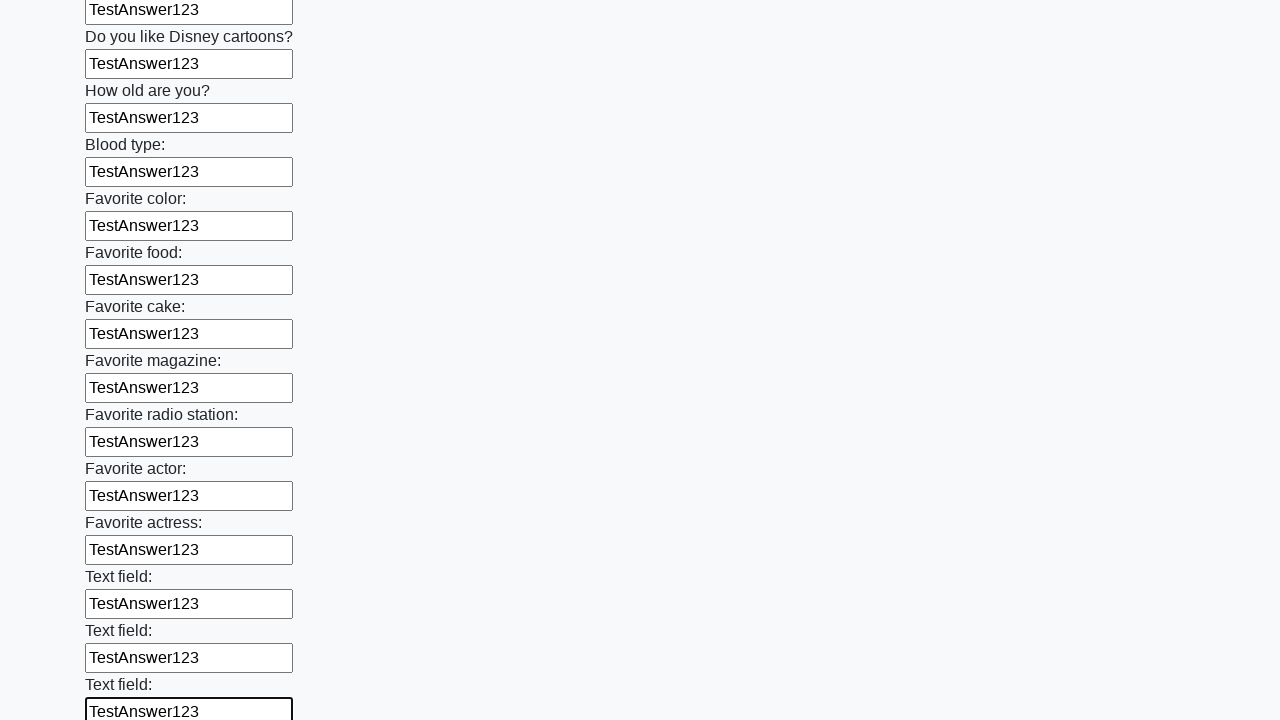

Filled an input field with 'TestAnswer123' on input >> nth=29
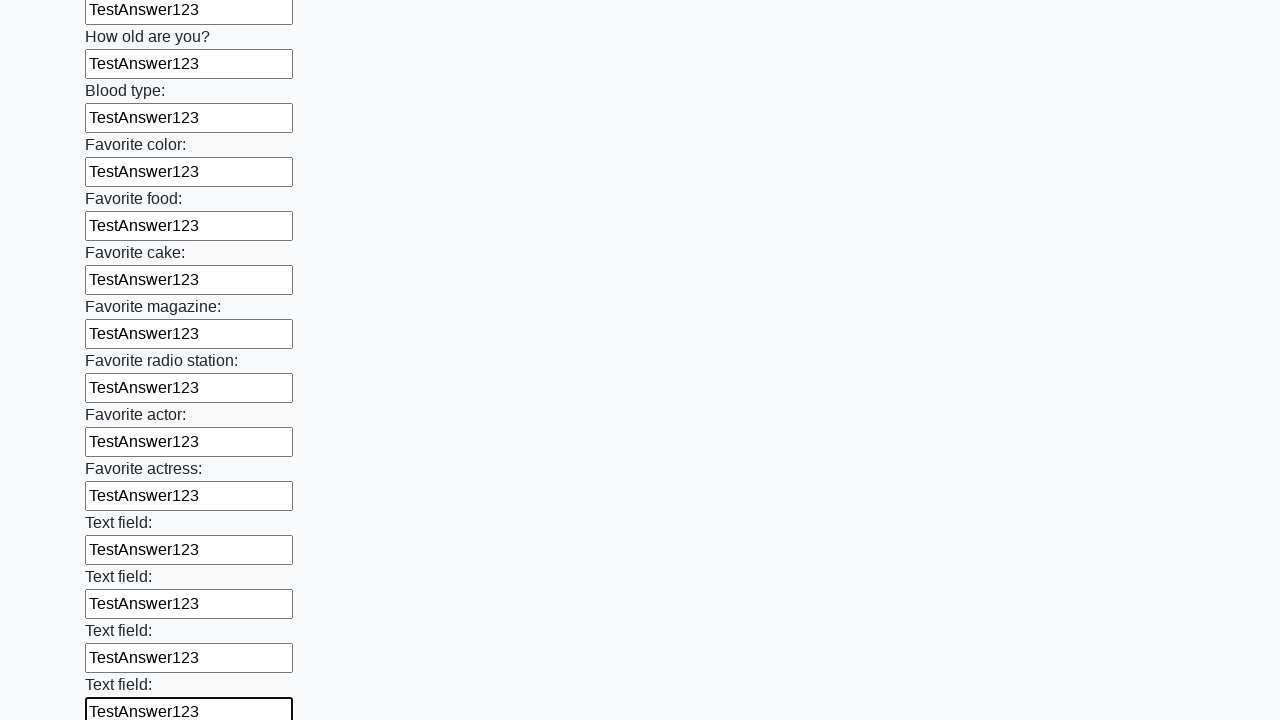

Filled an input field with 'TestAnswer123' on input >> nth=30
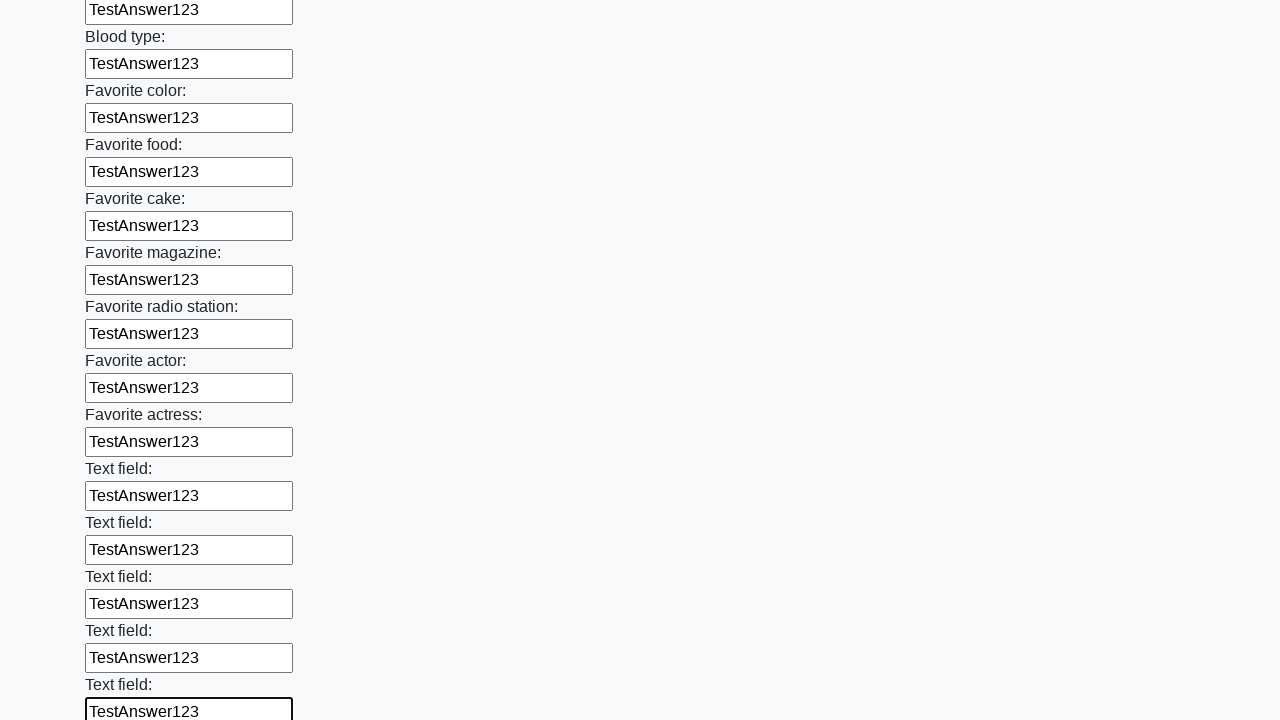

Filled an input field with 'TestAnswer123' on input >> nth=31
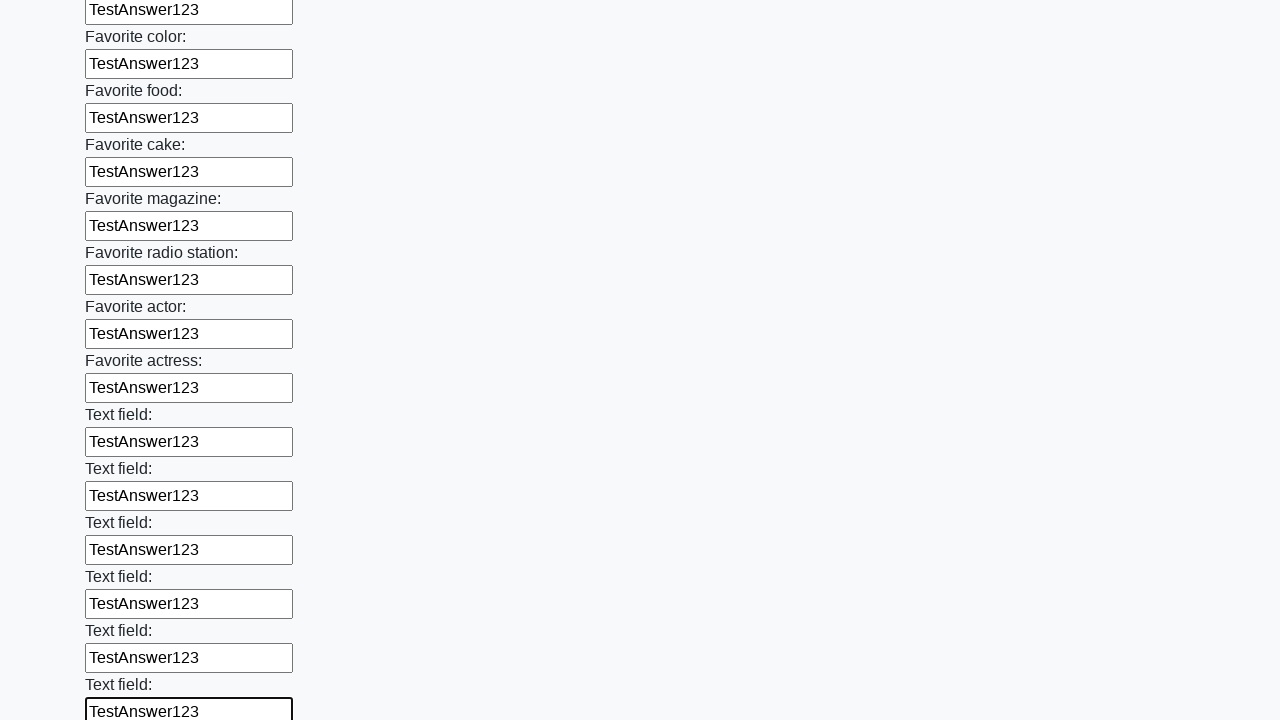

Filled an input field with 'TestAnswer123' on input >> nth=32
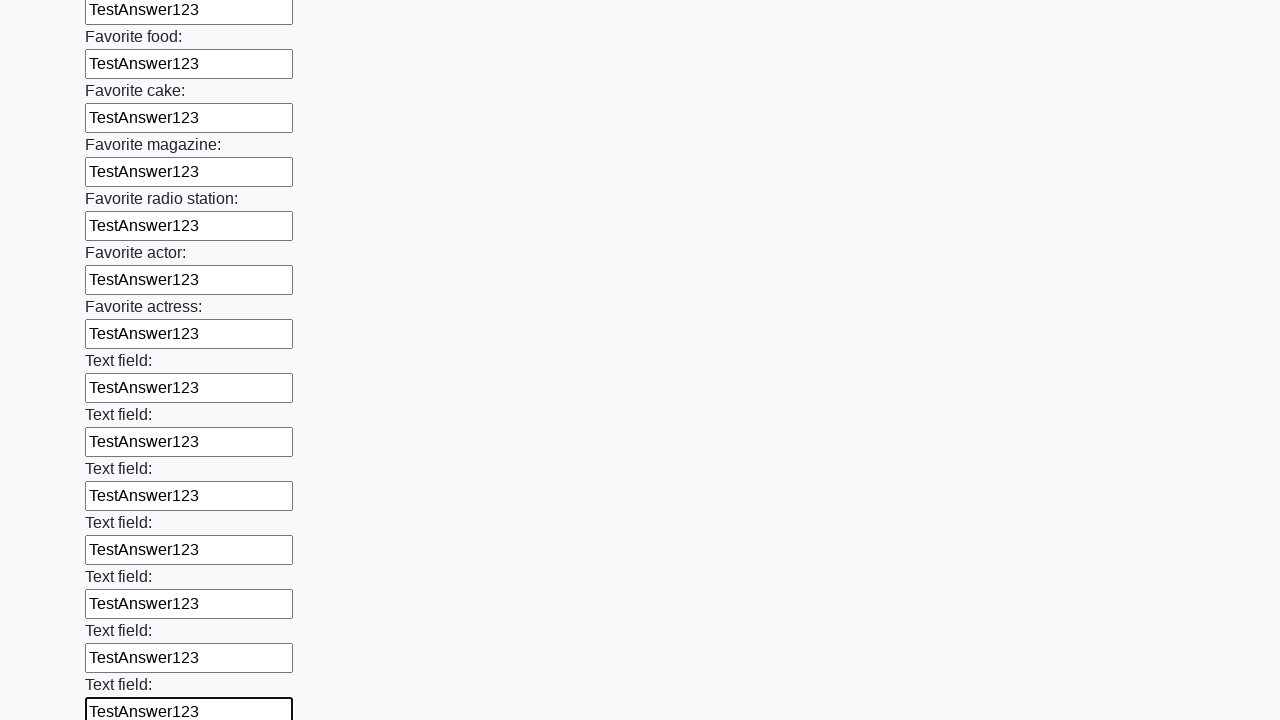

Filled an input field with 'TestAnswer123' on input >> nth=33
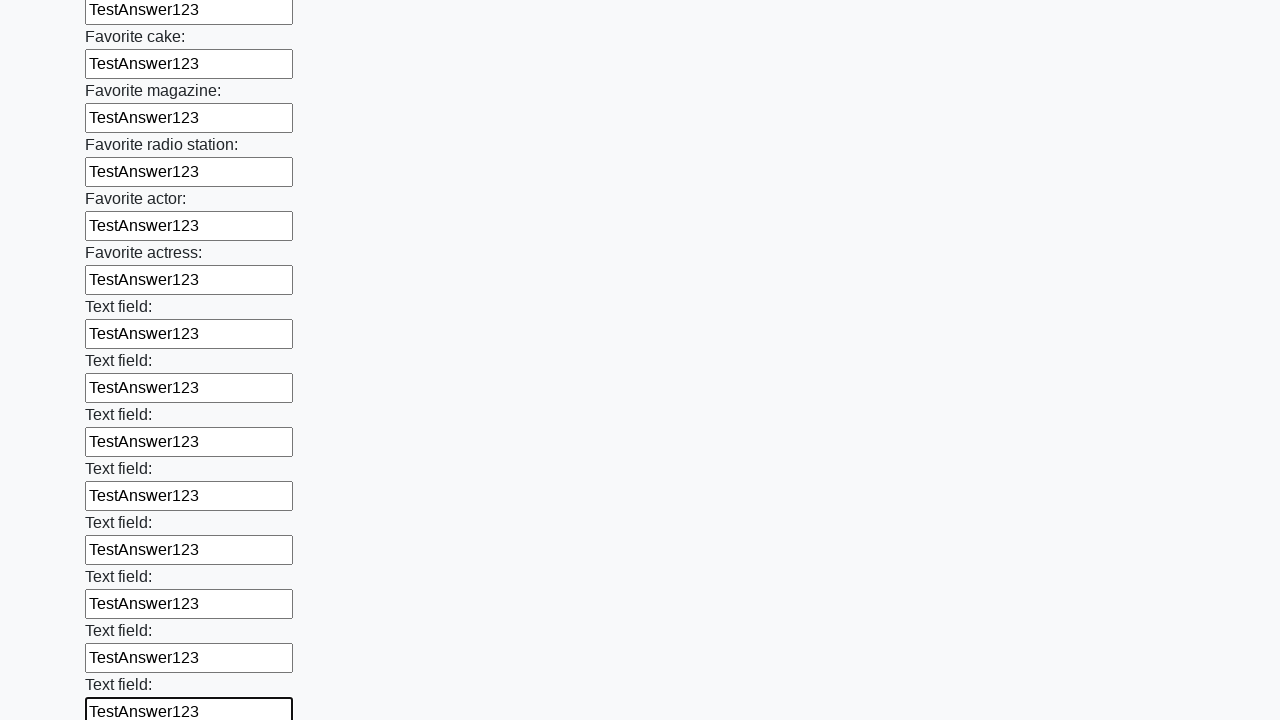

Filled an input field with 'TestAnswer123' on input >> nth=34
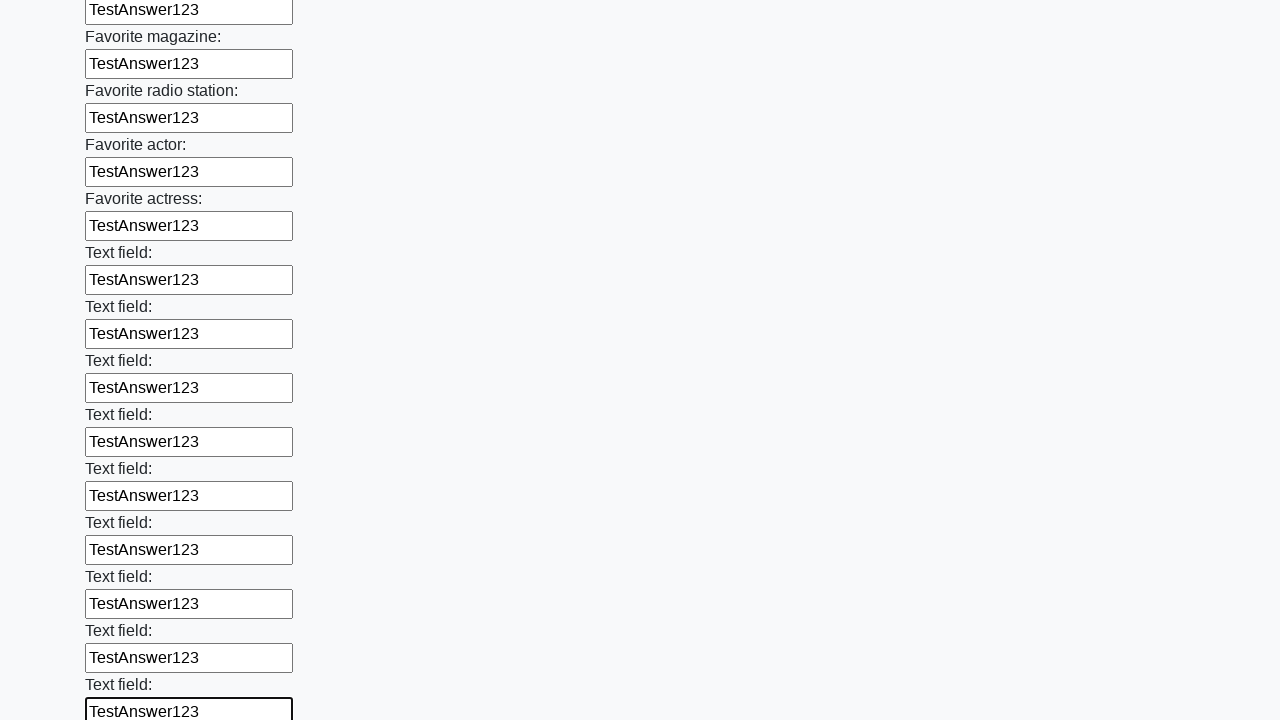

Filled an input field with 'TestAnswer123' on input >> nth=35
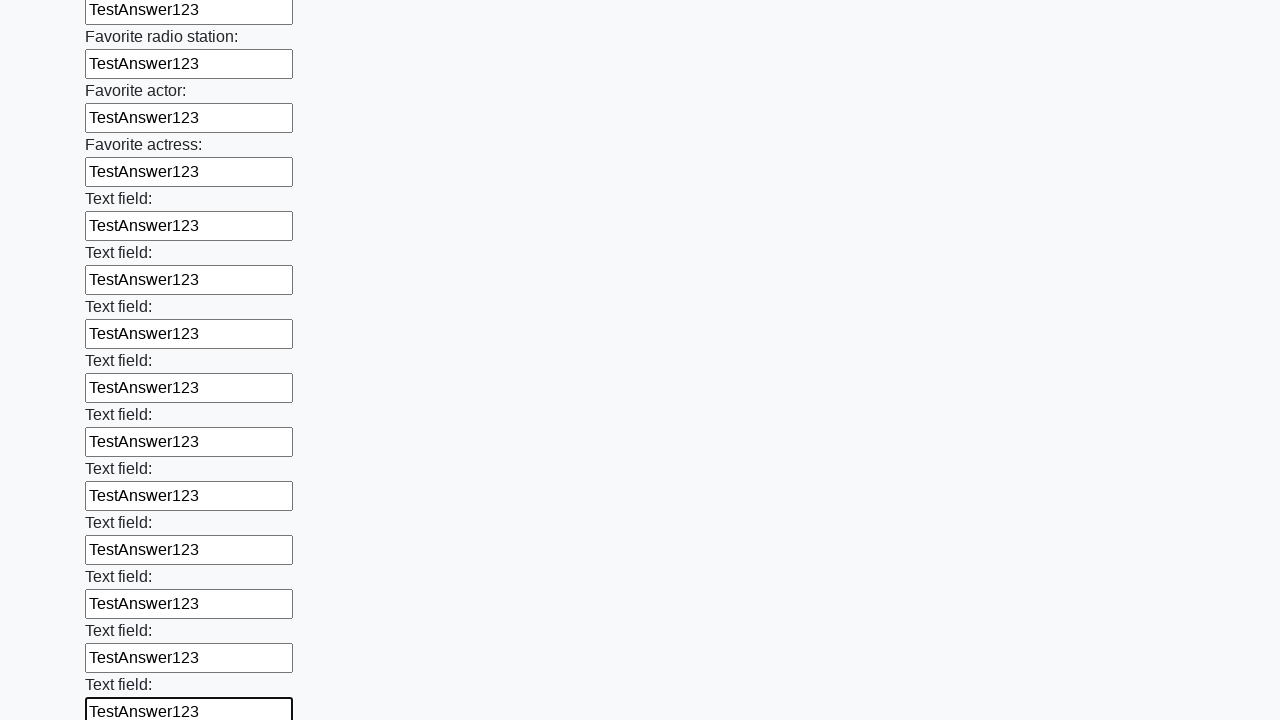

Filled an input field with 'TestAnswer123' on input >> nth=36
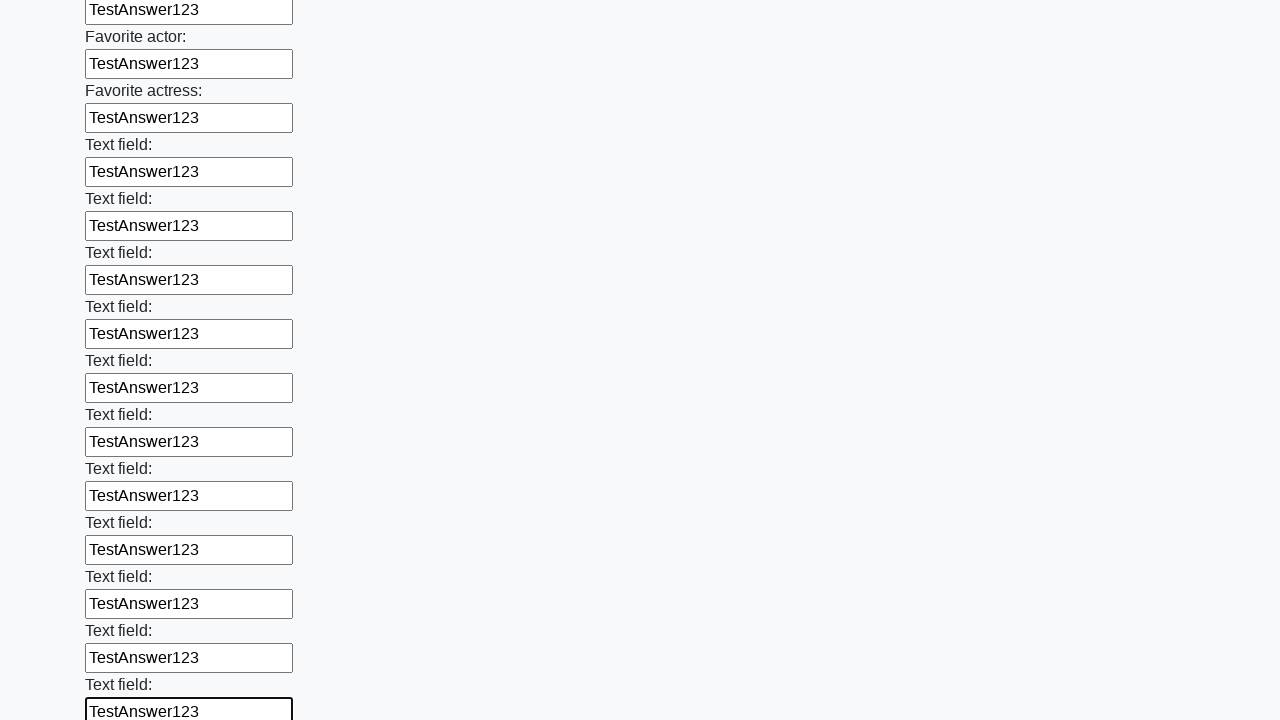

Filled an input field with 'TestAnswer123' on input >> nth=37
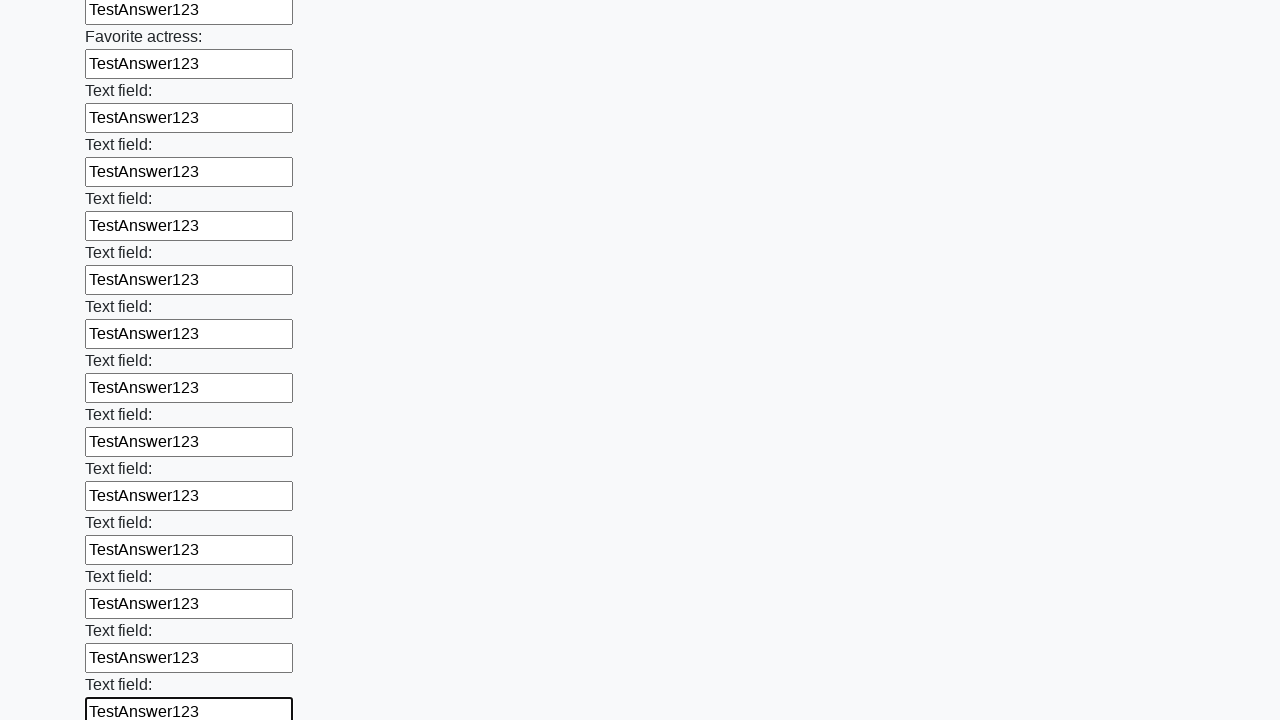

Filled an input field with 'TestAnswer123' on input >> nth=38
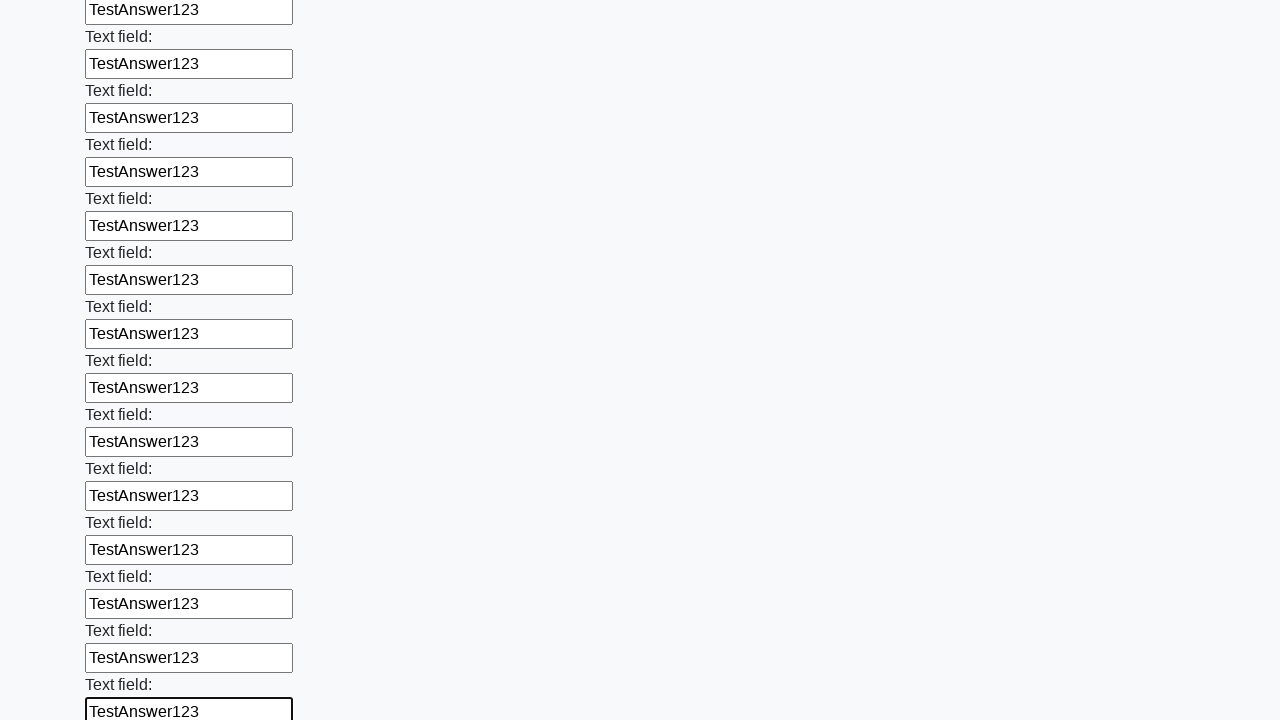

Filled an input field with 'TestAnswer123' on input >> nth=39
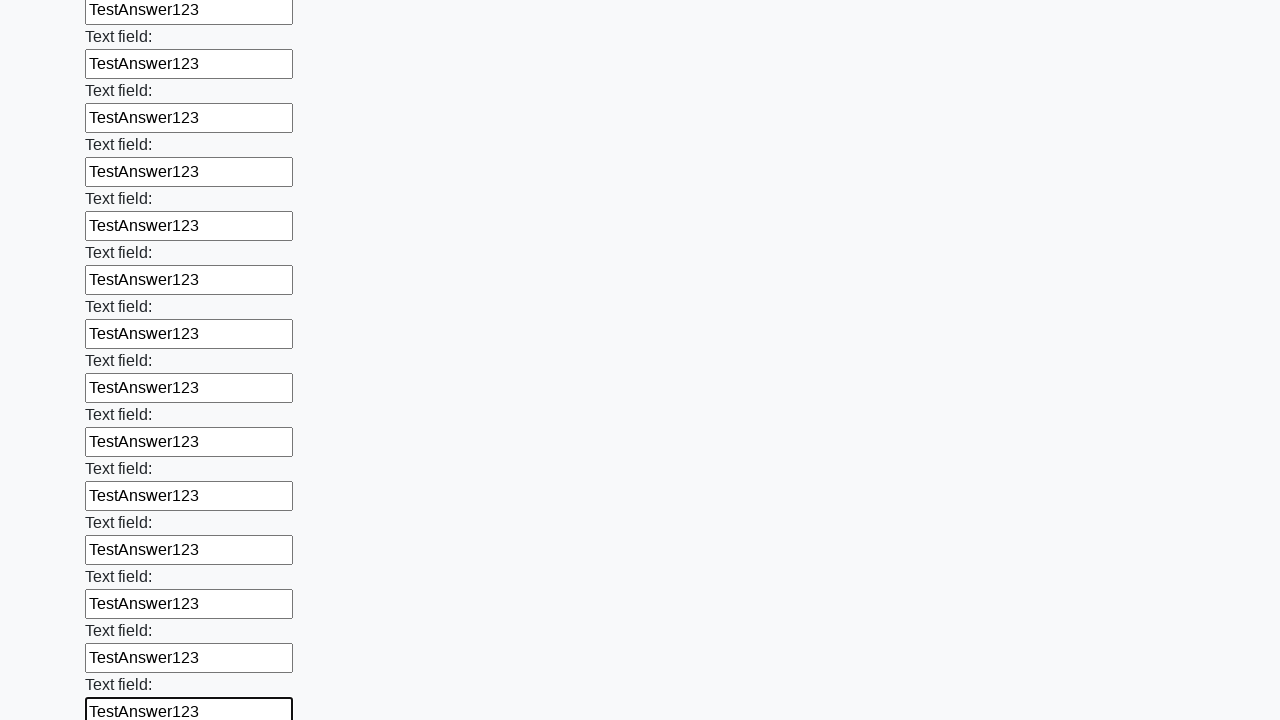

Filled an input field with 'TestAnswer123' on input >> nth=40
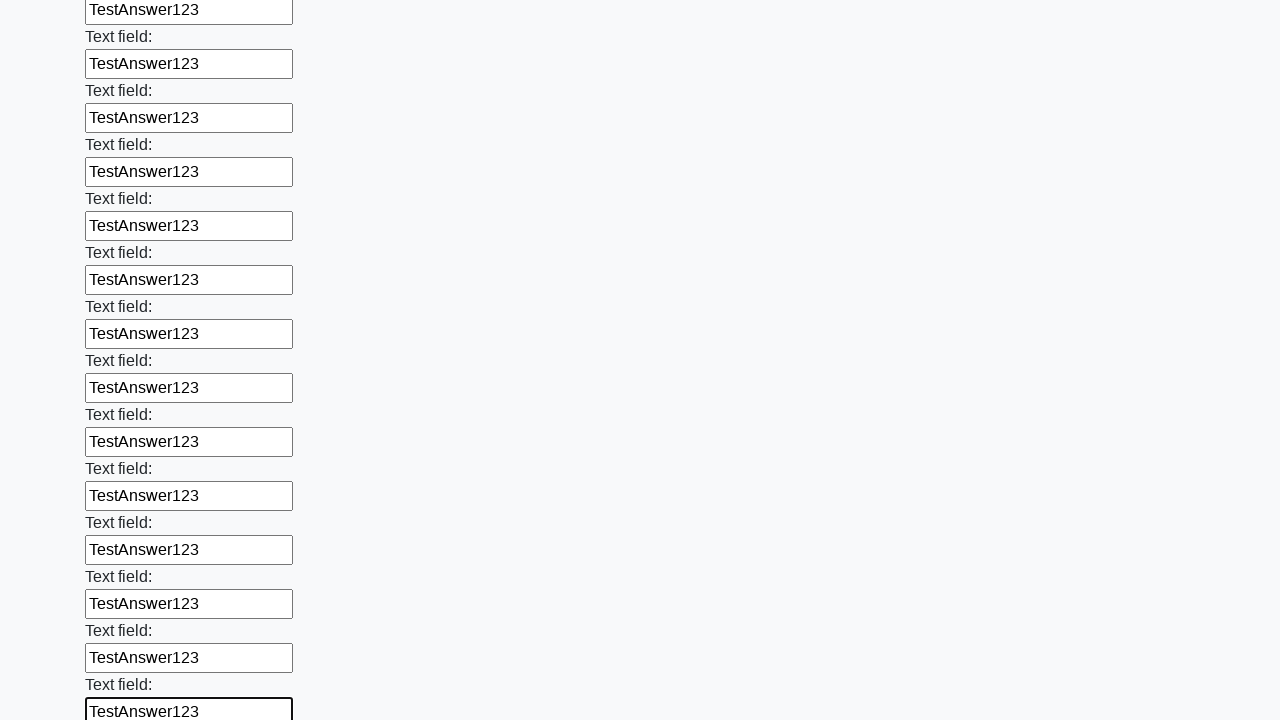

Filled an input field with 'TestAnswer123' on input >> nth=41
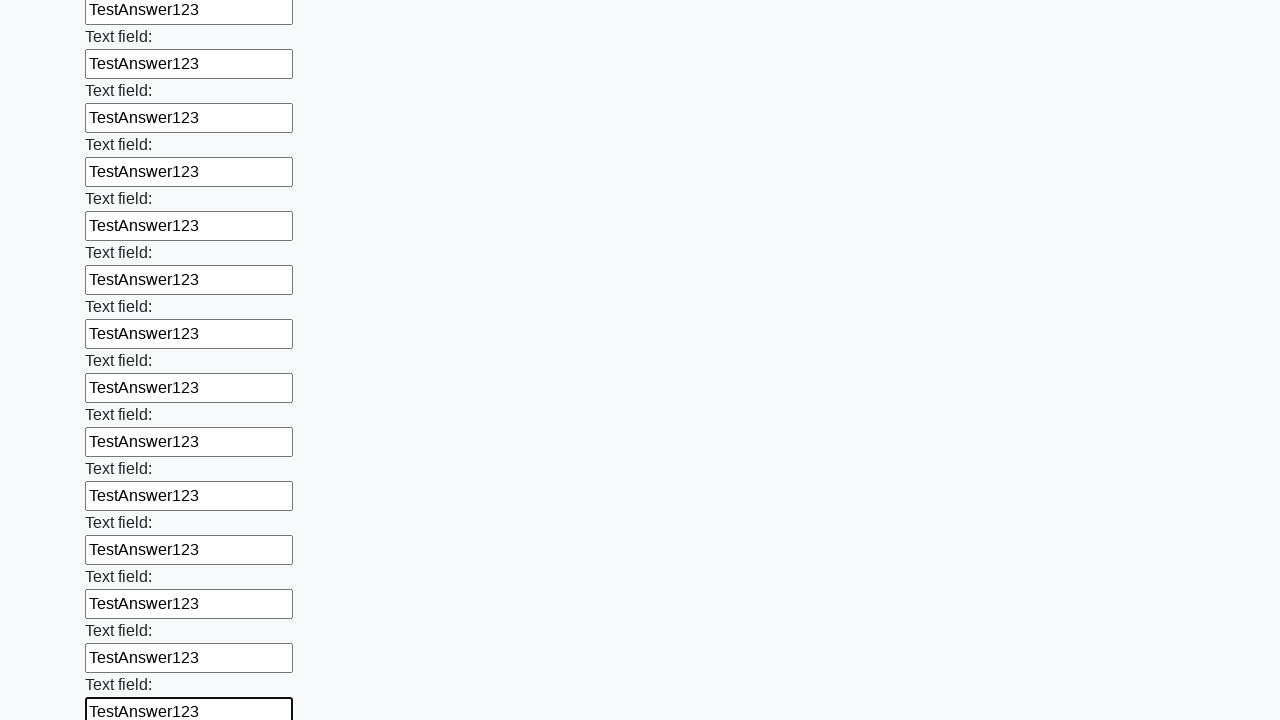

Filled an input field with 'TestAnswer123' on input >> nth=42
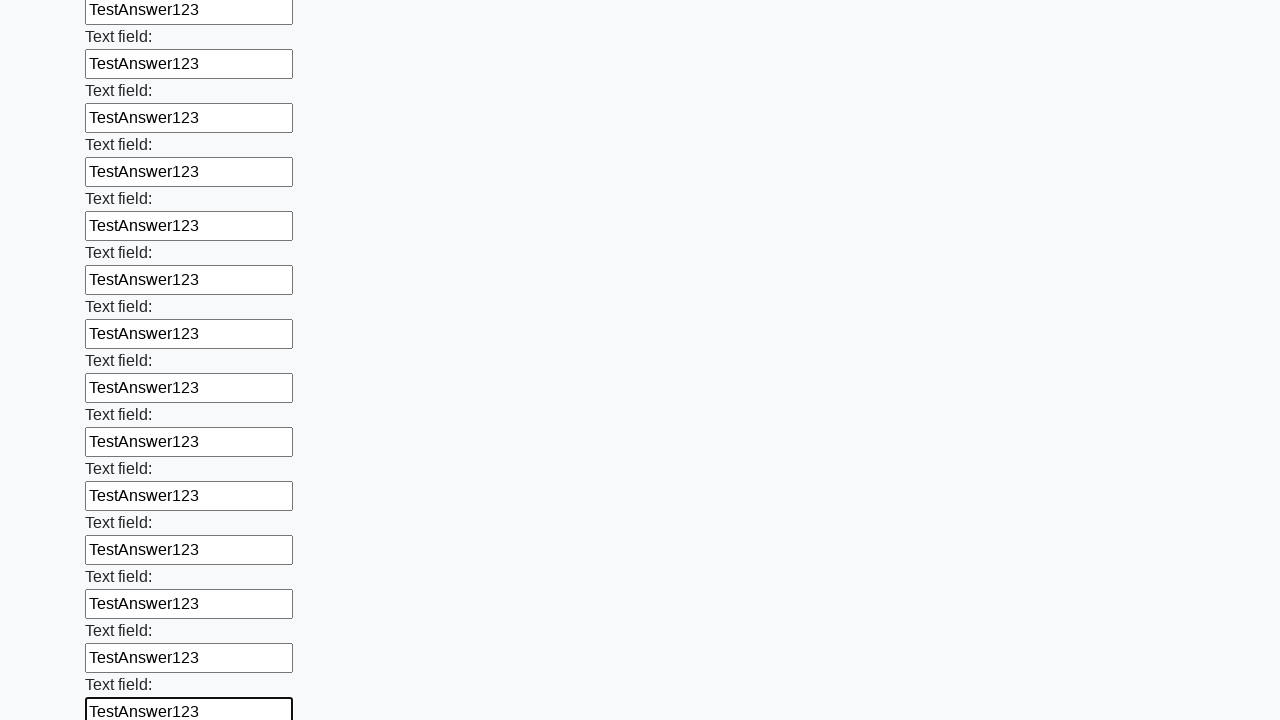

Filled an input field with 'TestAnswer123' on input >> nth=43
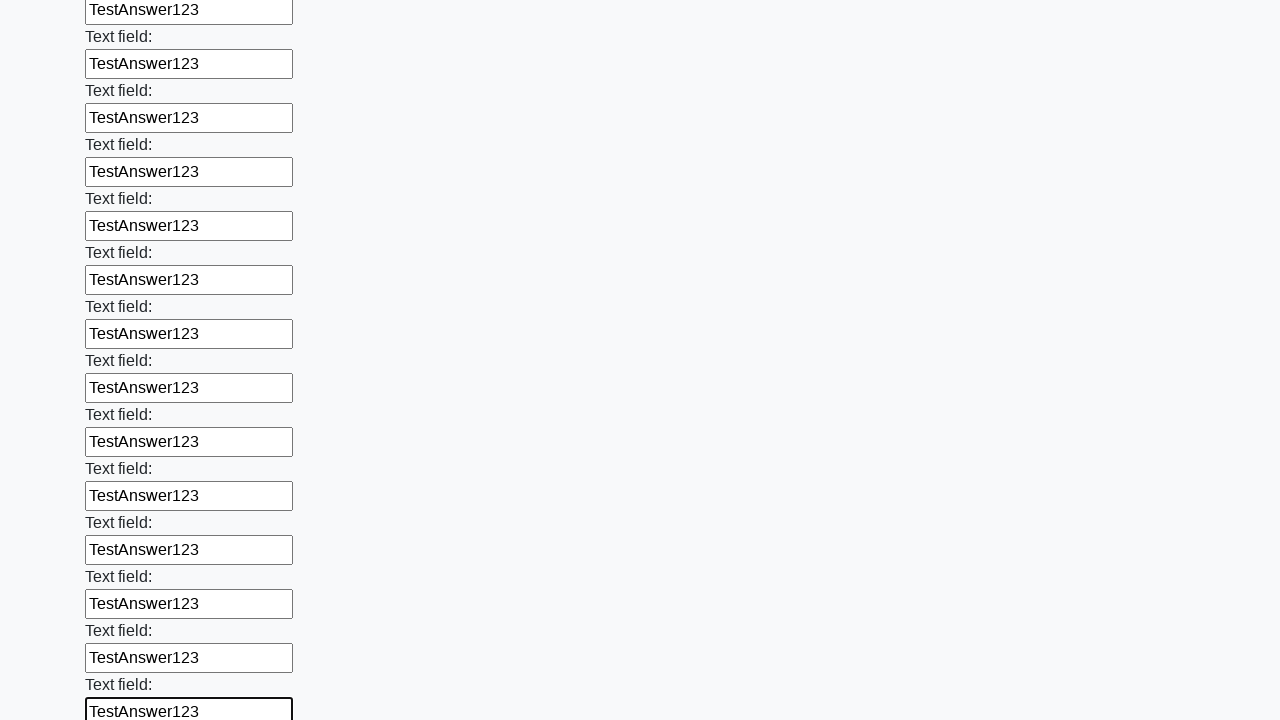

Filled an input field with 'TestAnswer123' on input >> nth=44
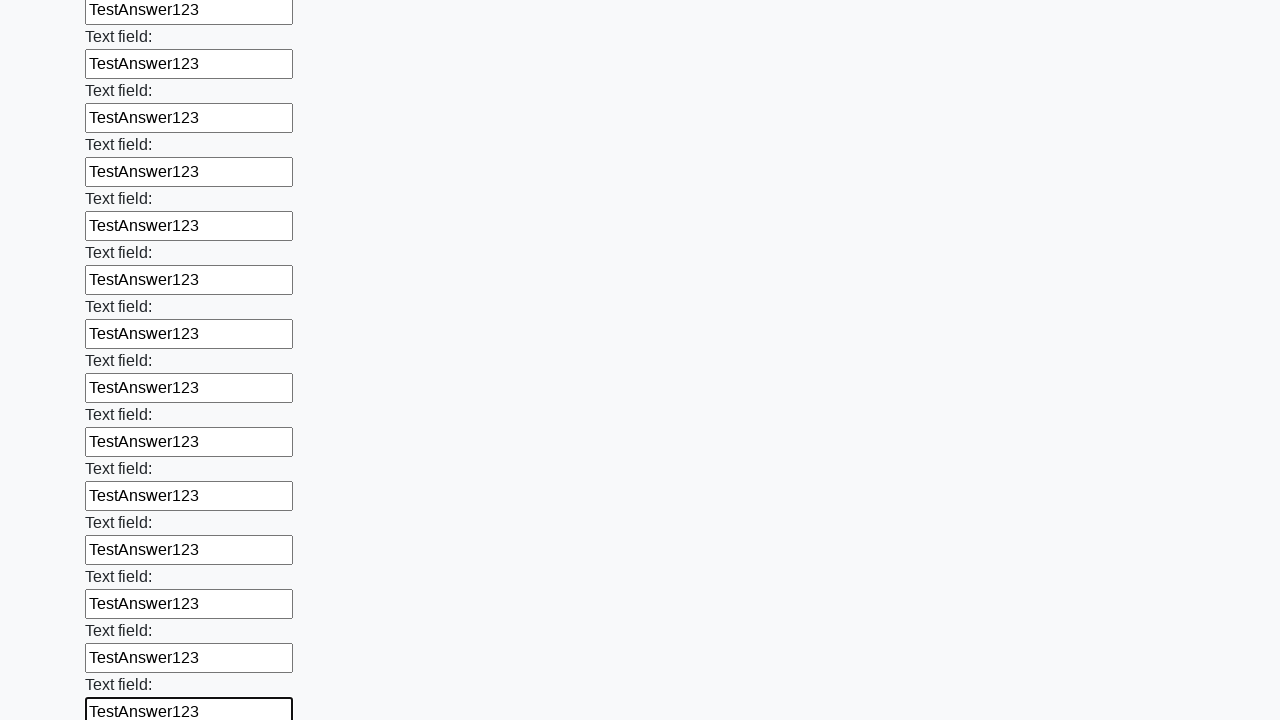

Filled an input field with 'TestAnswer123' on input >> nth=45
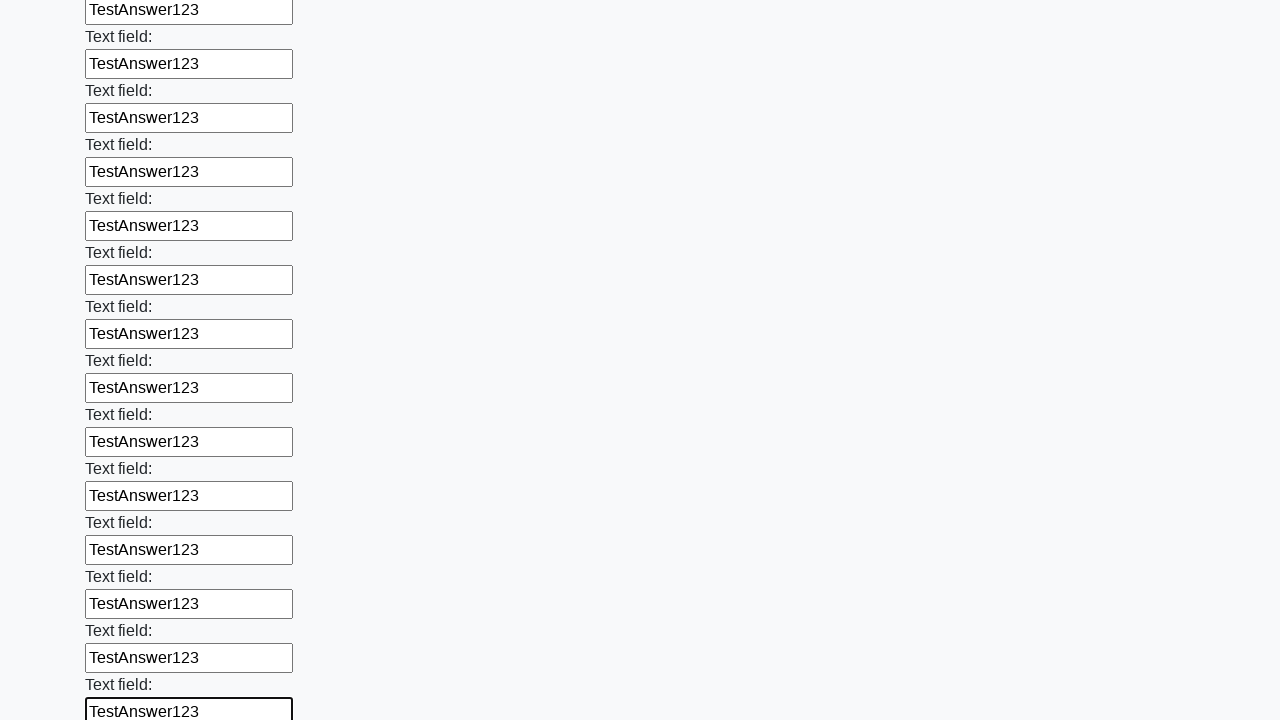

Filled an input field with 'TestAnswer123' on input >> nth=46
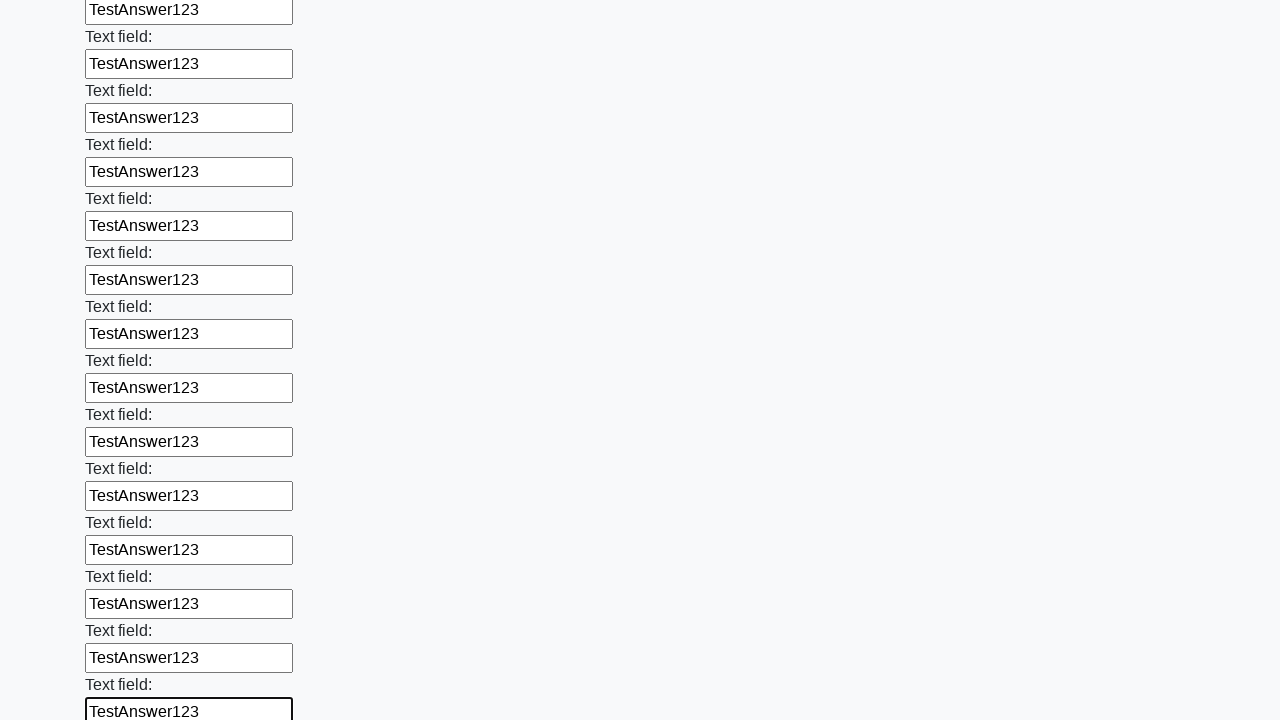

Filled an input field with 'TestAnswer123' on input >> nth=47
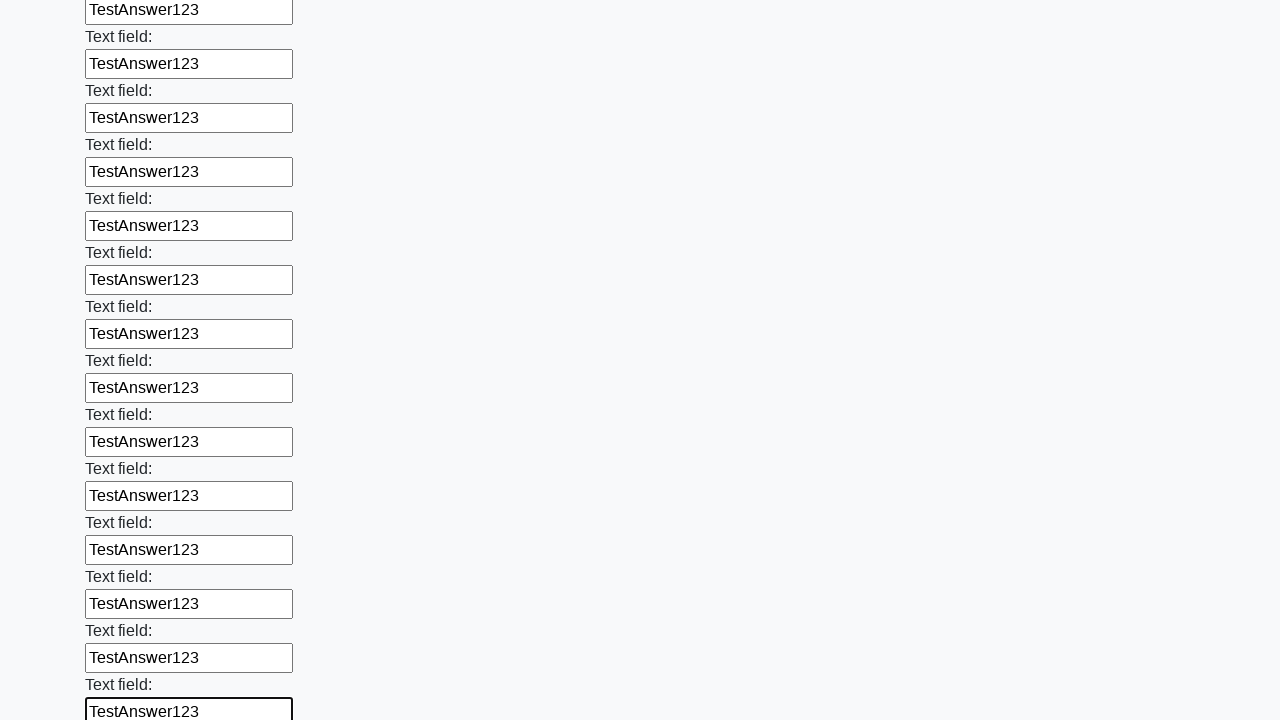

Filled an input field with 'TestAnswer123' on input >> nth=48
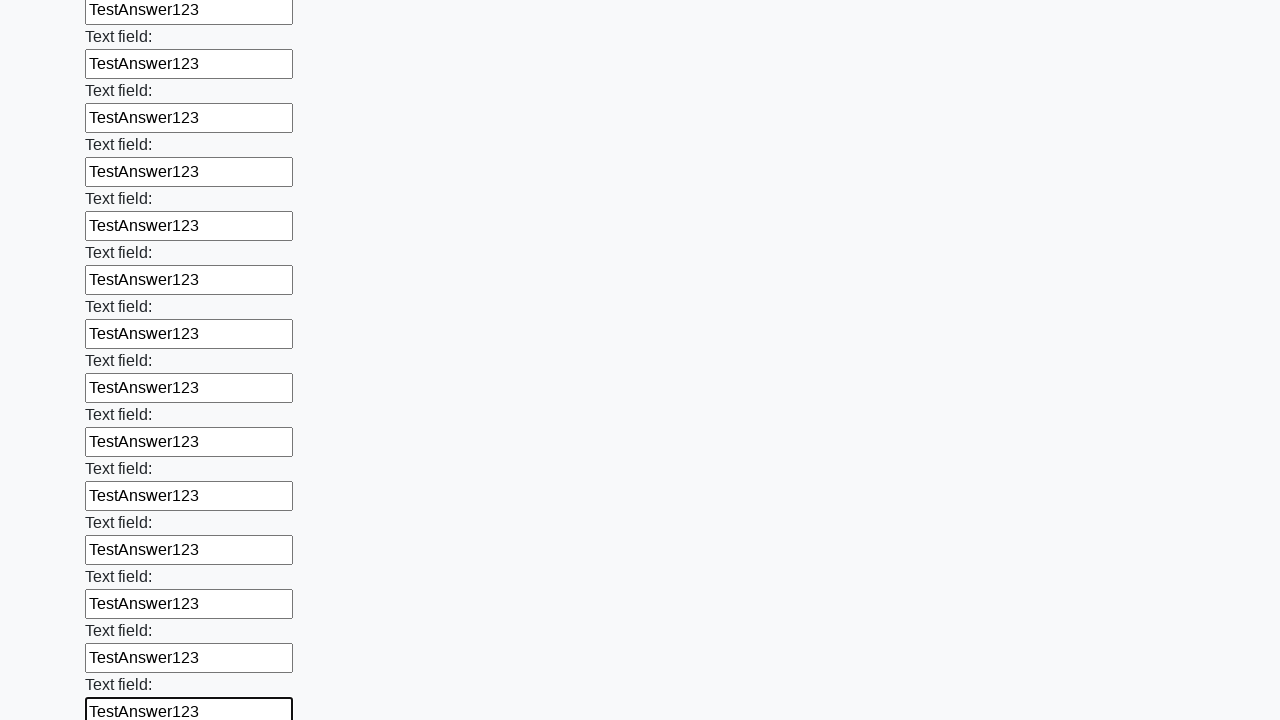

Filled an input field with 'TestAnswer123' on input >> nth=49
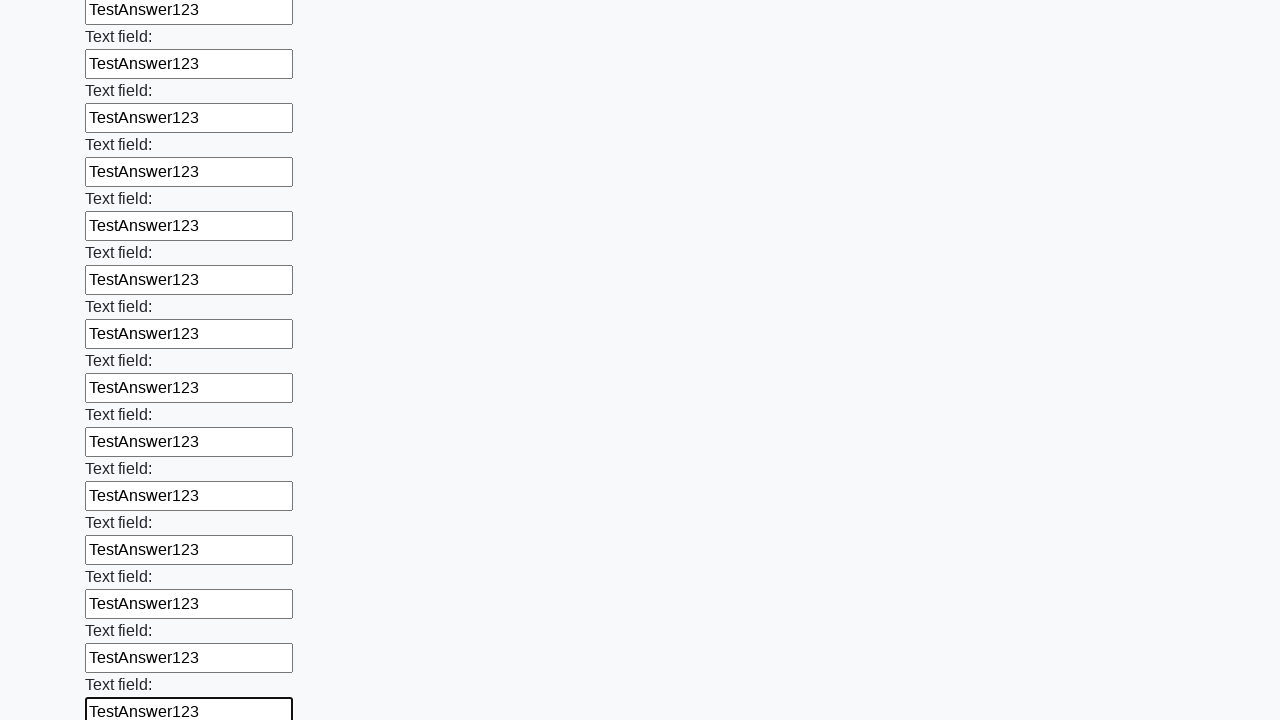

Filled an input field with 'TestAnswer123' on input >> nth=50
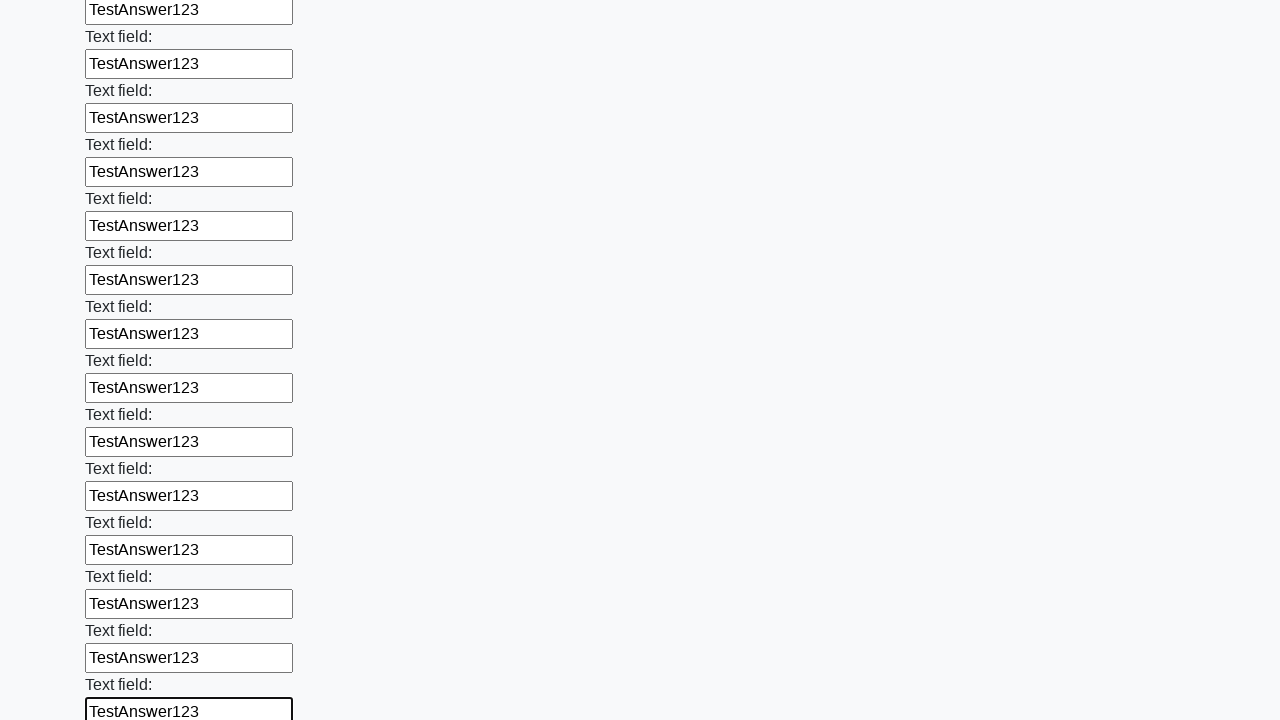

Filled an input field with 'TestAnswer123' on input >> nth=51
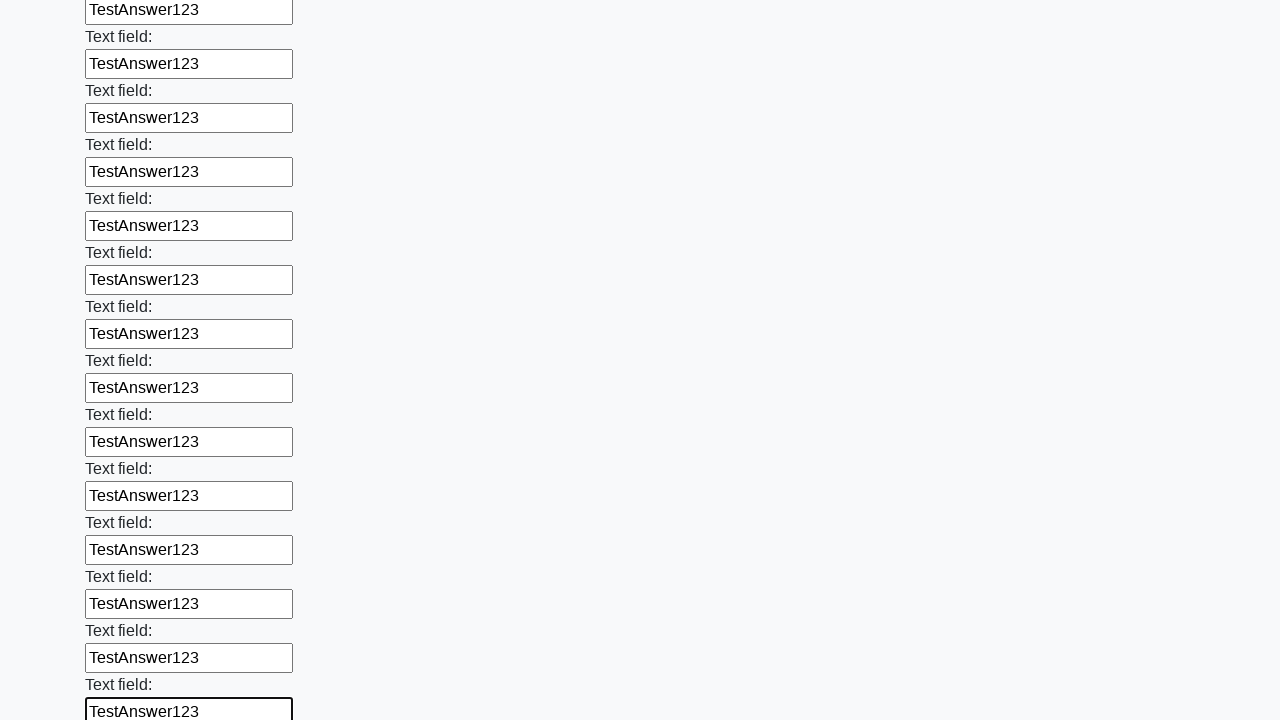

Filled an input field with 'TestAnswer123' on input >> nth=52
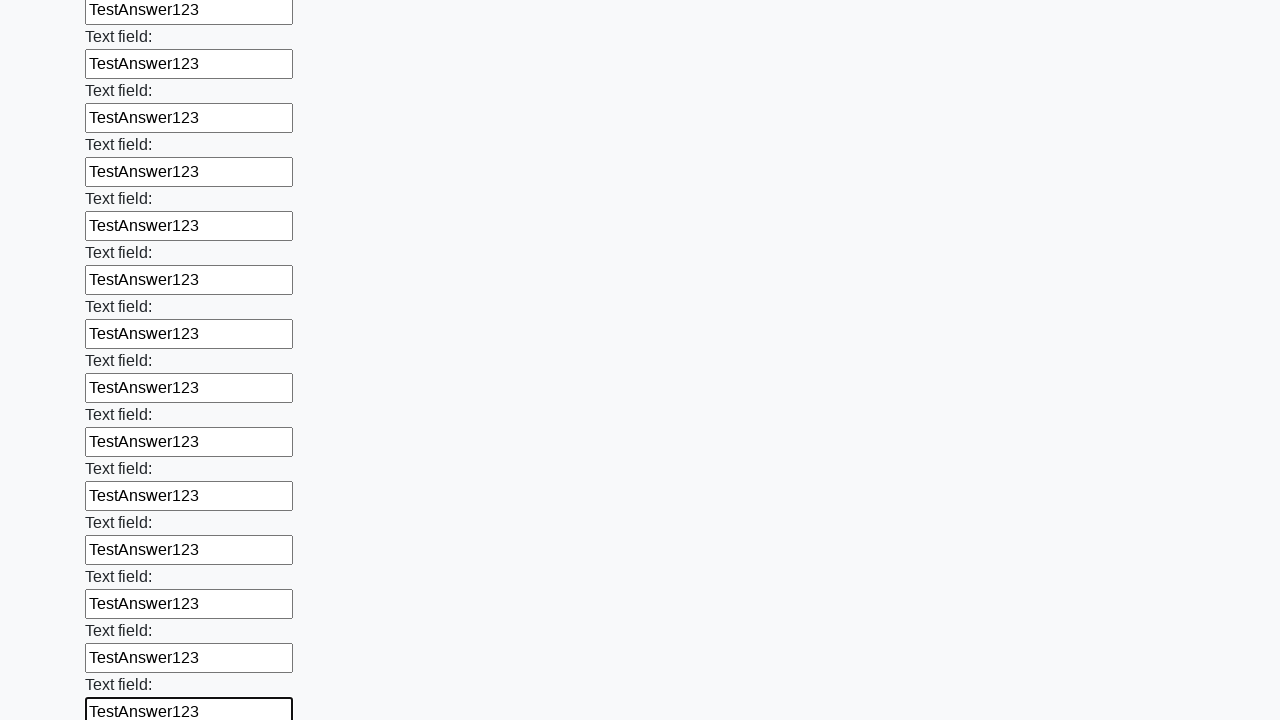

Filled an input field with 'TestAnswer123' on input >> nth=53
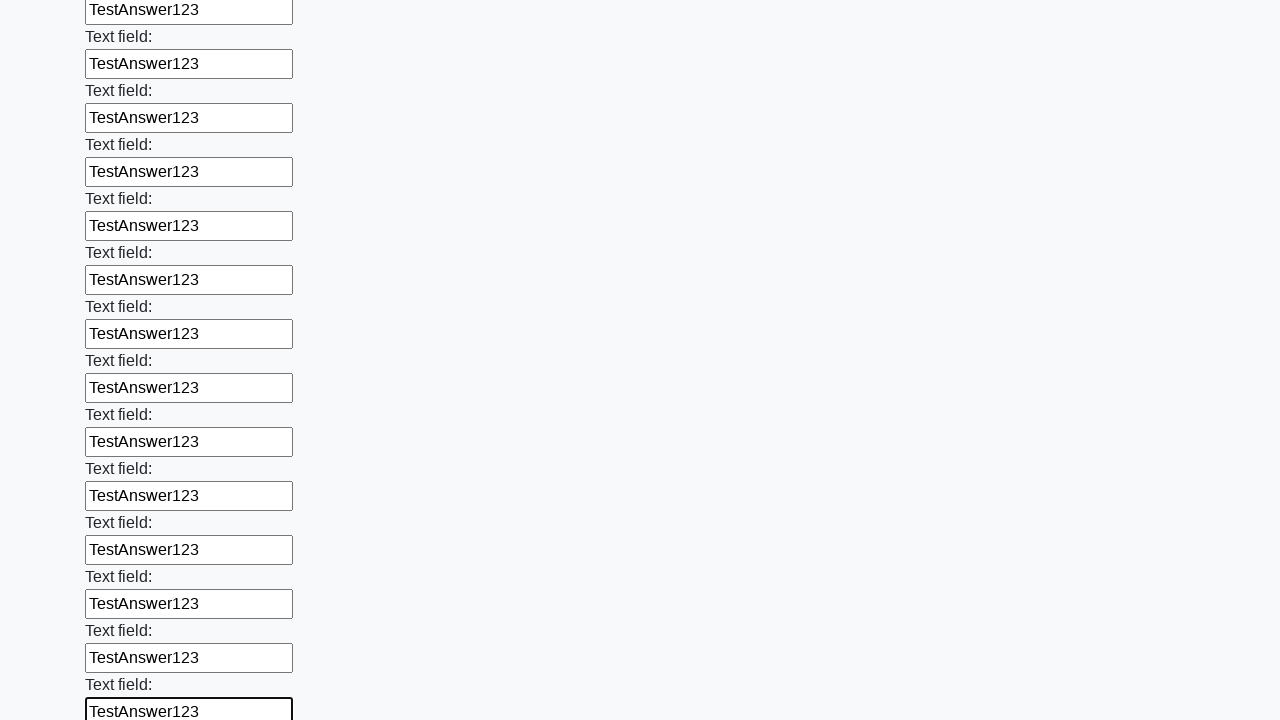

Filled an input field with 'TestAnswer123' on input >> nth=54
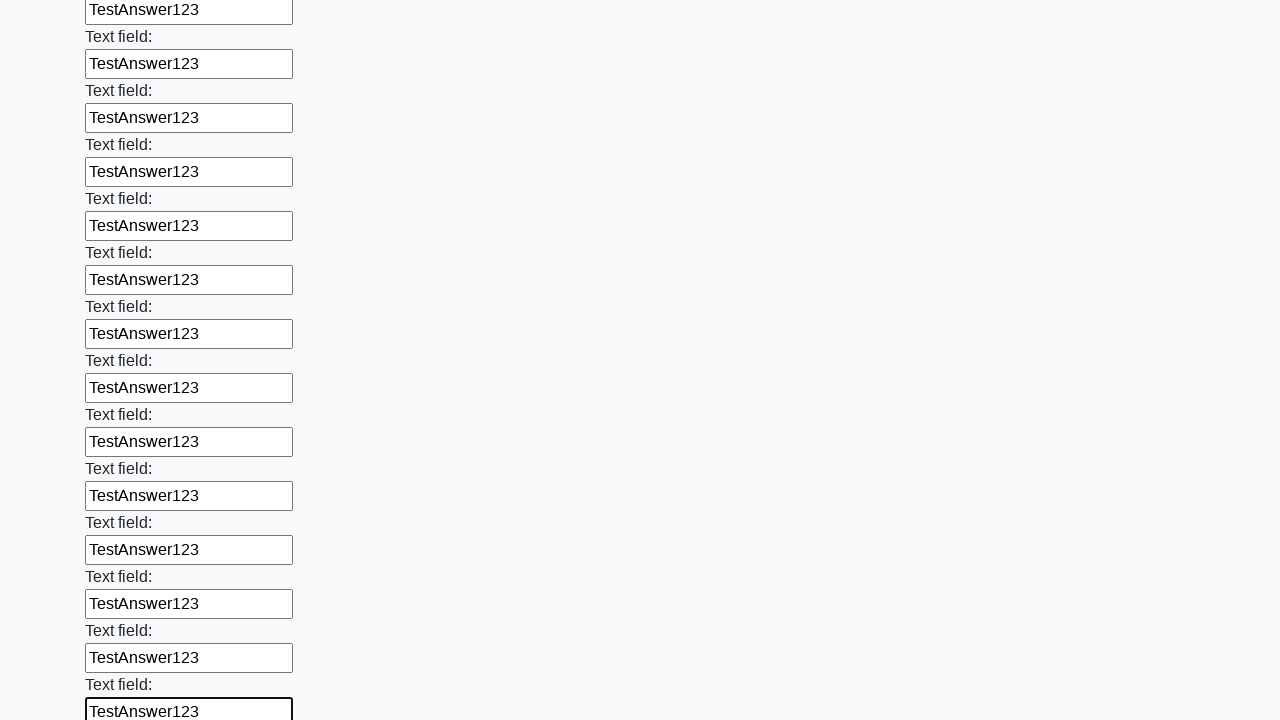

Filled an input field with 'TestAnswer123' on input >> nth=55
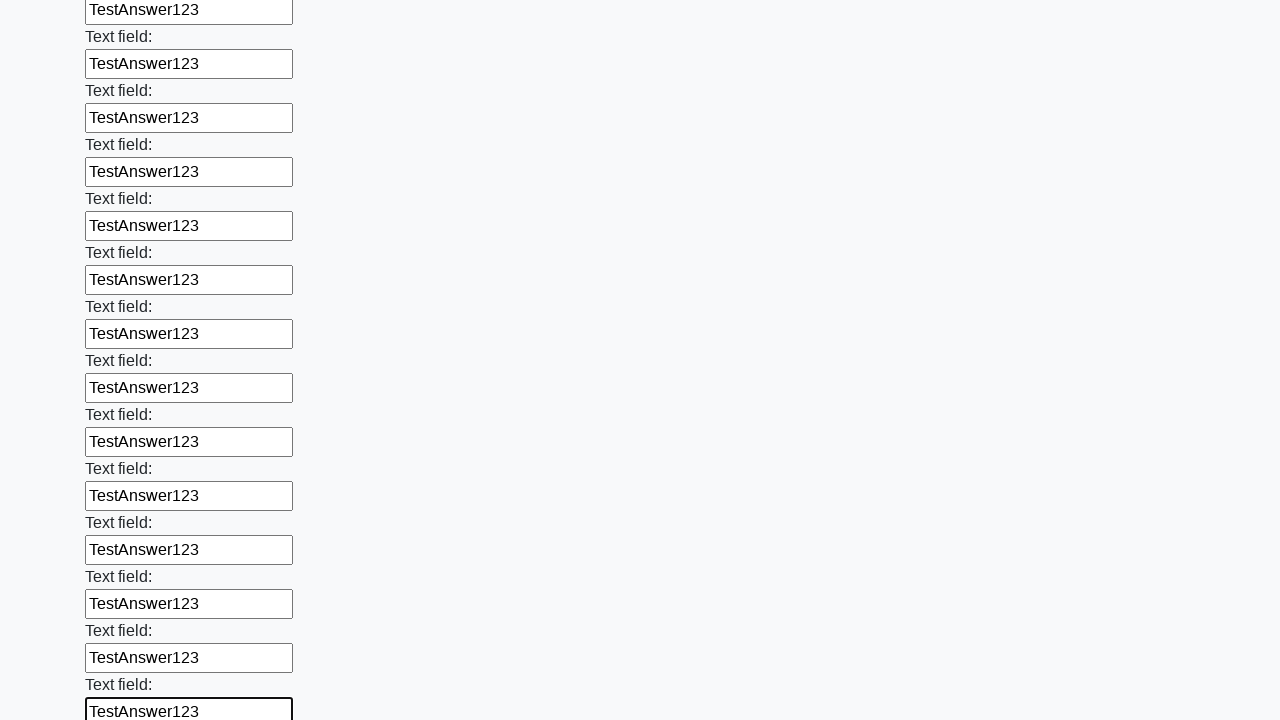

Filled an input field with 'TestAnswer123' on input >> nth=56
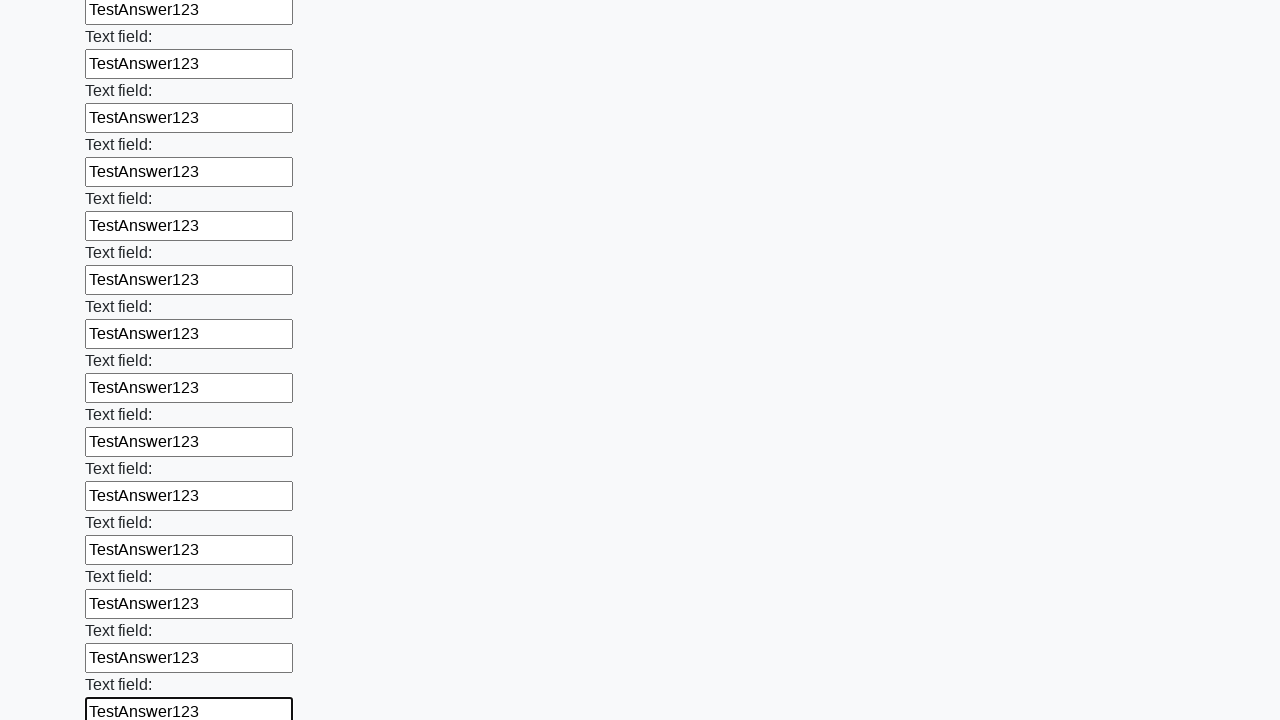

Filled an input field with 'TestAnswer123' on input >> nth=57
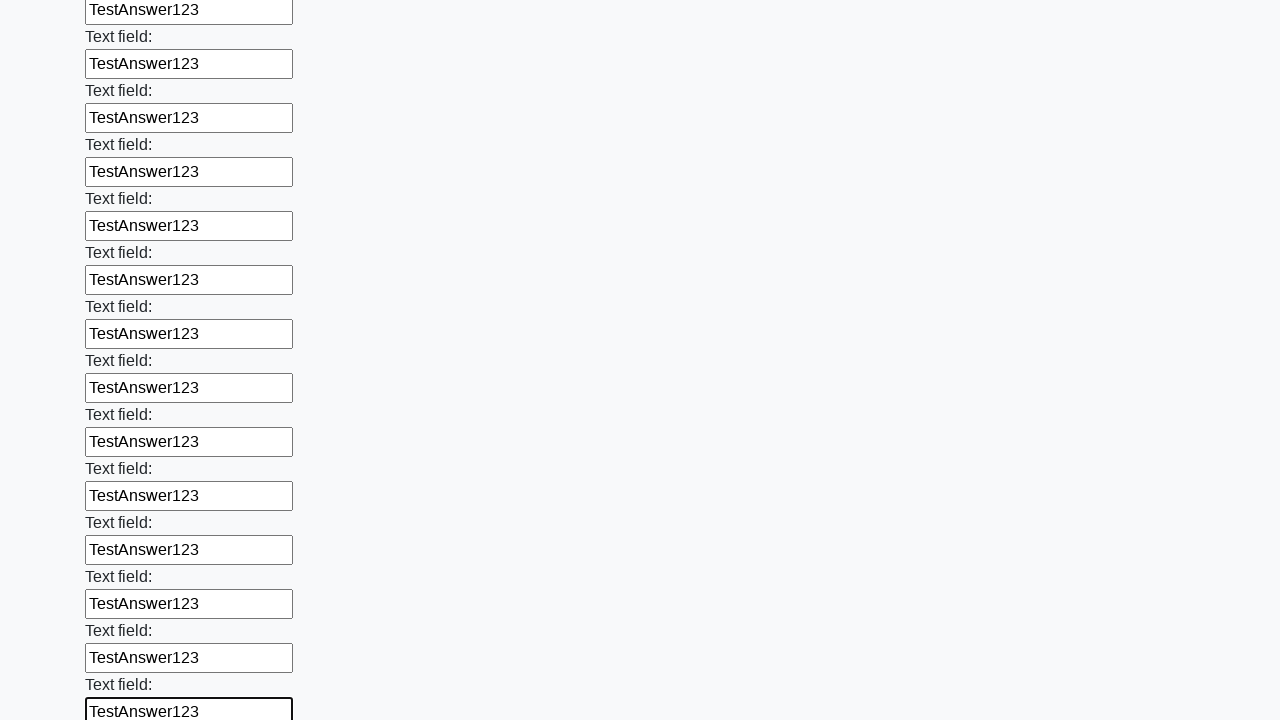

Filled an input field with 'TestAnswer123' on input >> nth=58
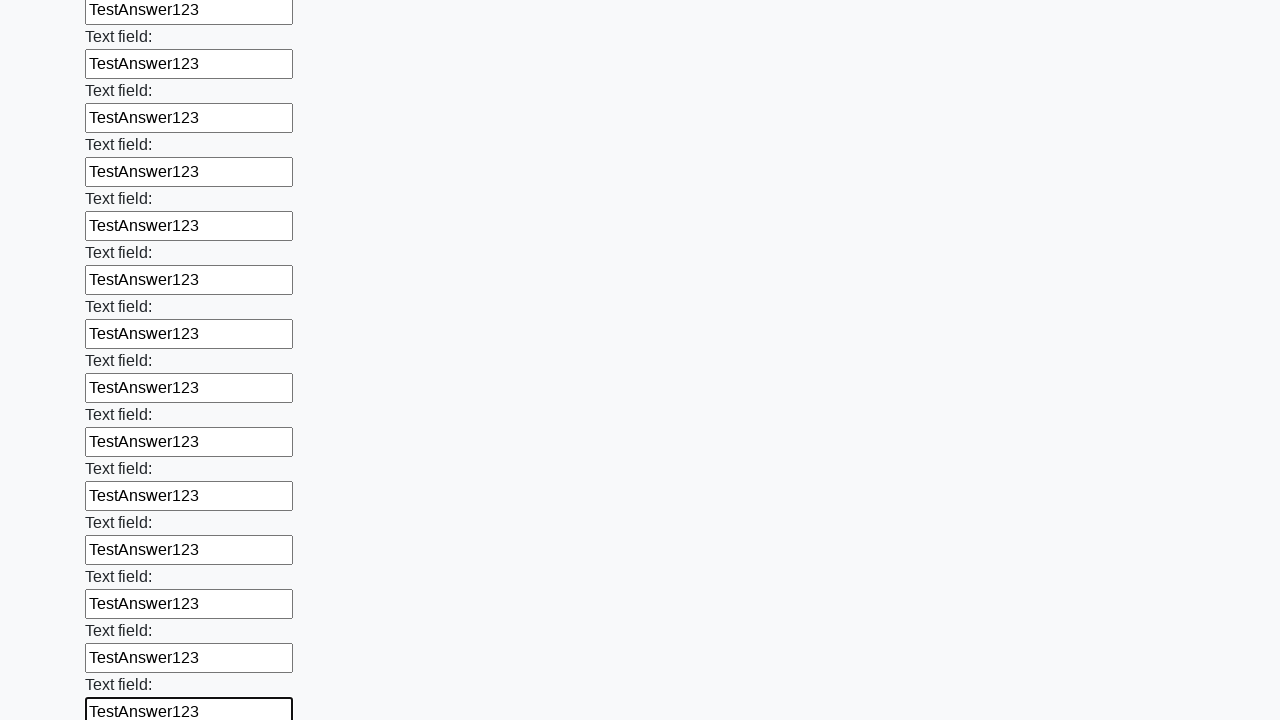

Filled an input field with 'TestAnswer123' on input >> nth=59
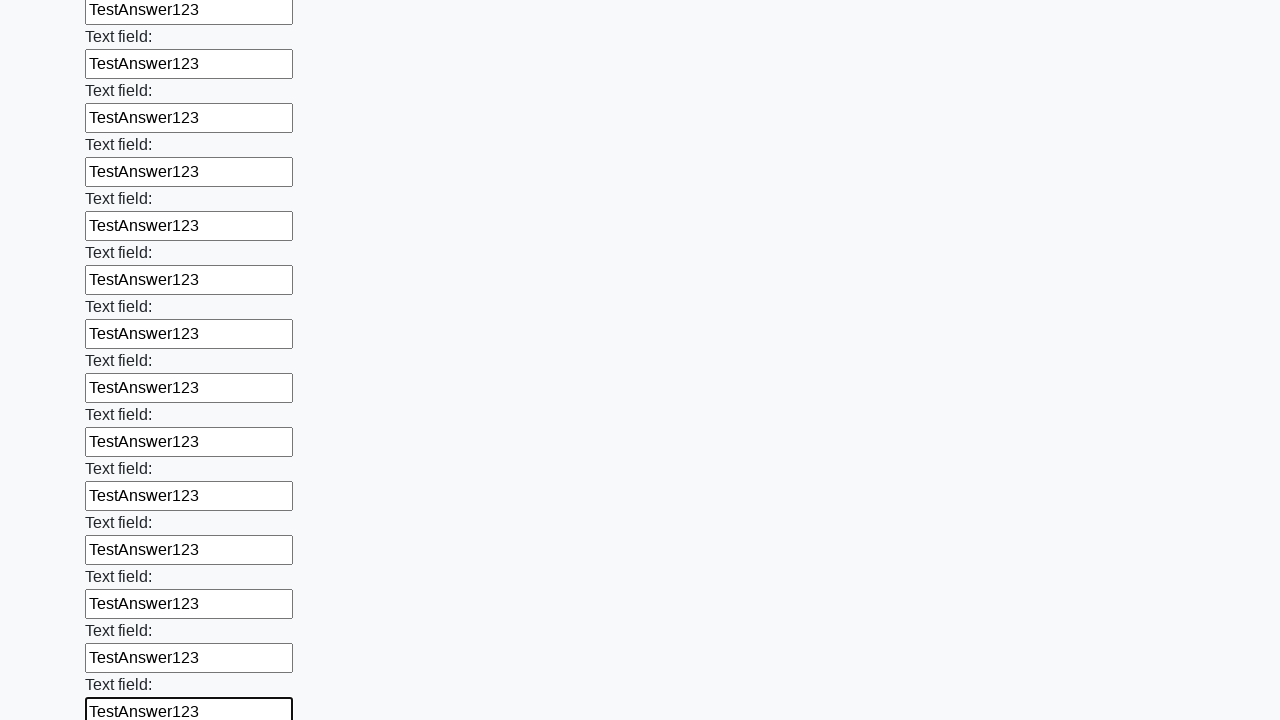

Filled an input field with 'TestAnswer123' on input >> nth=60
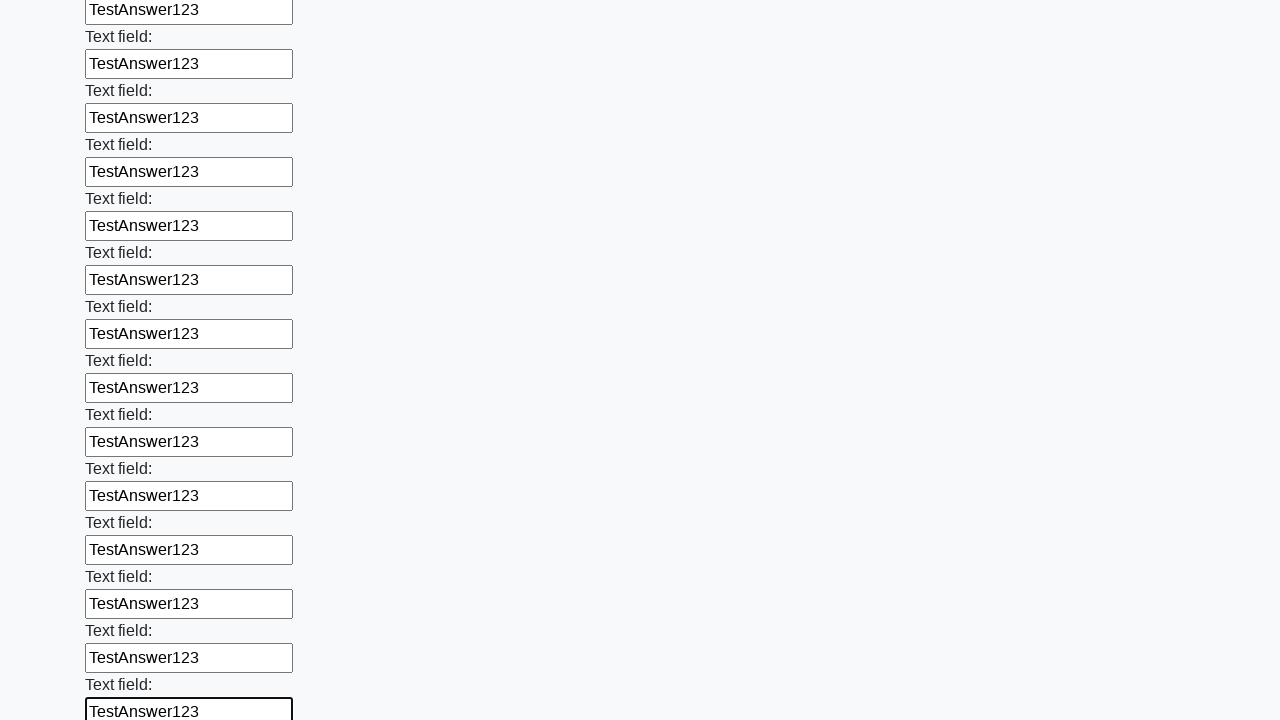

Filled an input field with 'TestAnswer123' on input >> nth=61
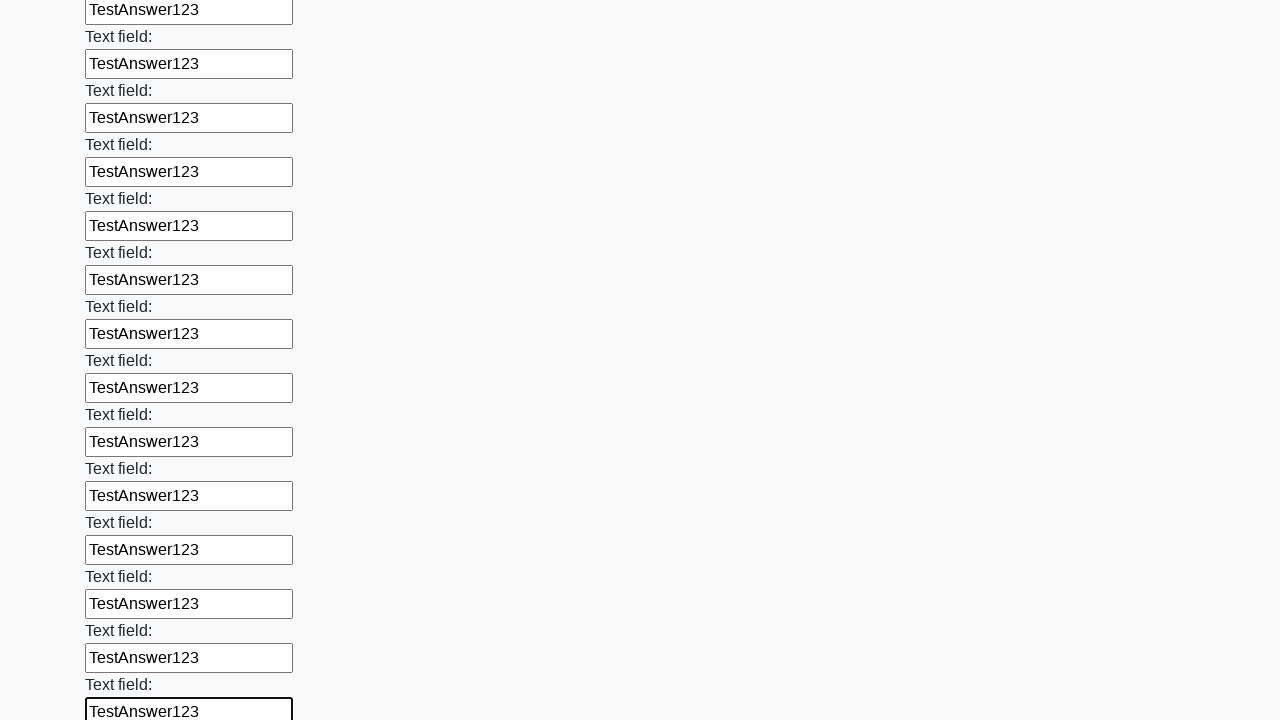

Filled an input field with 'TestAnswer123' on input >> nth=62
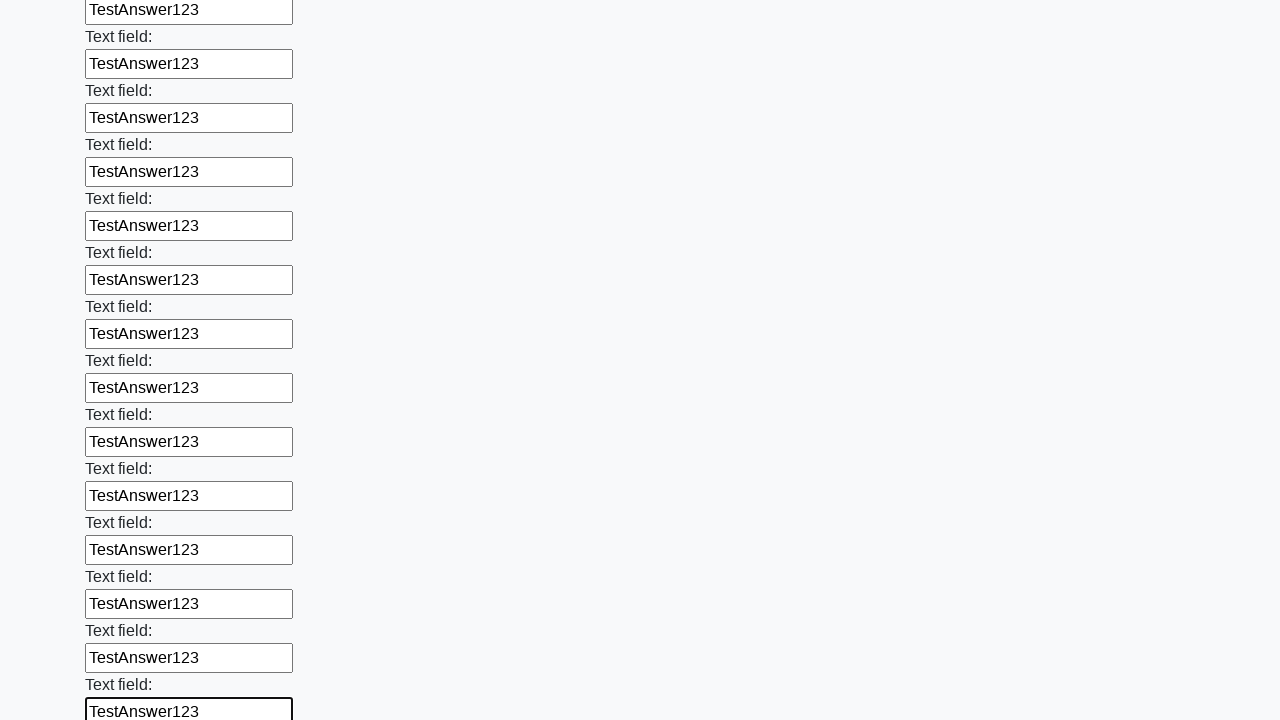

Filled an input field with 'TestAnswer123' on input >> nth=63
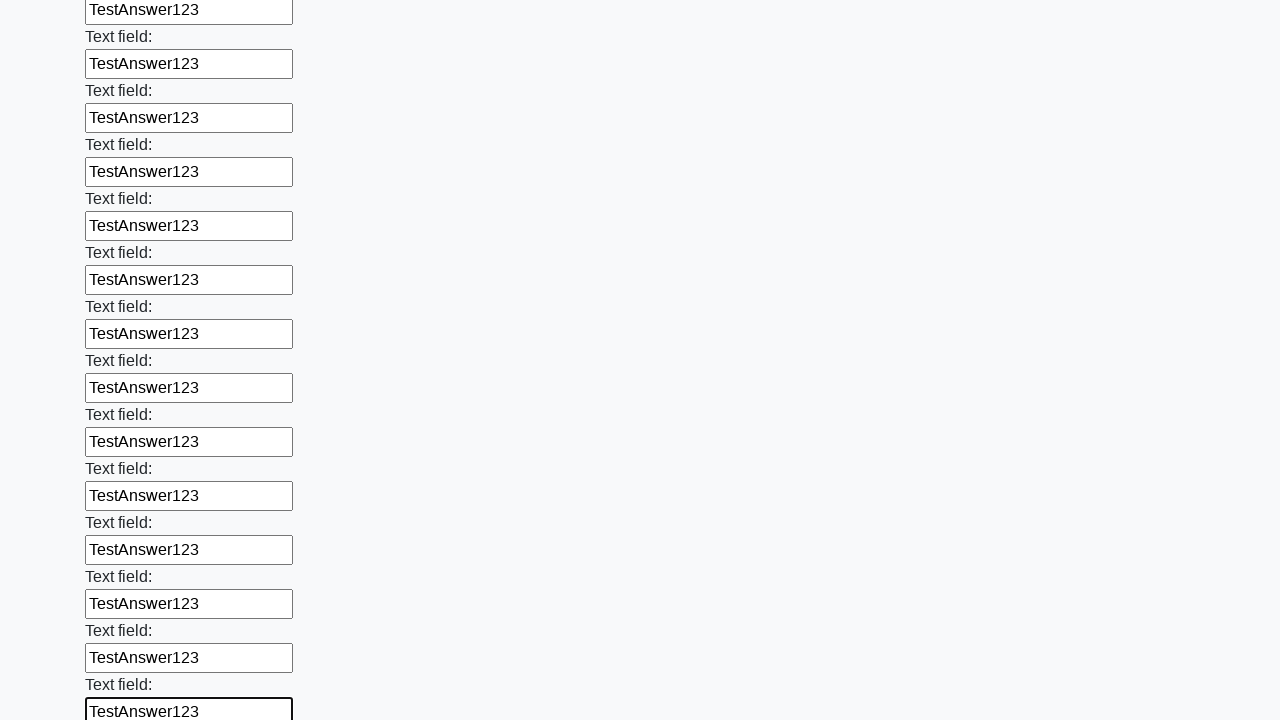

Filled an input field with 'TestAnswer123' on input >> nth=64
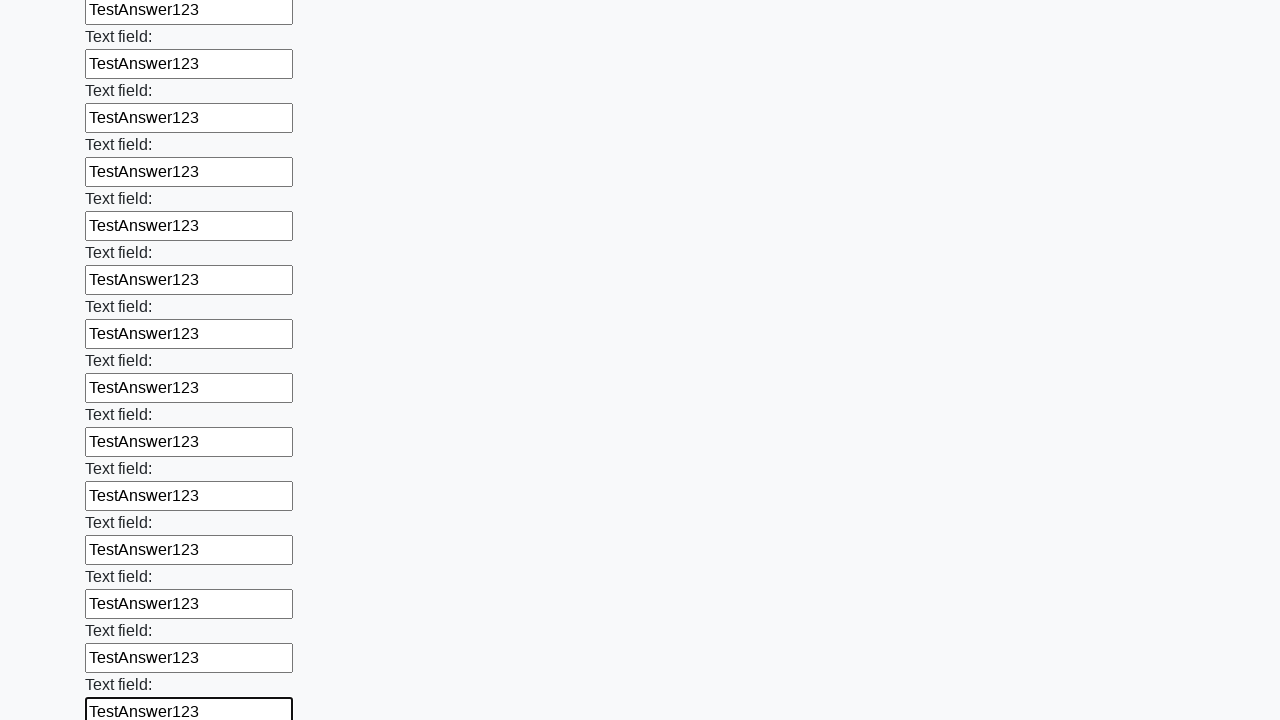

Filled an input field with 'TestAnswer123' on input >> nth=65
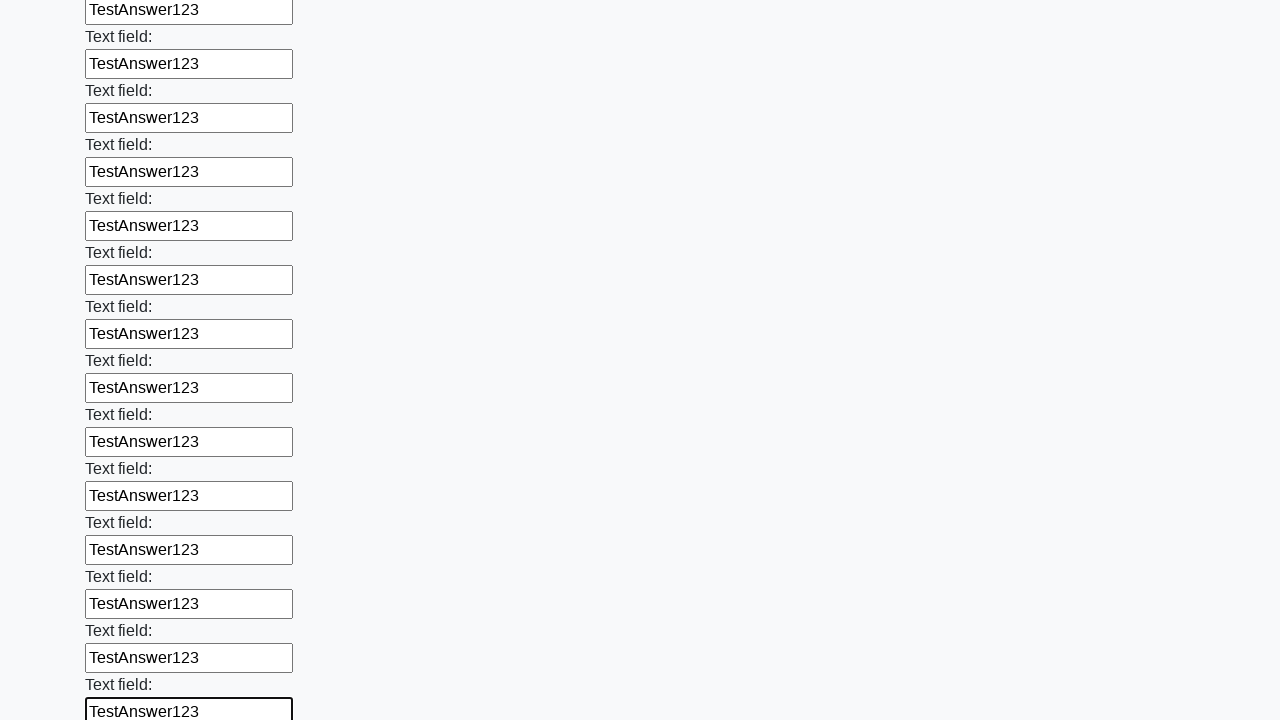

Filled an input field with 'TestAnswer123' on input >> nth=66
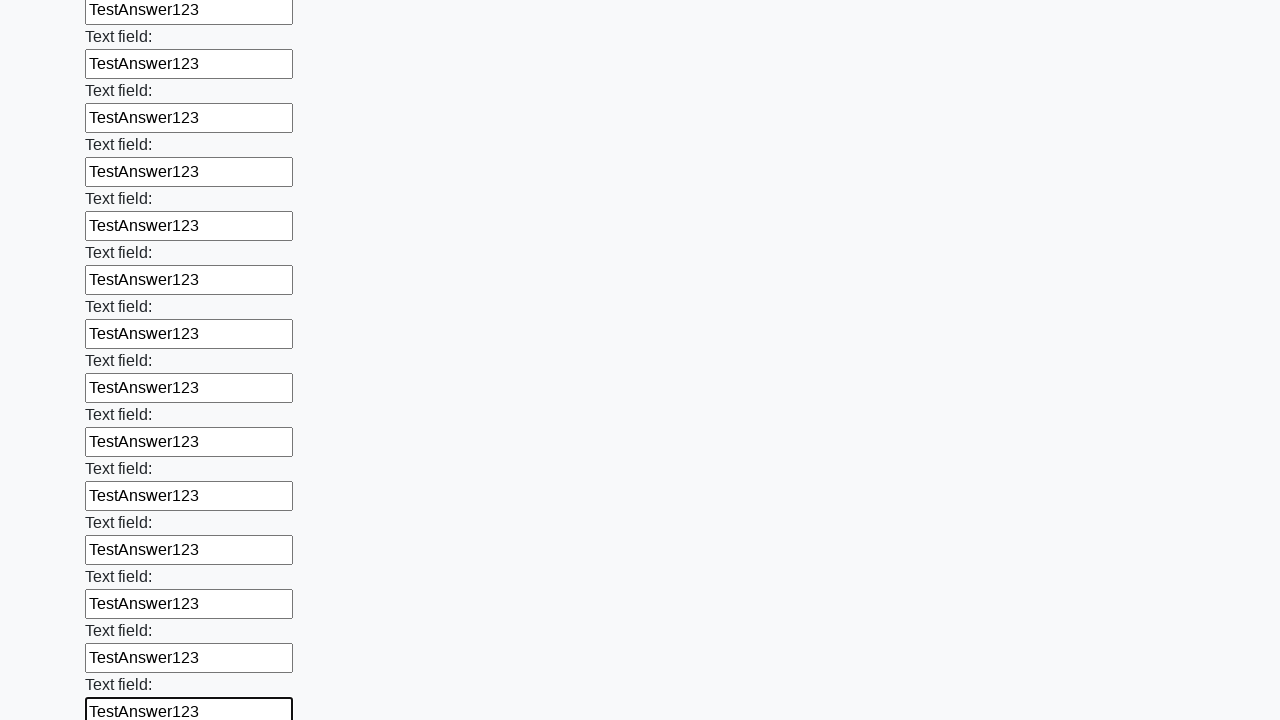

Filled an input field with 'TestAnswer123' on input >> nth=67
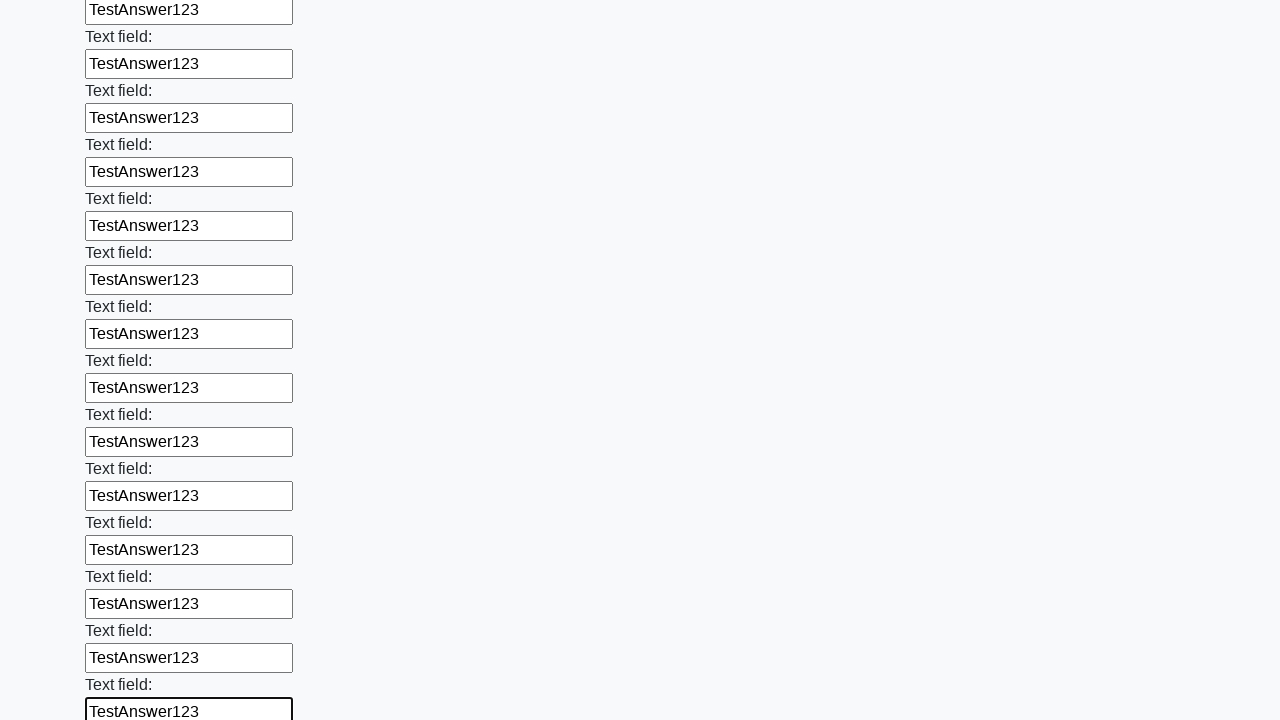

Filled an input field with 'TestAnswer123' on input >> nth=68
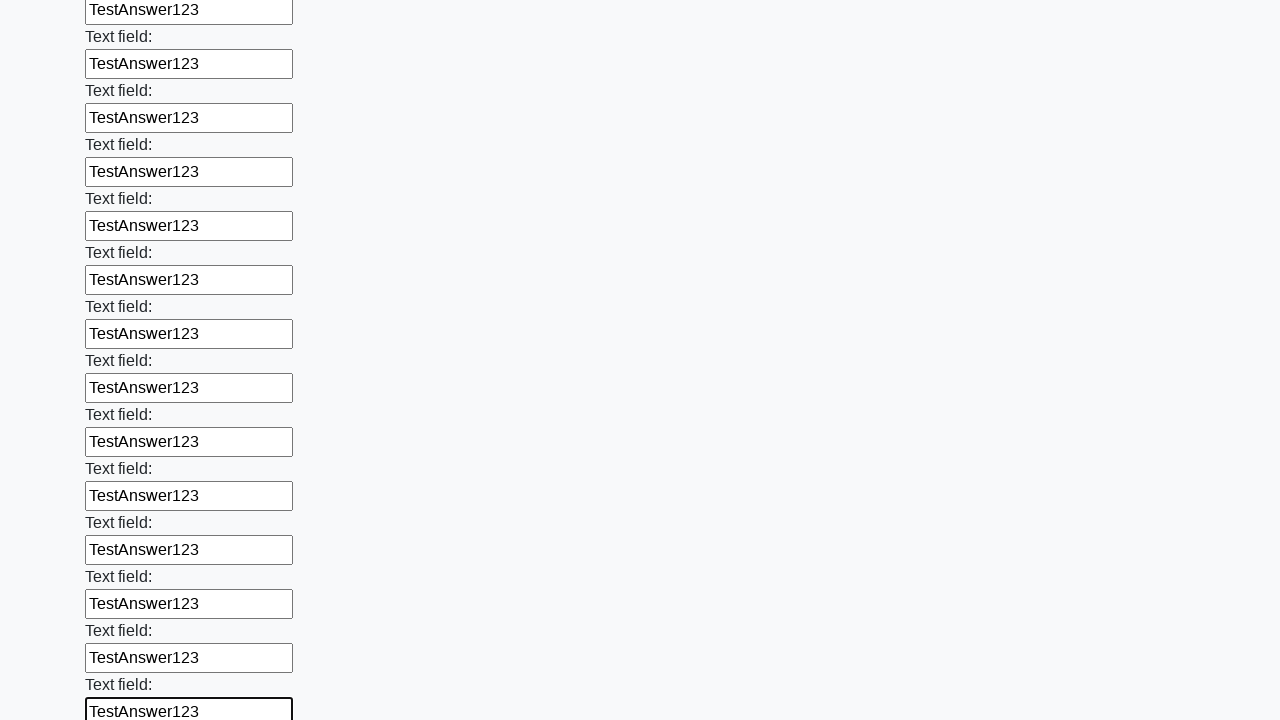

Filled an input field with 'TestAnswer123' on input >> nth=69
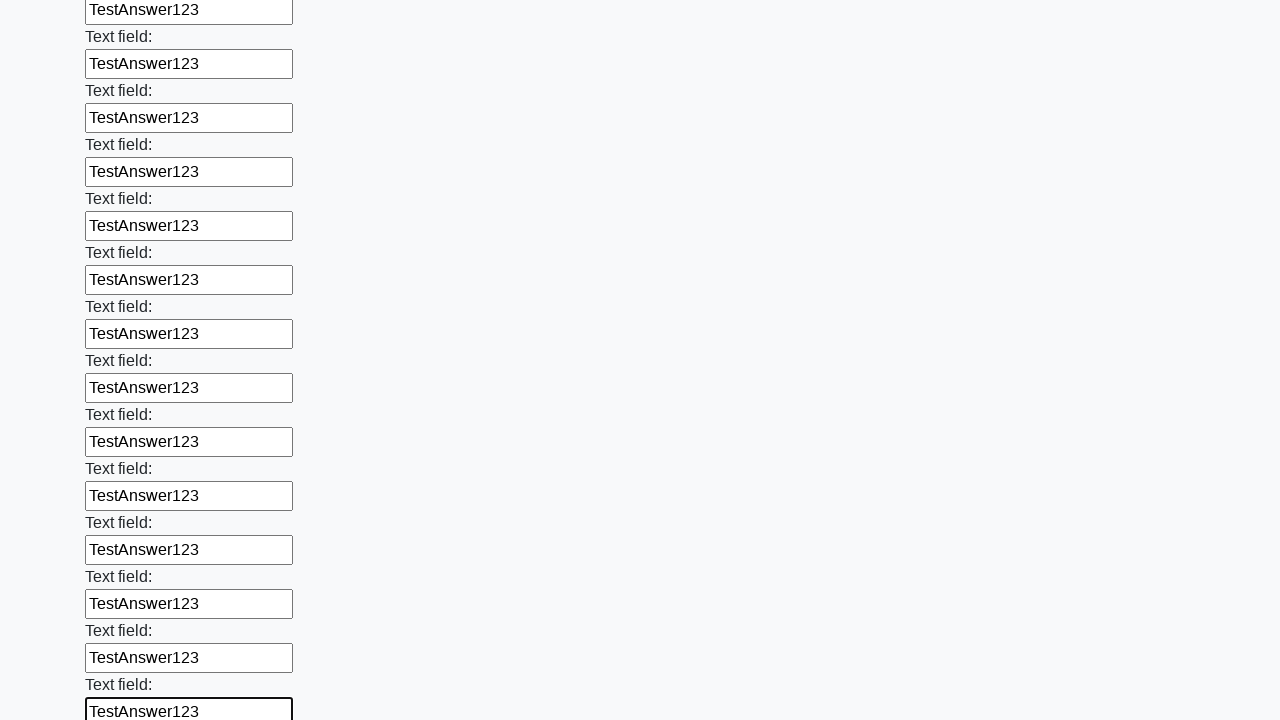

Filled an input field with 'TestAnswer123' on input >> nth=70
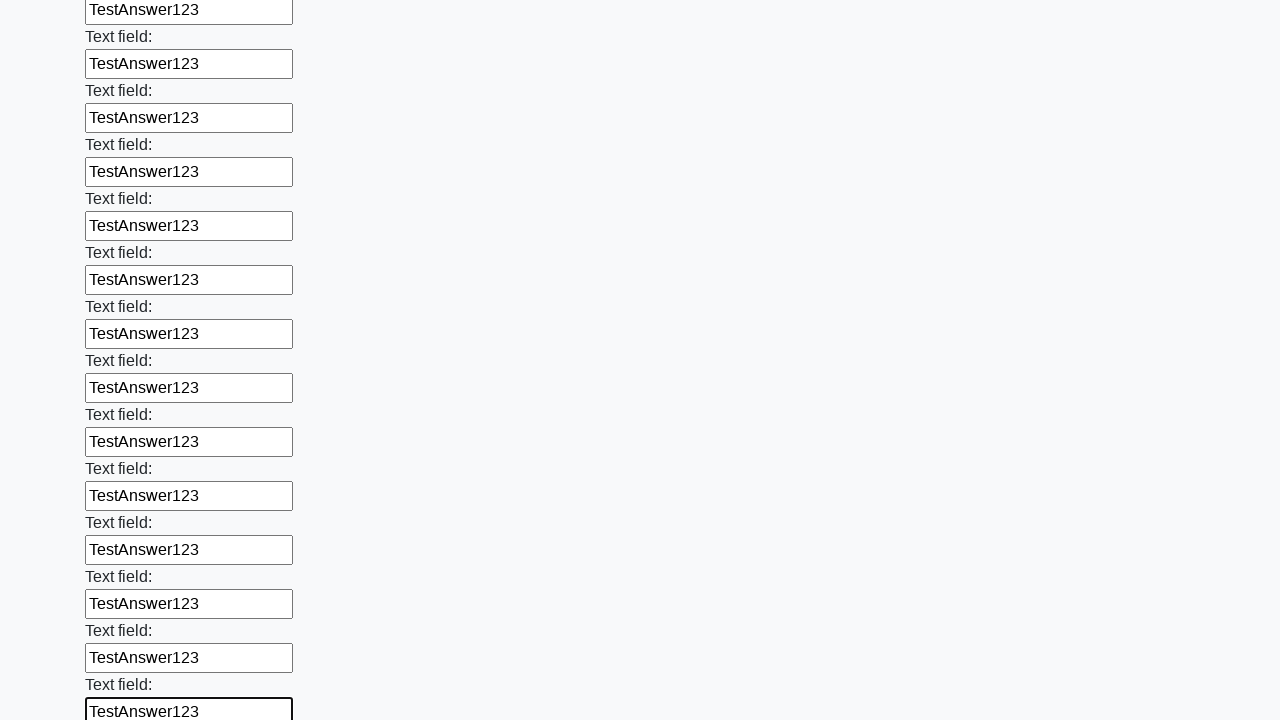

Filled an input field with 'TestAnswer123' on input >> nth=71
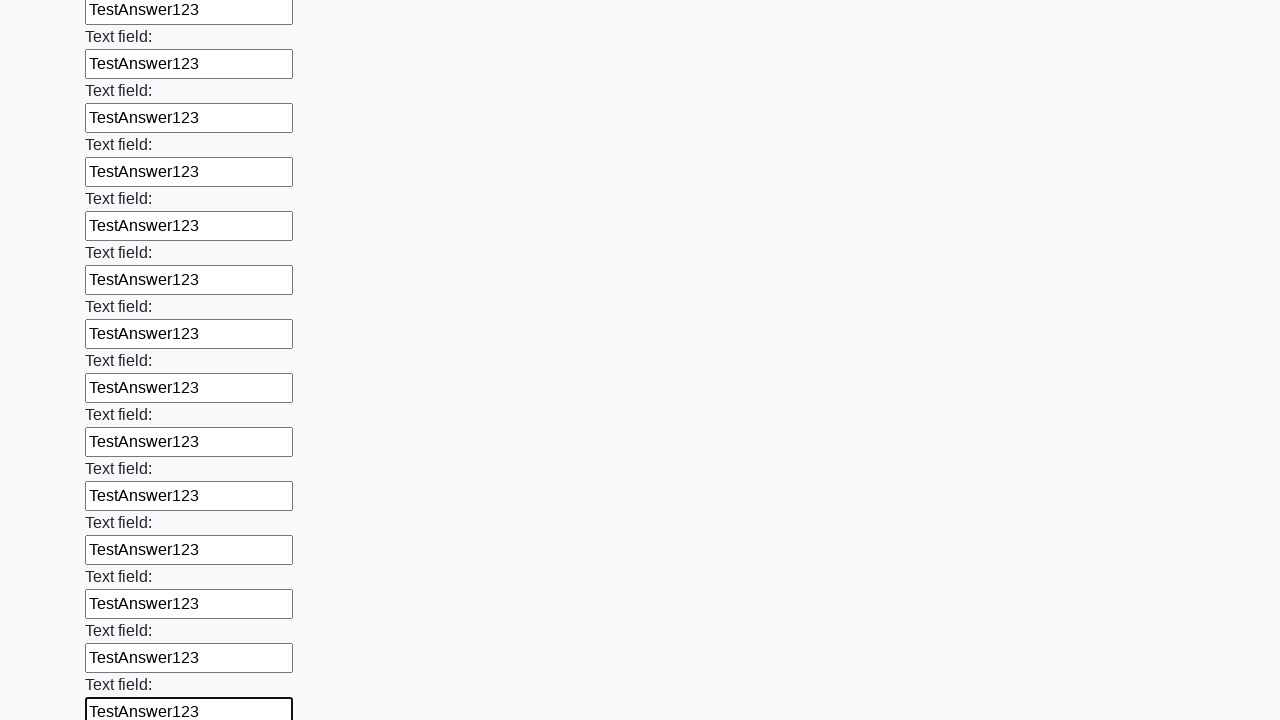

Filled an input field with 'TestAnswer123' on input >> nth=72
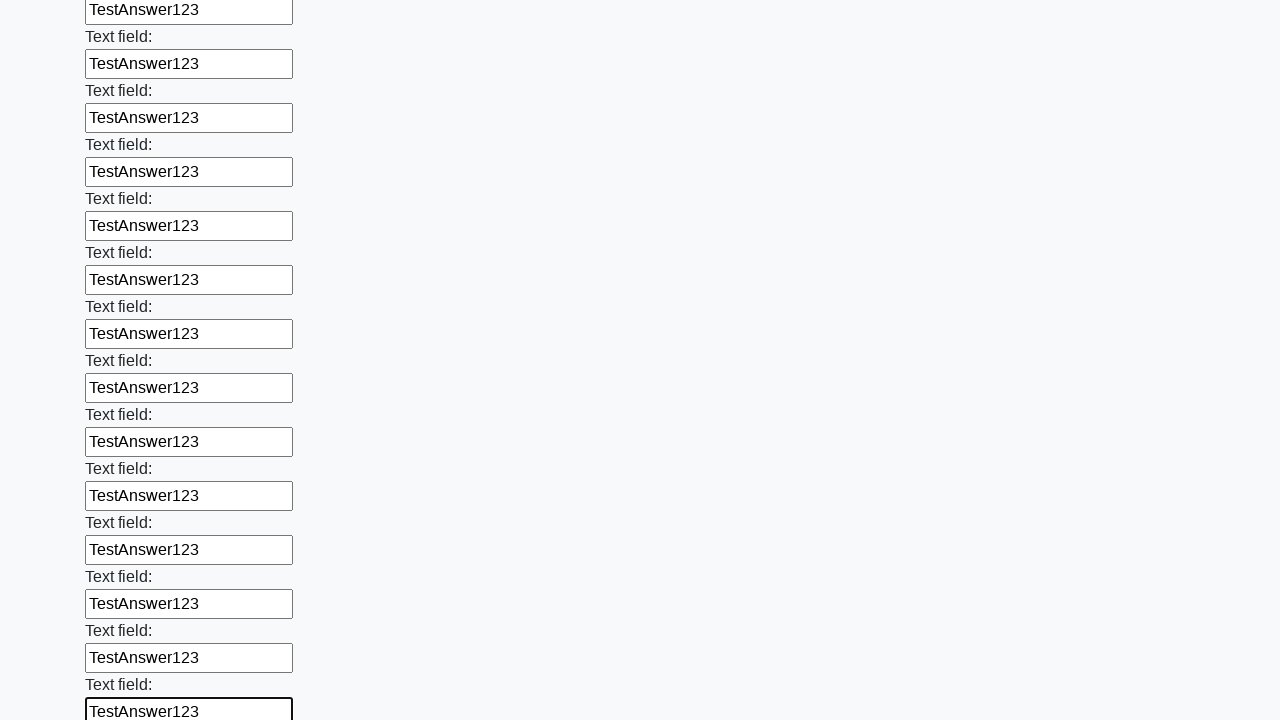

Filled an input field with 'TestAnswer123' on input >> nth=73
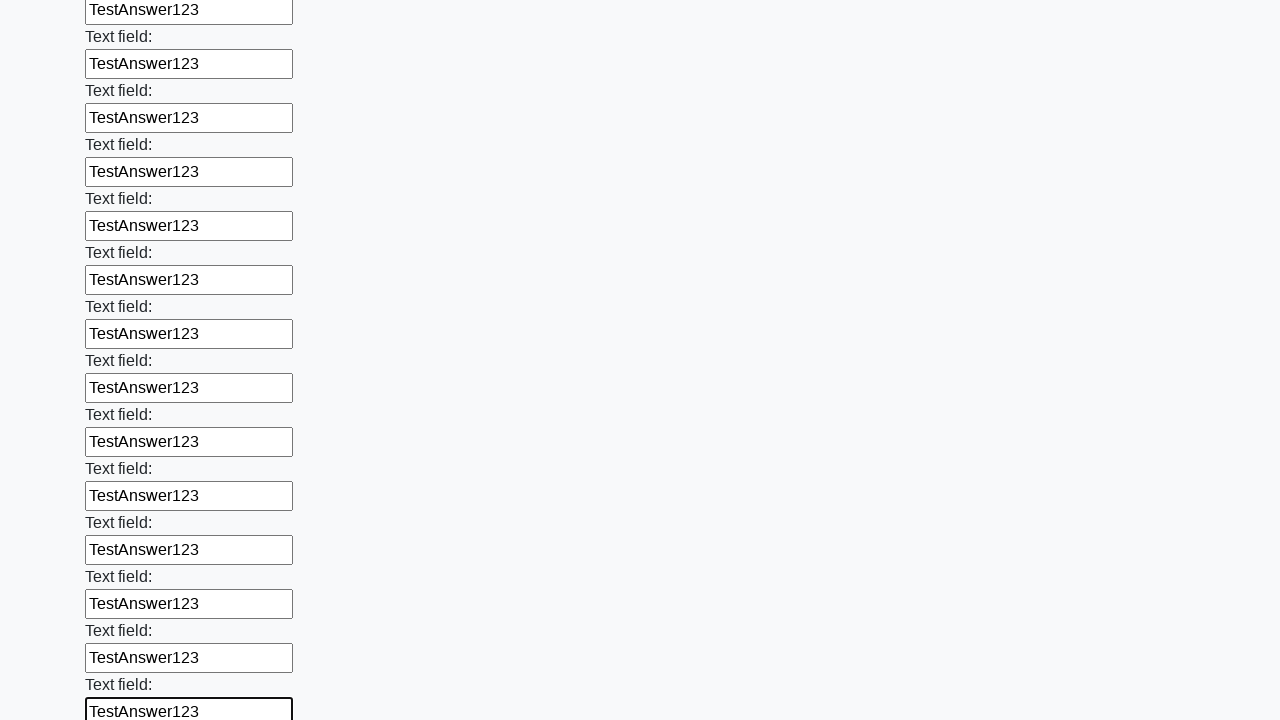

Filled an input field with 'TestAnswer123' on input >> nth=74
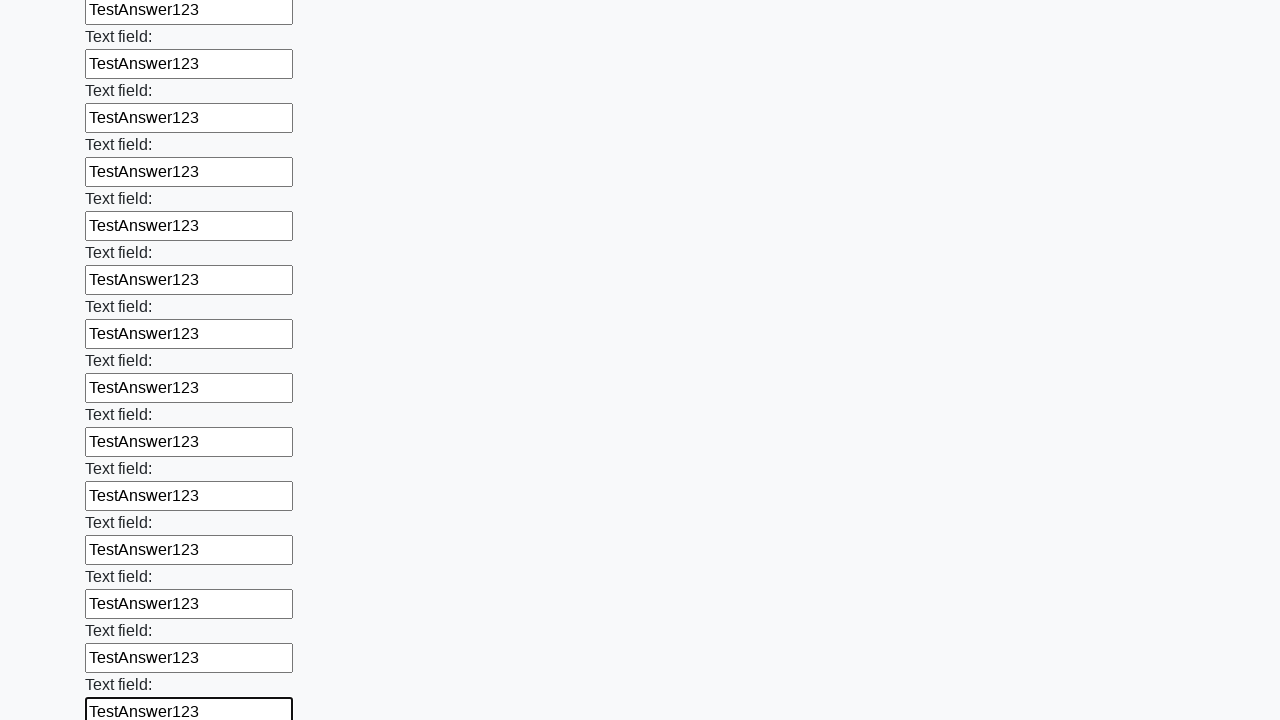

Filled an input field with 'TestAnswer123' on input >> nth=75
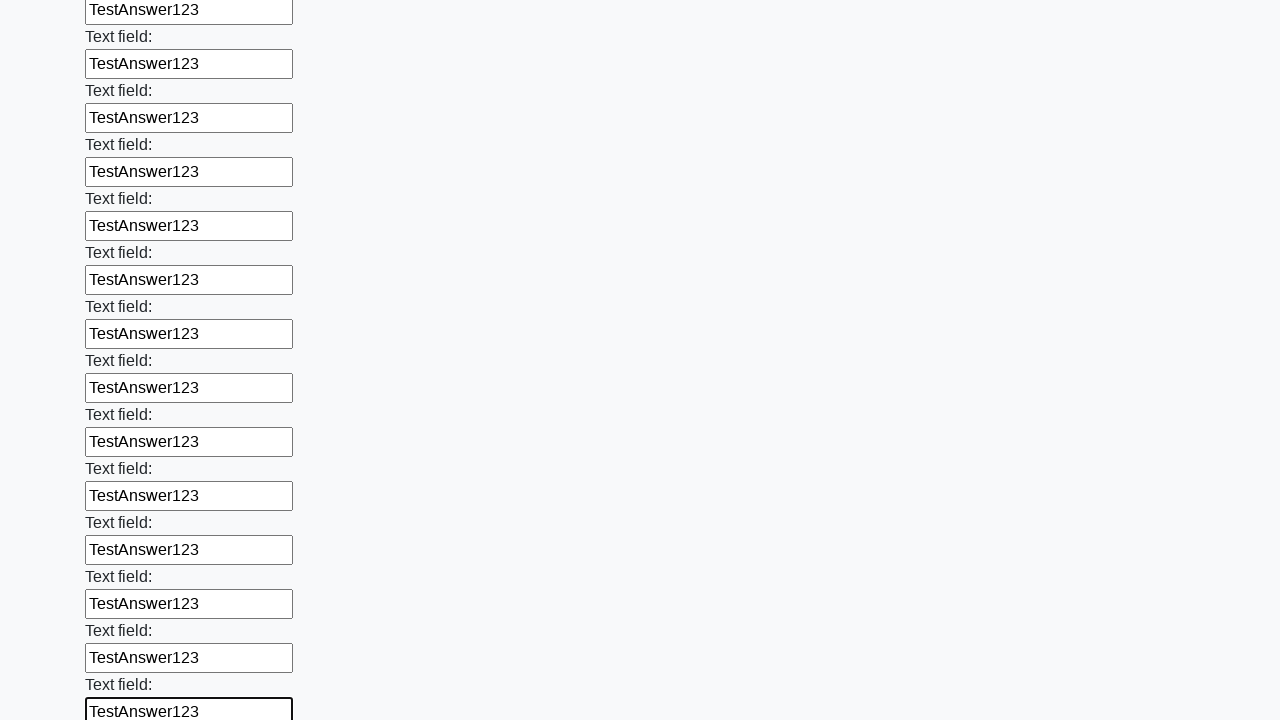

Filled an input field with 'TestAnswer123' on input >> nth=76
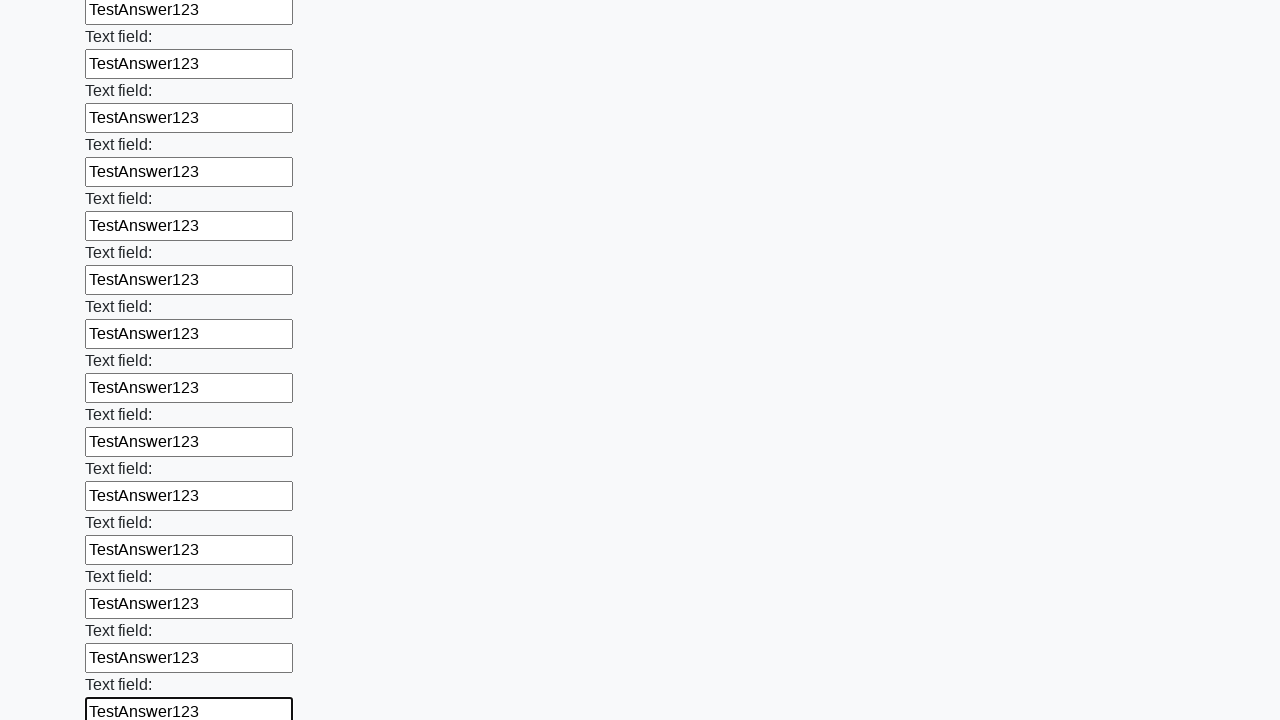

Filled an input field with 'TestAnswer123' on input >> nth=77
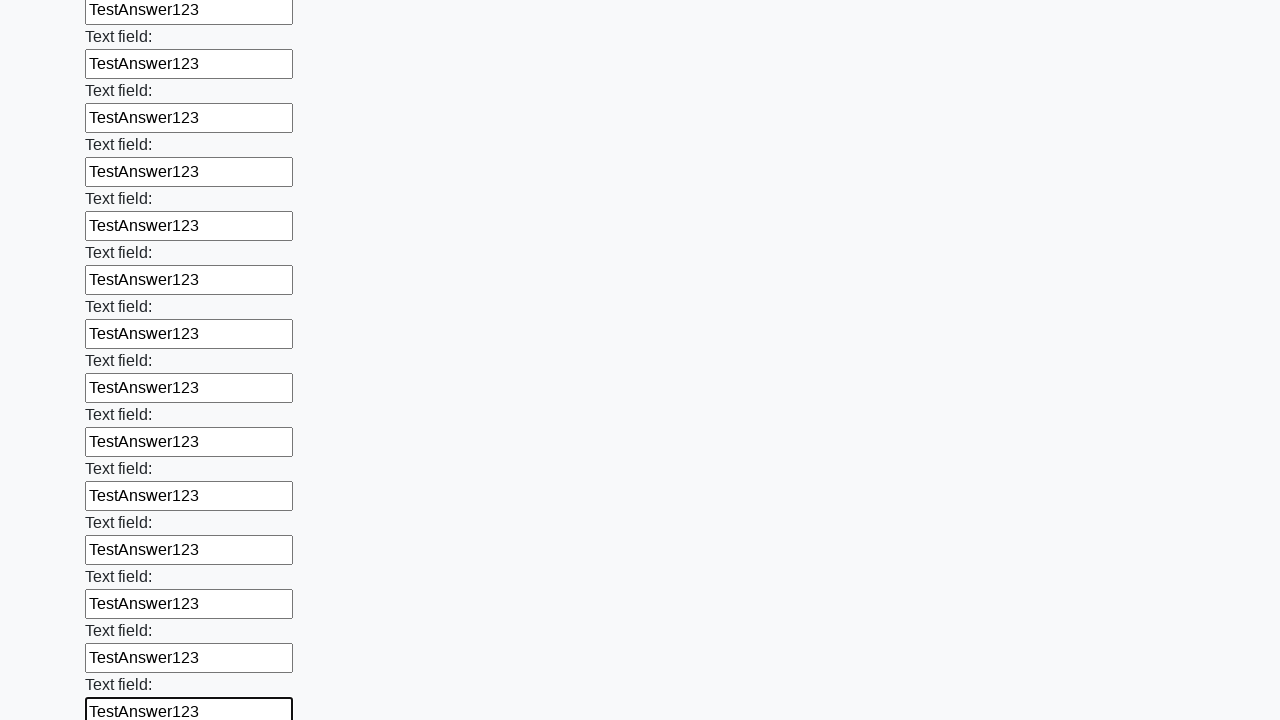

Filled an input field with 'TestAnswer123' on input >> nth=78
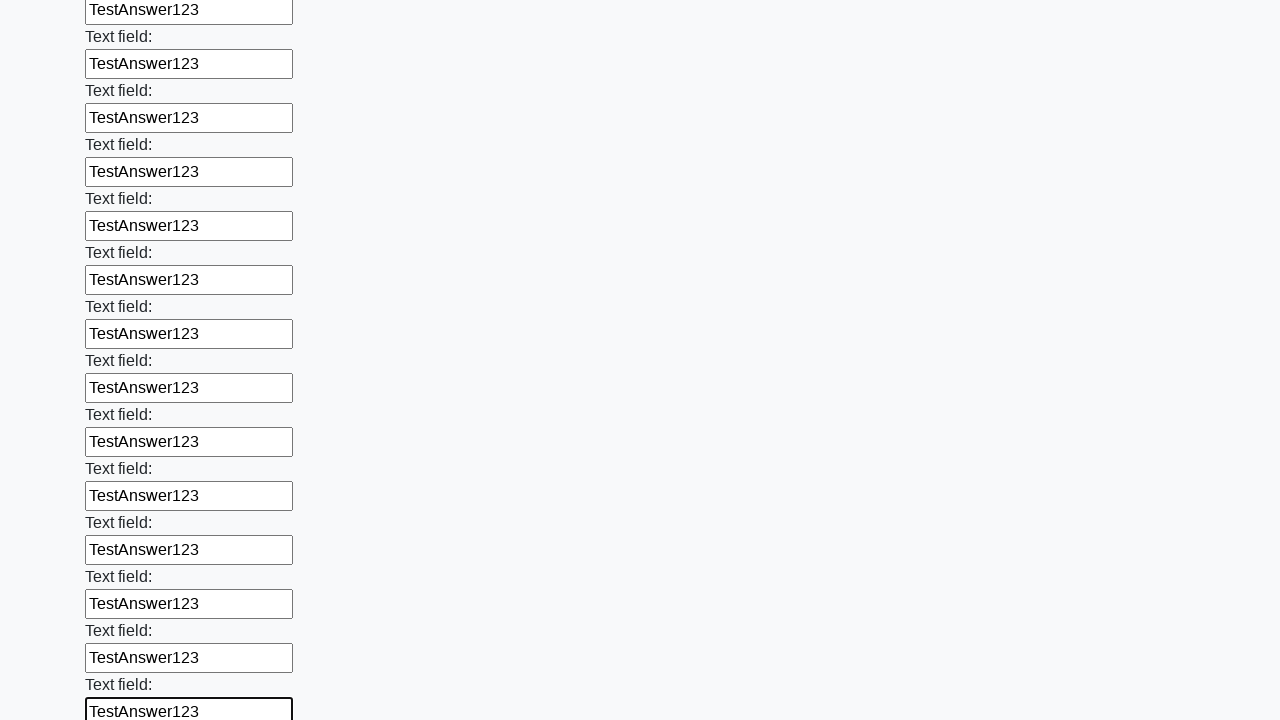

Filled an input field with 'TestAnswer123' on input >> nth=79
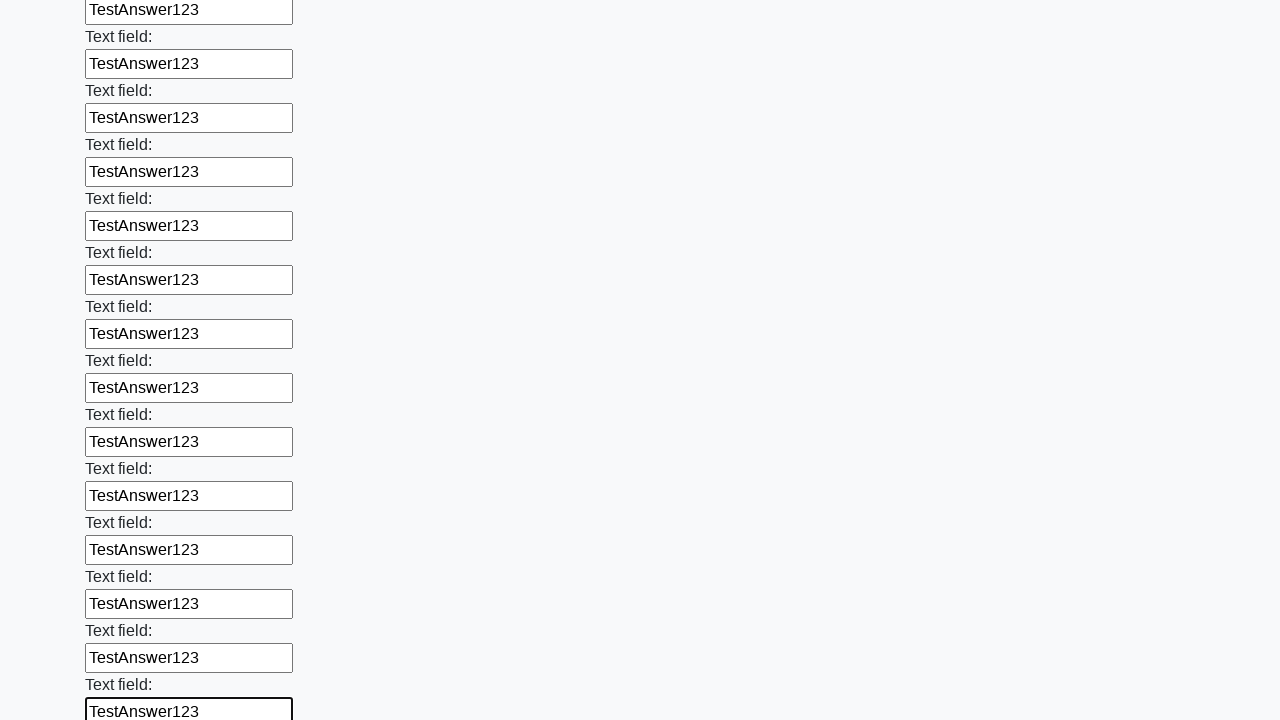

Filled an input field with 'TestAnswer123' on input >> nth=80
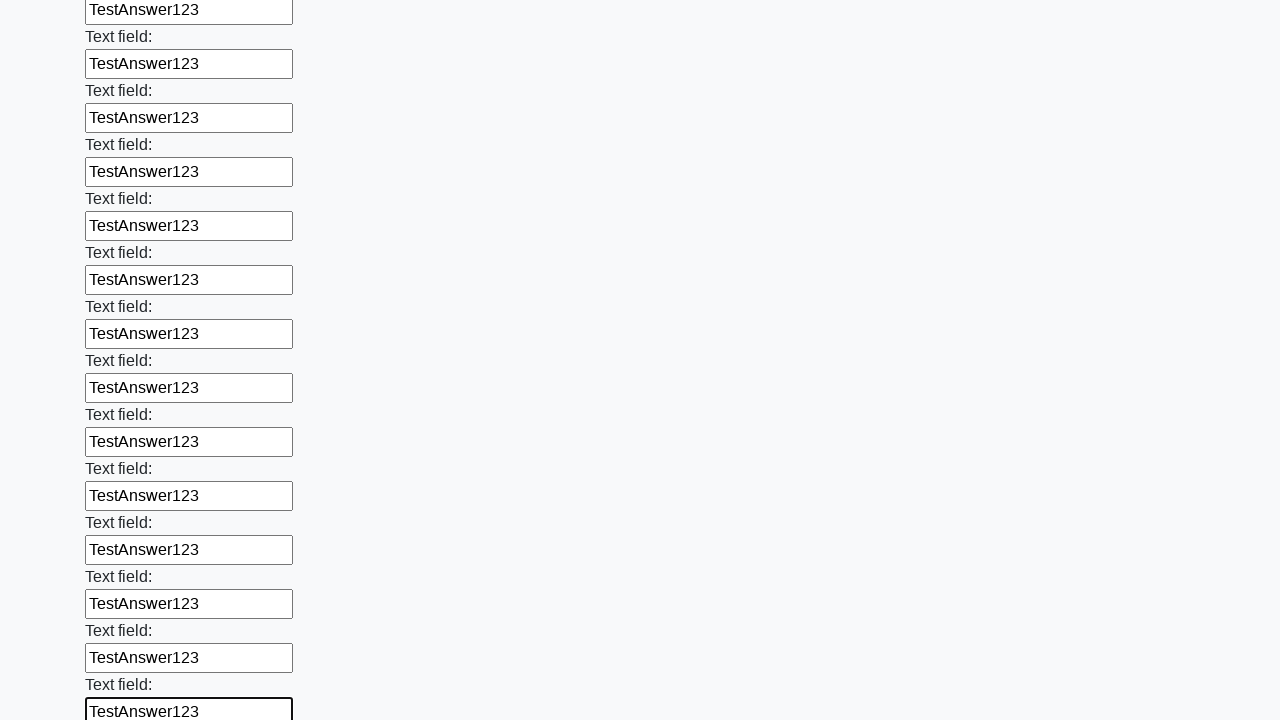

Filled an input field with 'TestAnswer123' on input >> nth=81
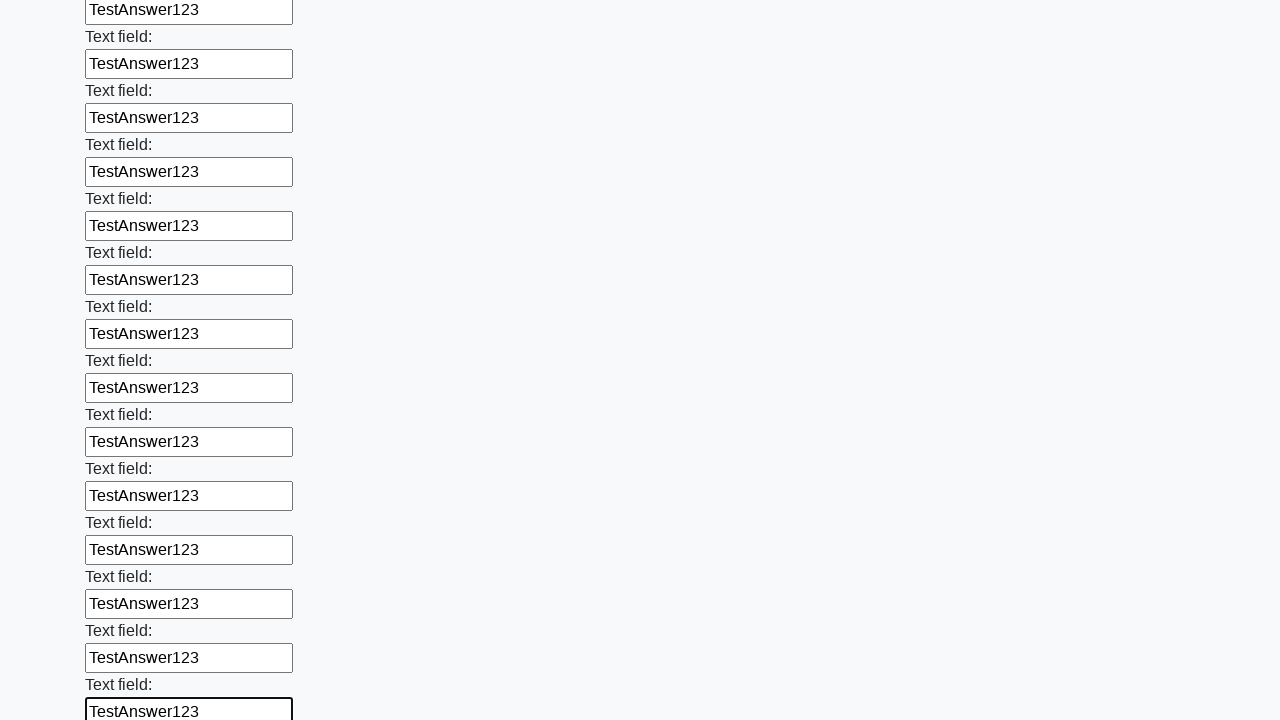

Filled an input field with 'TestAnswer123' on input >> nth=82
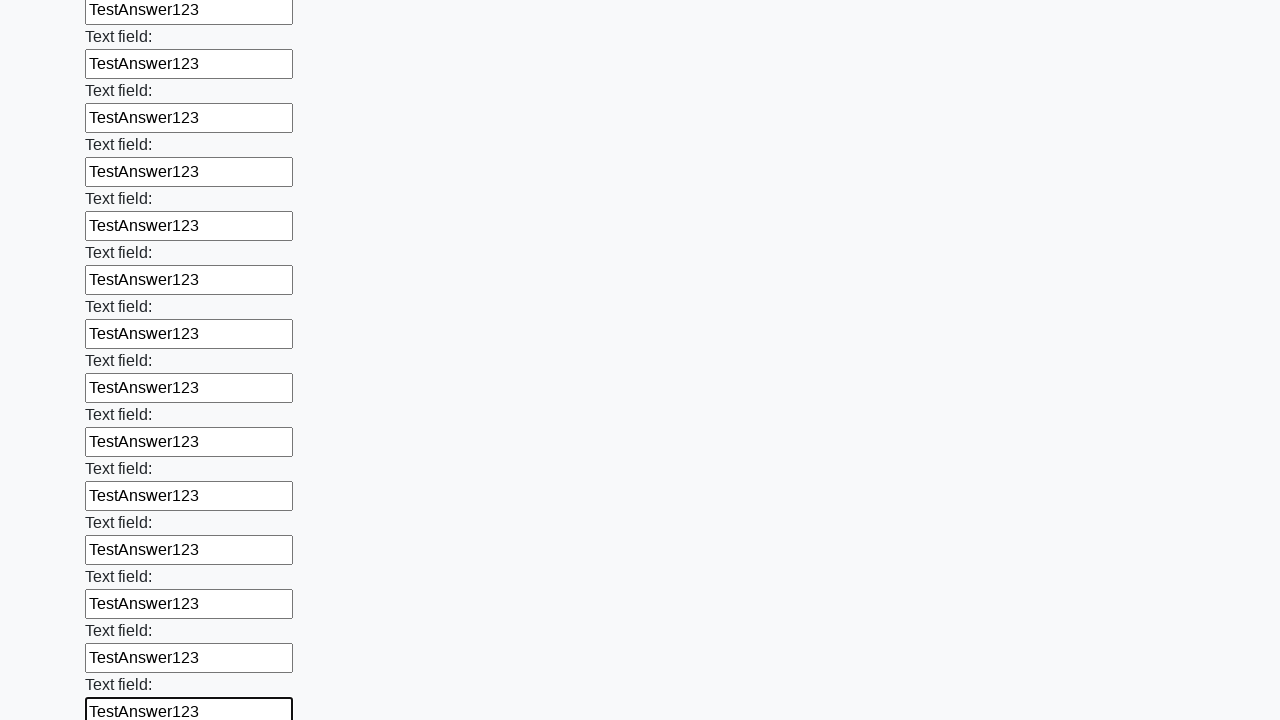

Filled an input field with 'TestAnswer123' on input >> nth=83
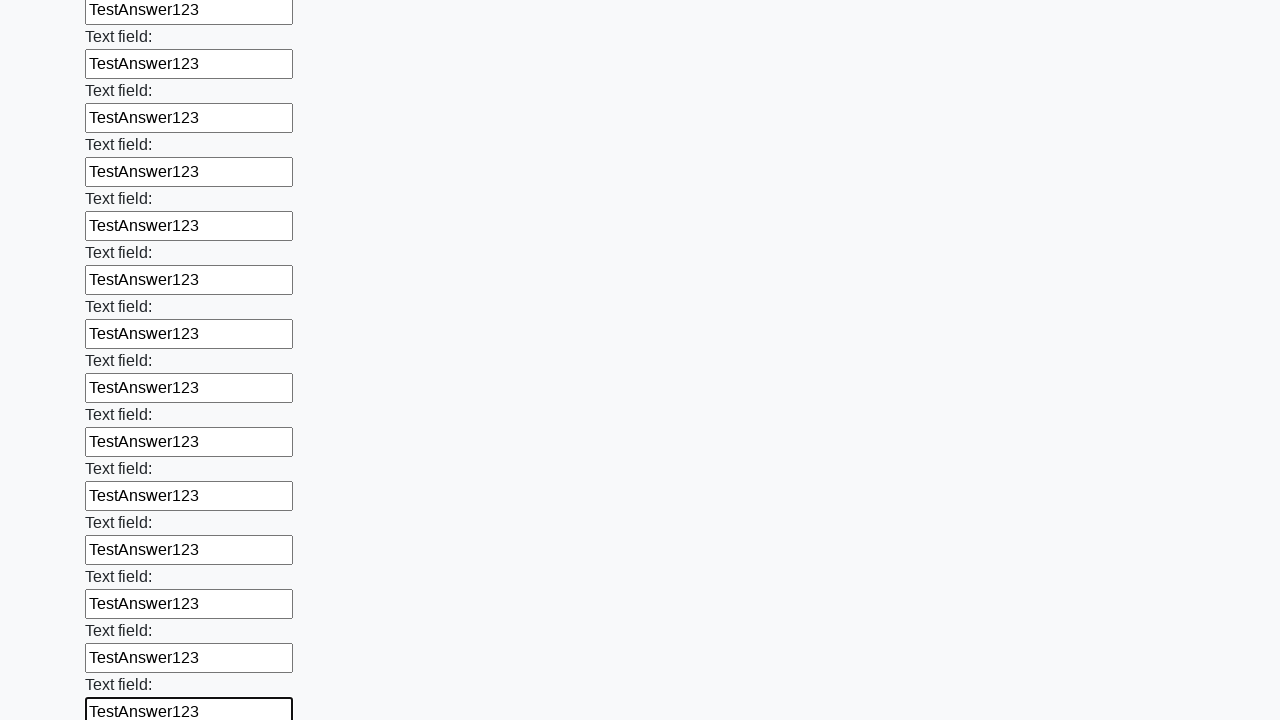

Filled an input field with 'TestAnswer123' on input >> nth=84
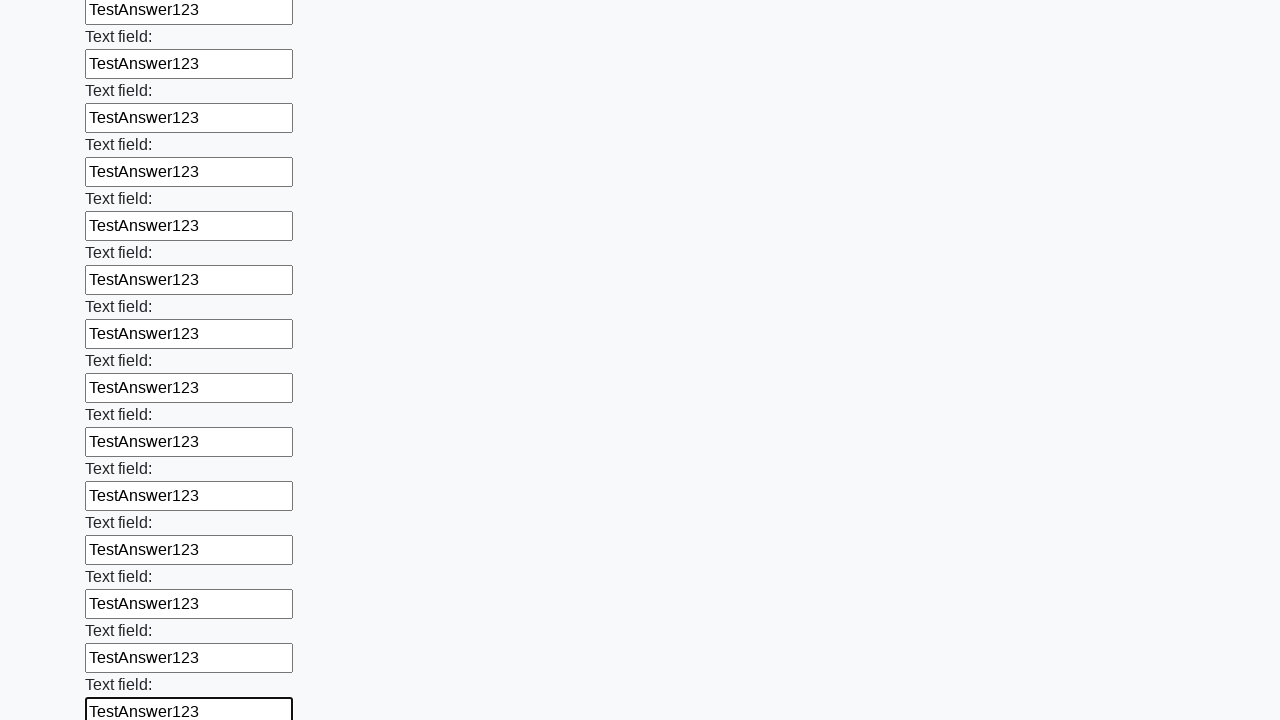

Filled an input field with 'TestAnswer123' on input >> nth=85
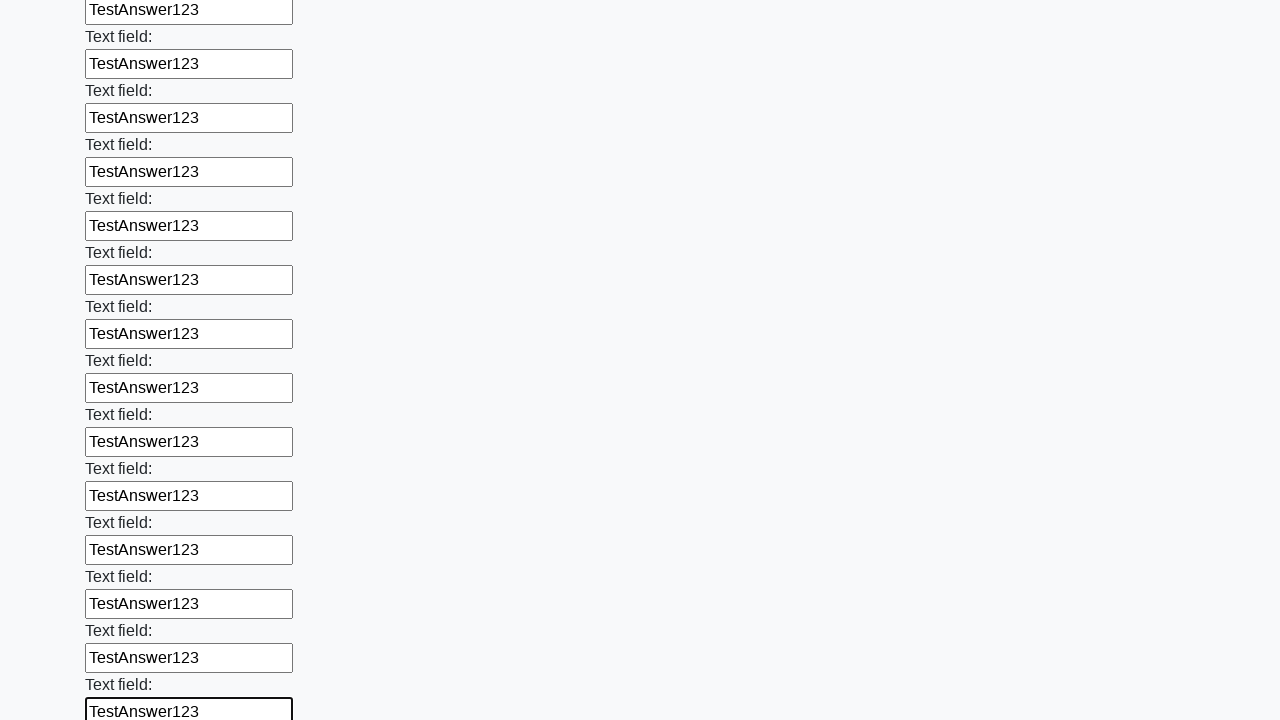

Filled an input field with 'TestAnswer123' on input >> nth=86
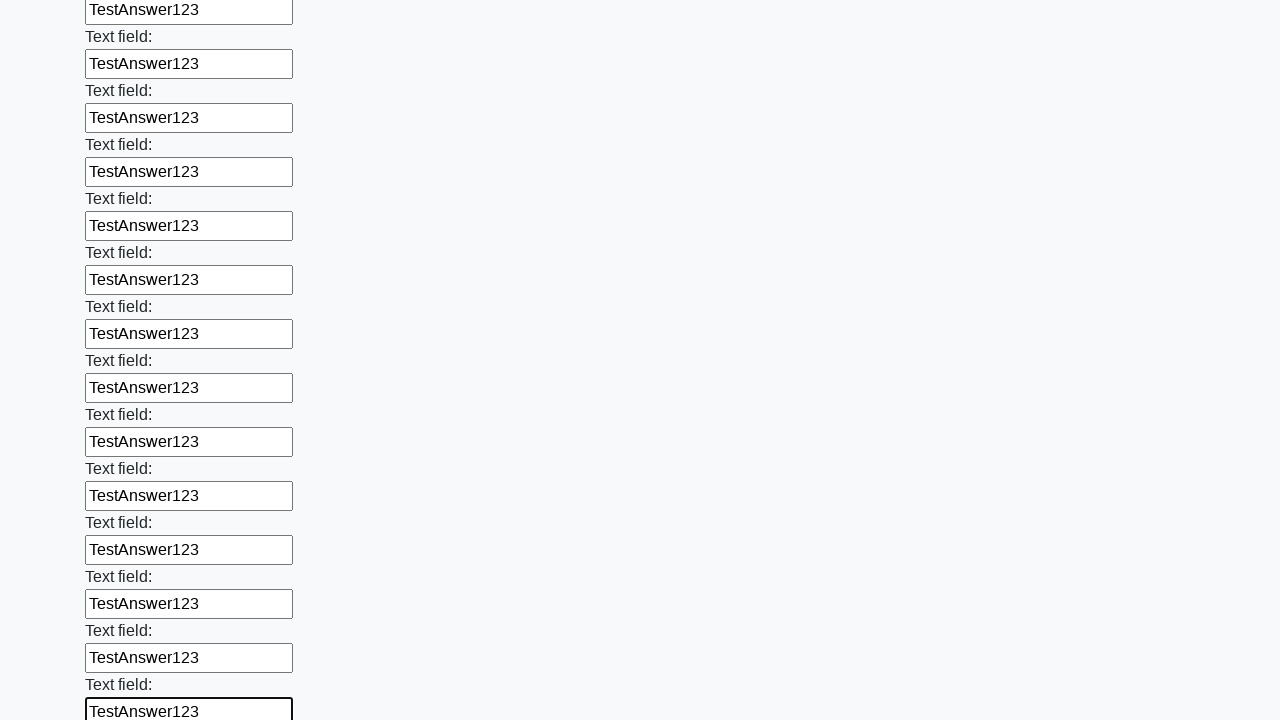

Filled an input field with 'TestAnswer123' on input >> nth=87
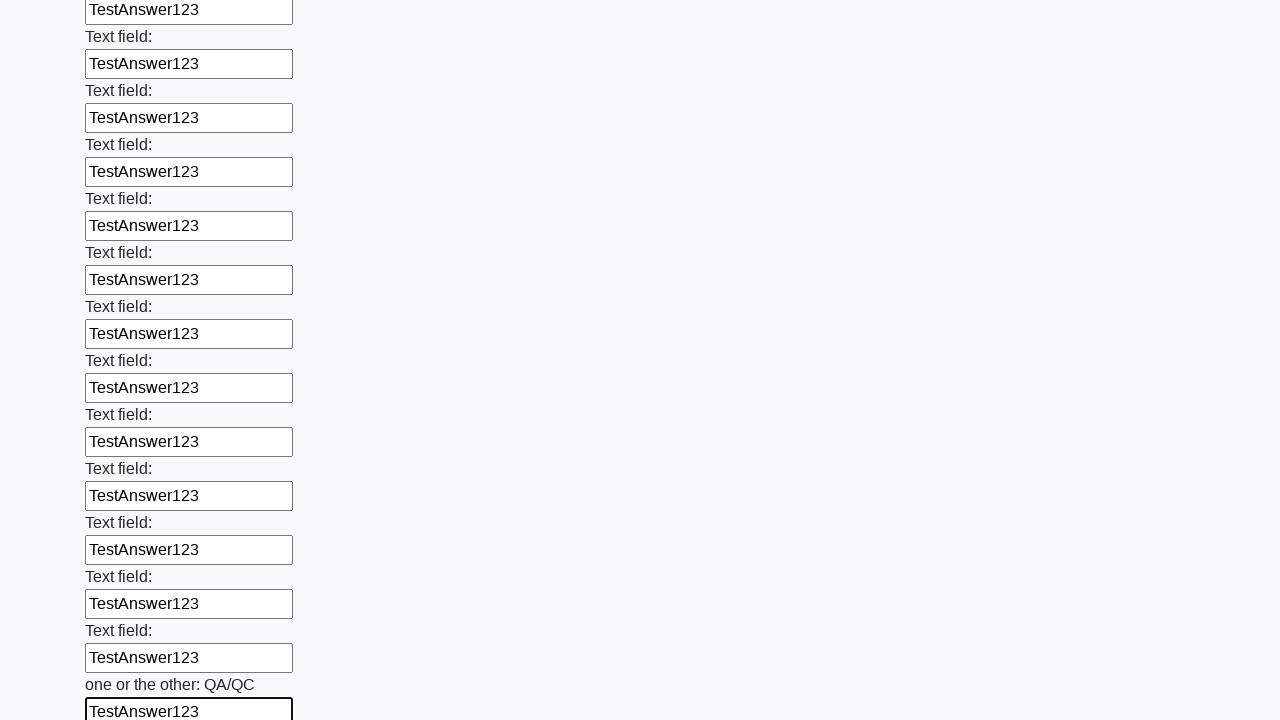

Filled an input field with 'TestAnswer123' on input >> nth=88
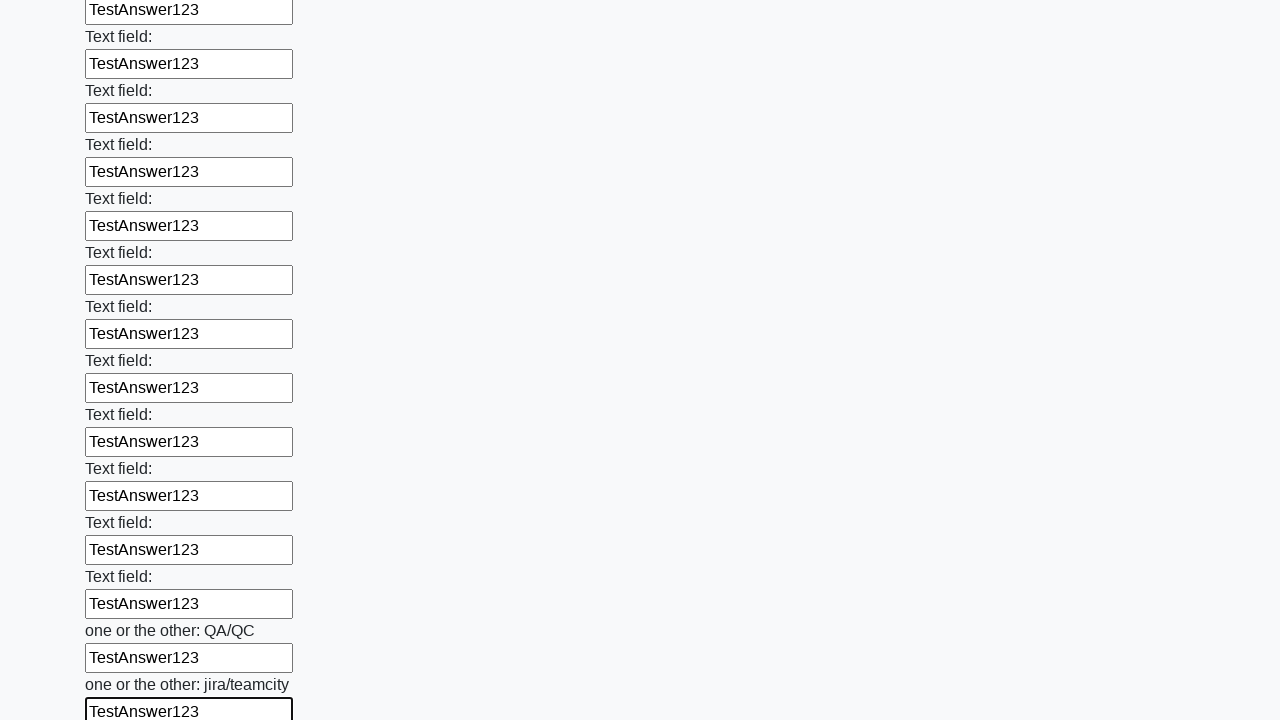

Filled an input field with 'TestAnswer123' on input >> nth=89
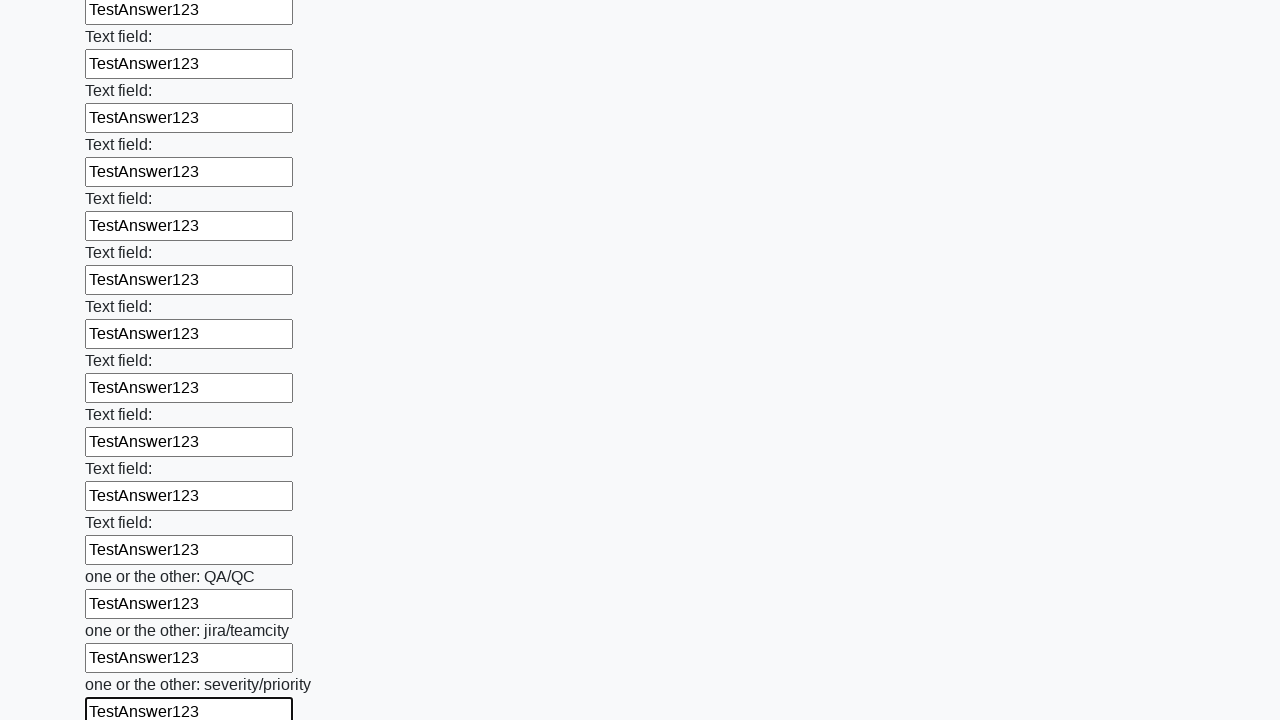

Filled an input field with 'TestAnswer123' on input >> nth=90
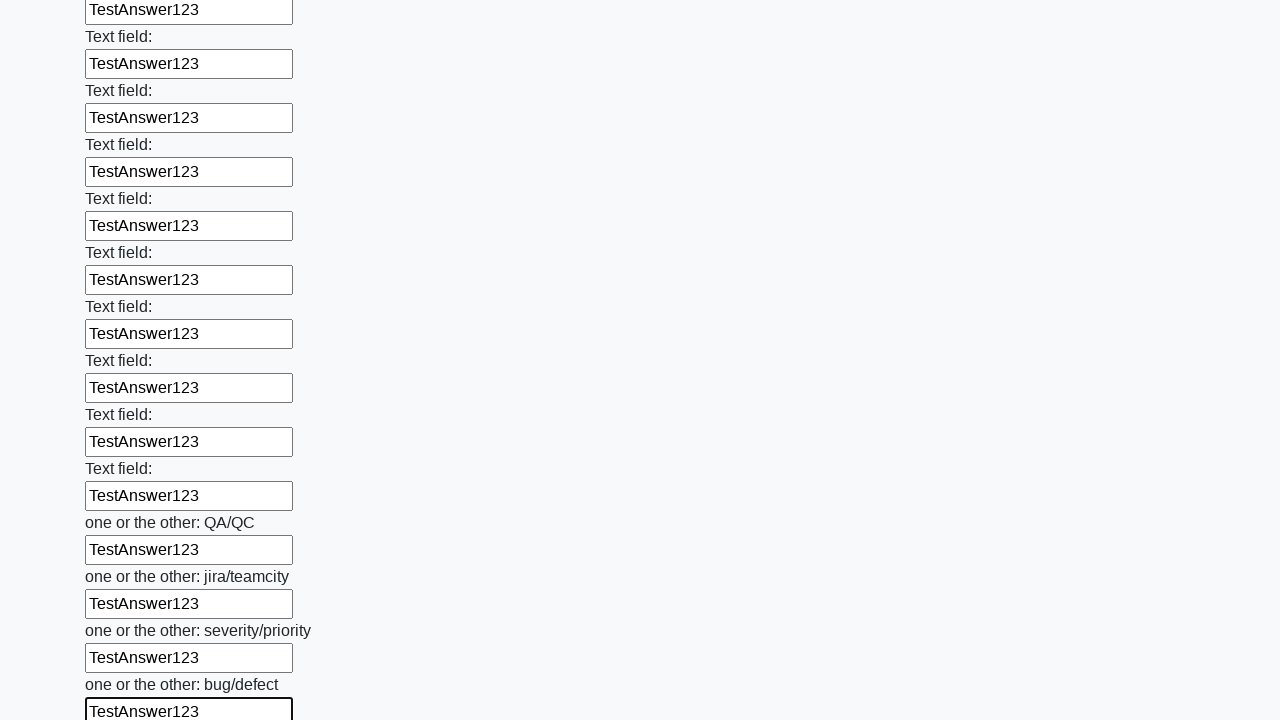

Filled an input field with 'TestAnswer123' on input >> nth=91
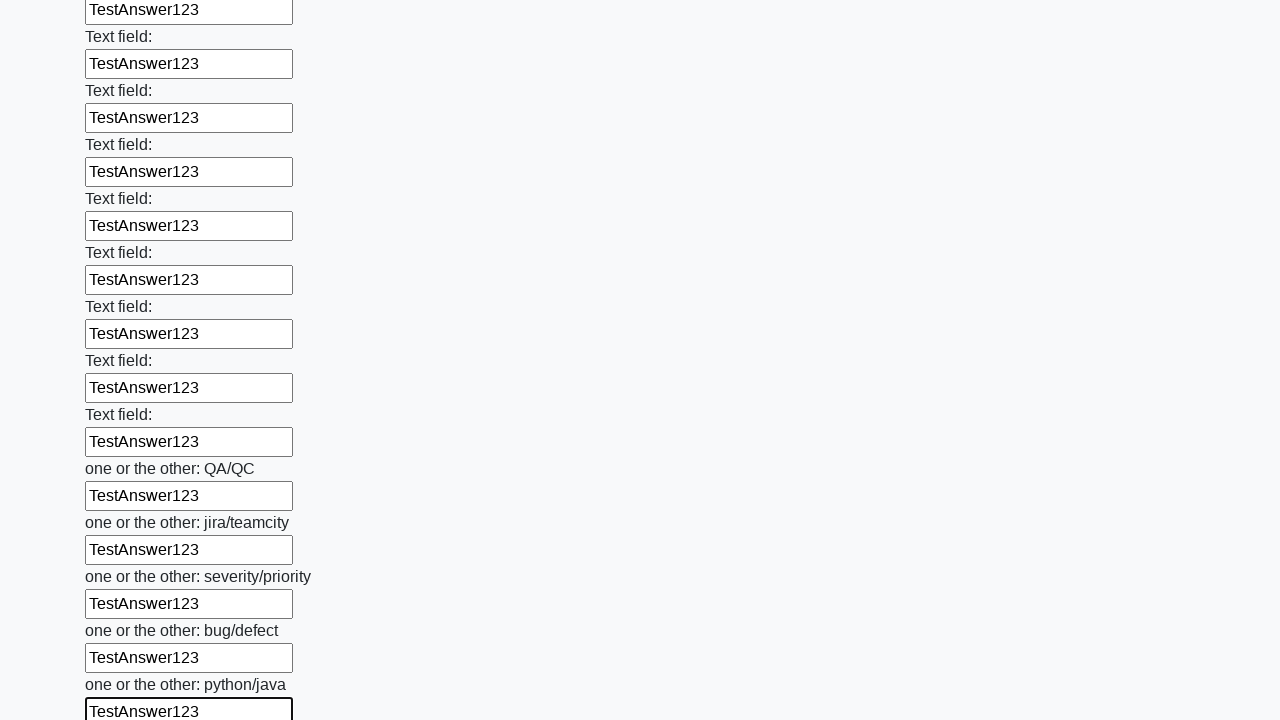

Filled an input field with 'TestAnswer123' on input >> nth=92
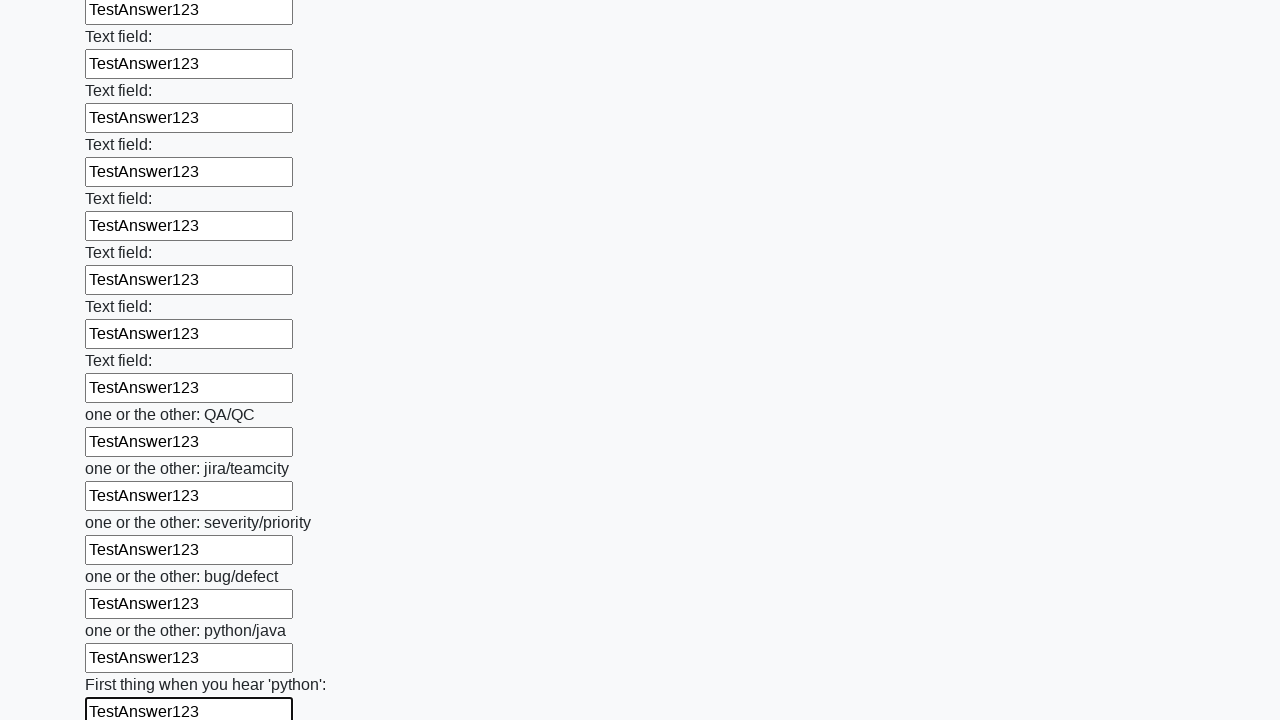

Filled an input field with 'TestAnswer123' on input >> nth=93
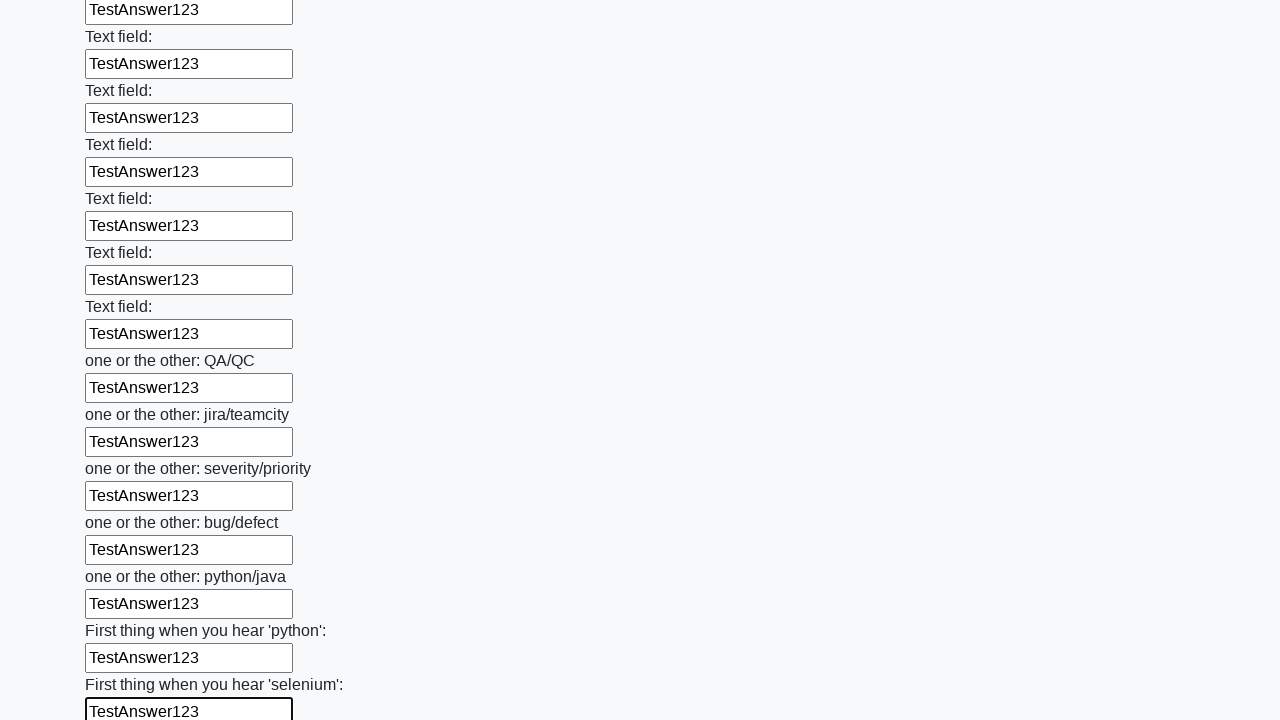

Filled an input field with 'TestAnswer123' on input >> nth=94
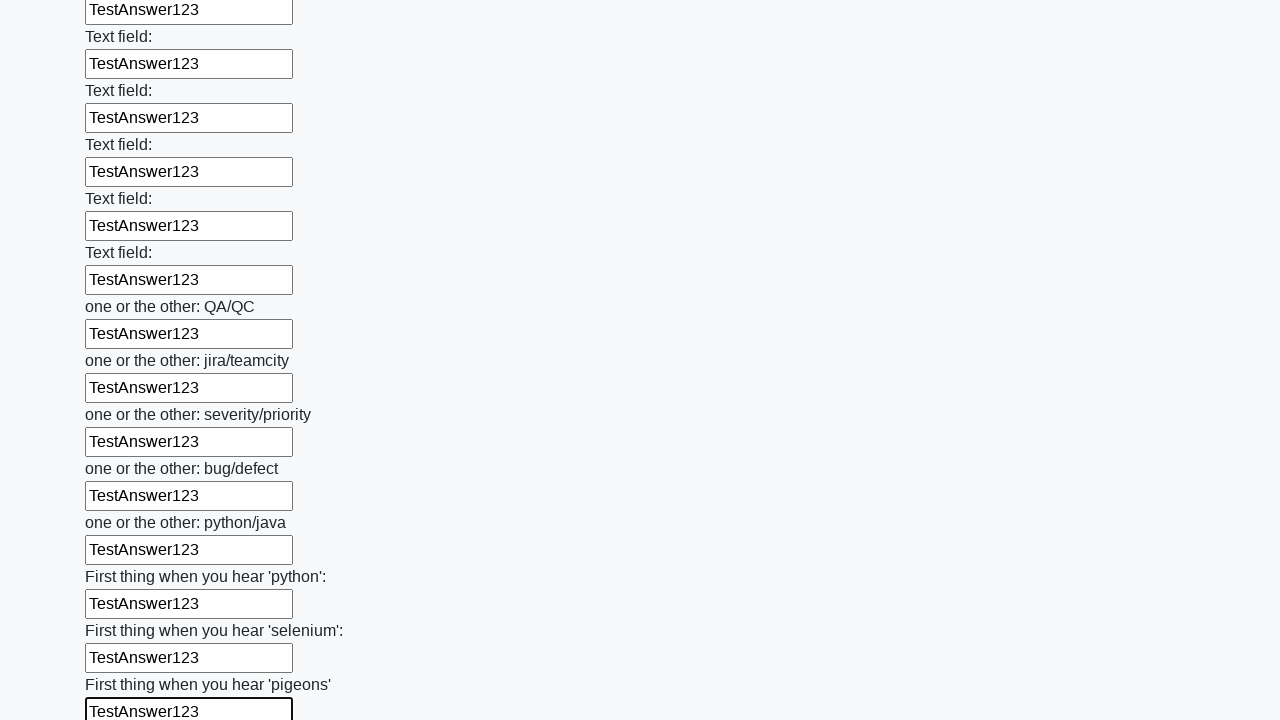

Filled an input field with 'TestAnswer123' on input >> nth=95
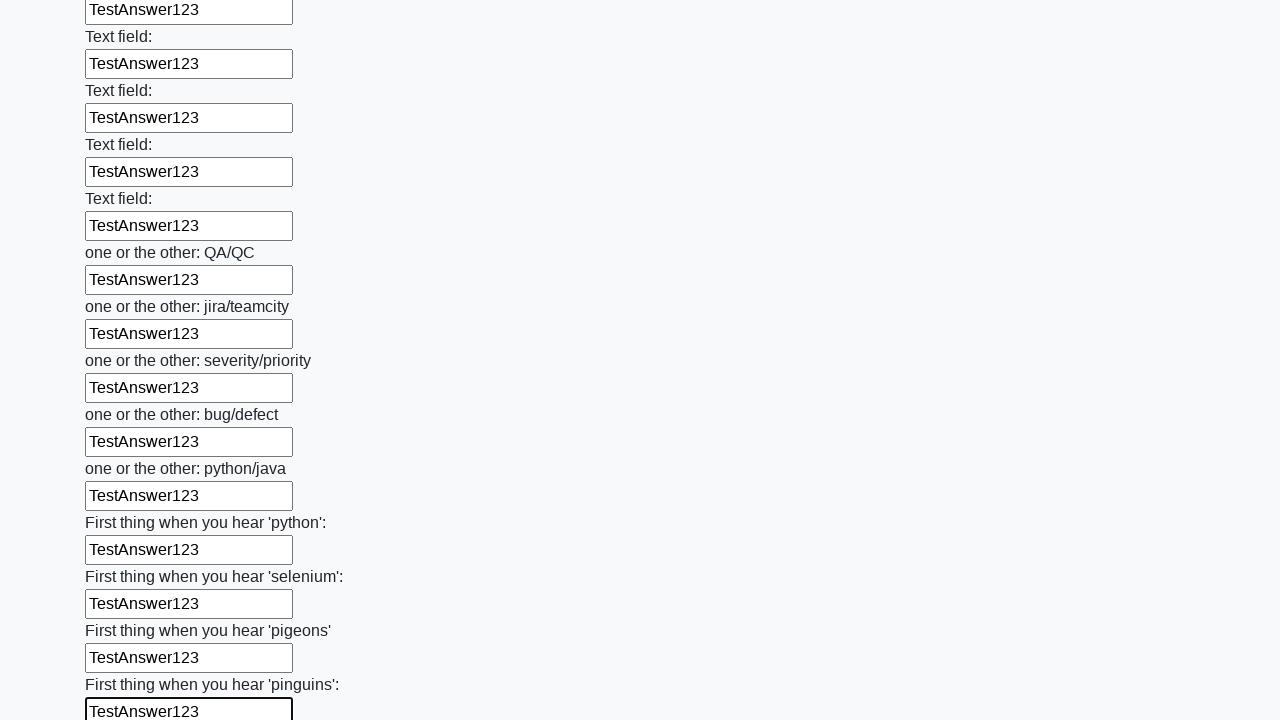

Filled an input field with 'TestAnswer123' on input >> nth=96
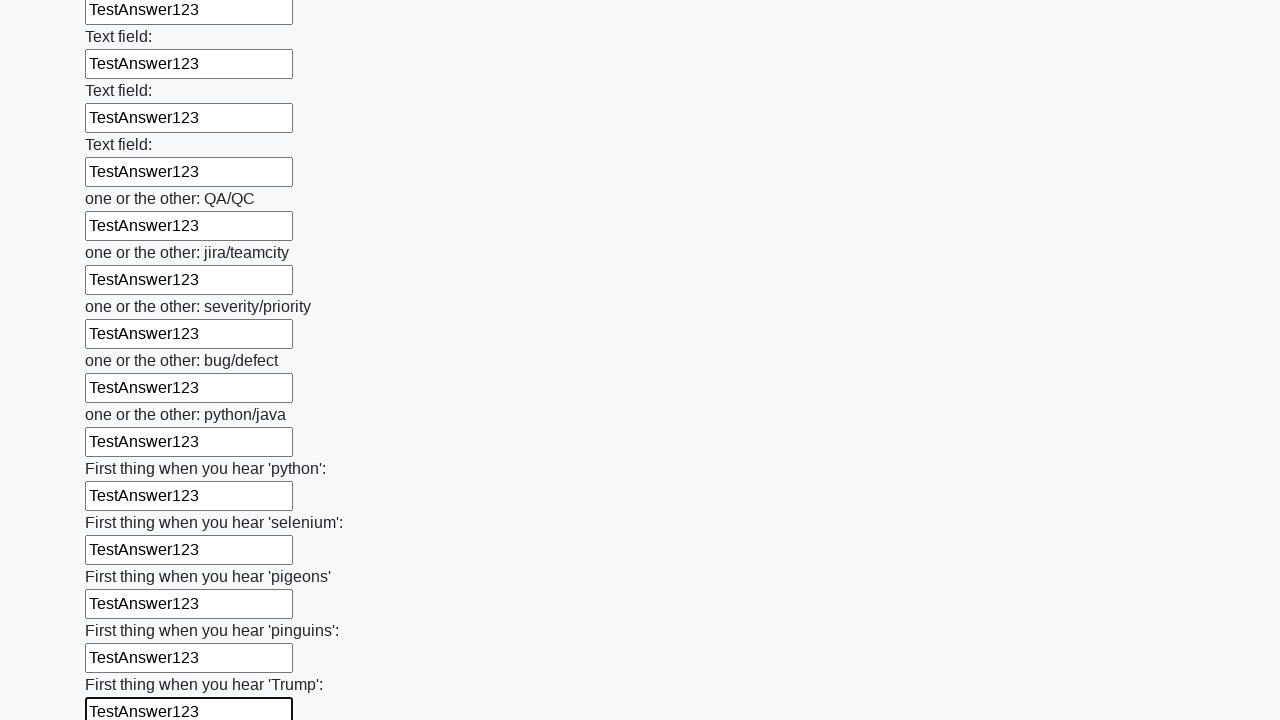

Filled an input field with 'TestAnswer123' on input >> nth=97
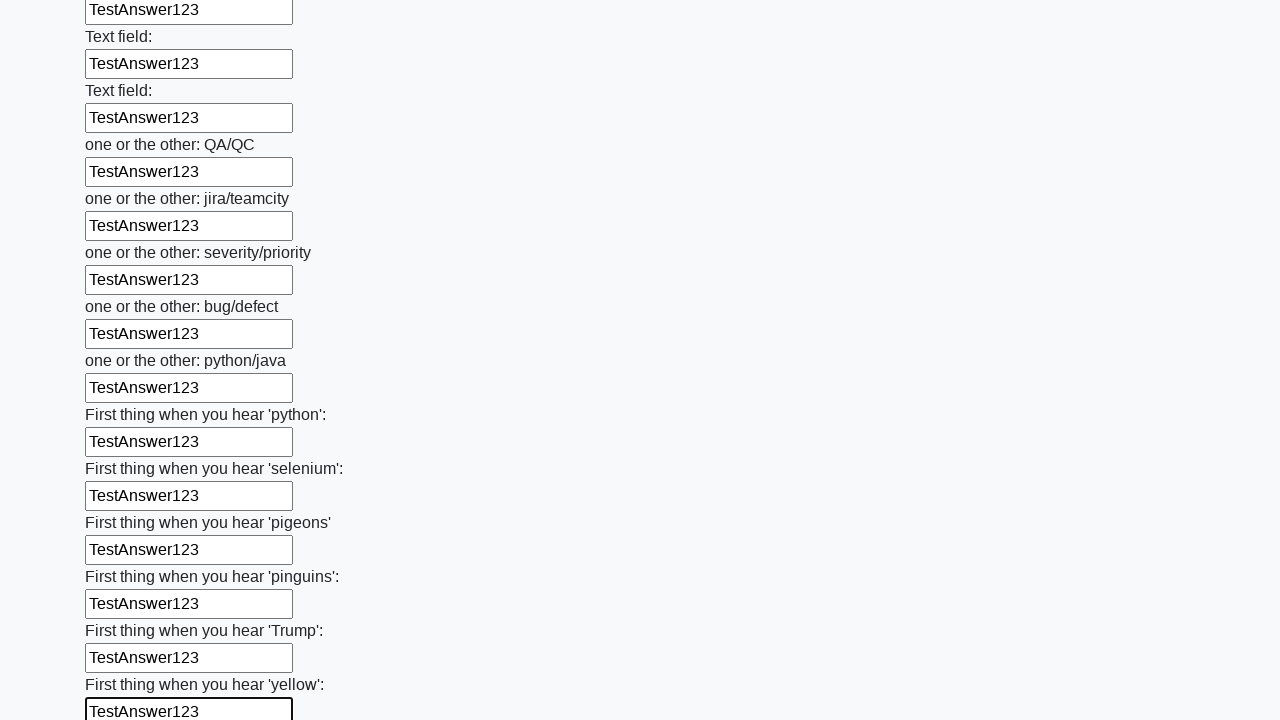

Filled an input field with 'TestAnswer123' on input >> nth=98
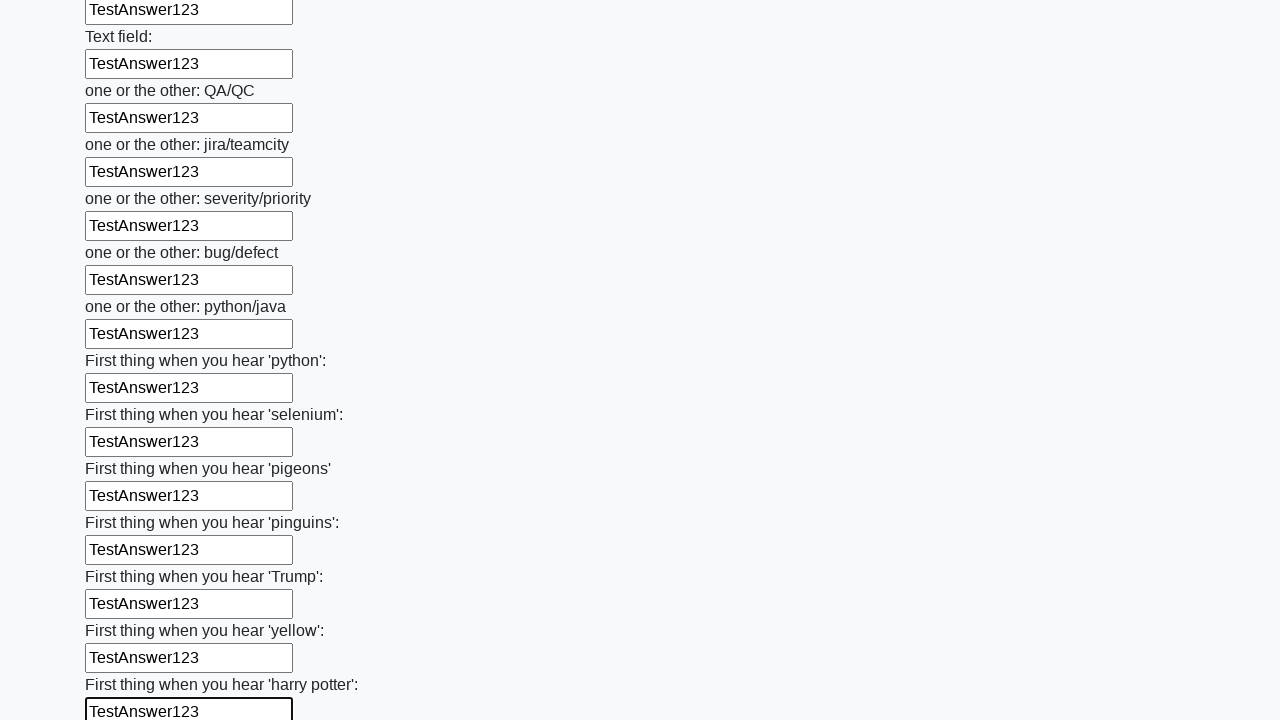

Filled an input field with 'TestAnswer123' on input >> nth=99
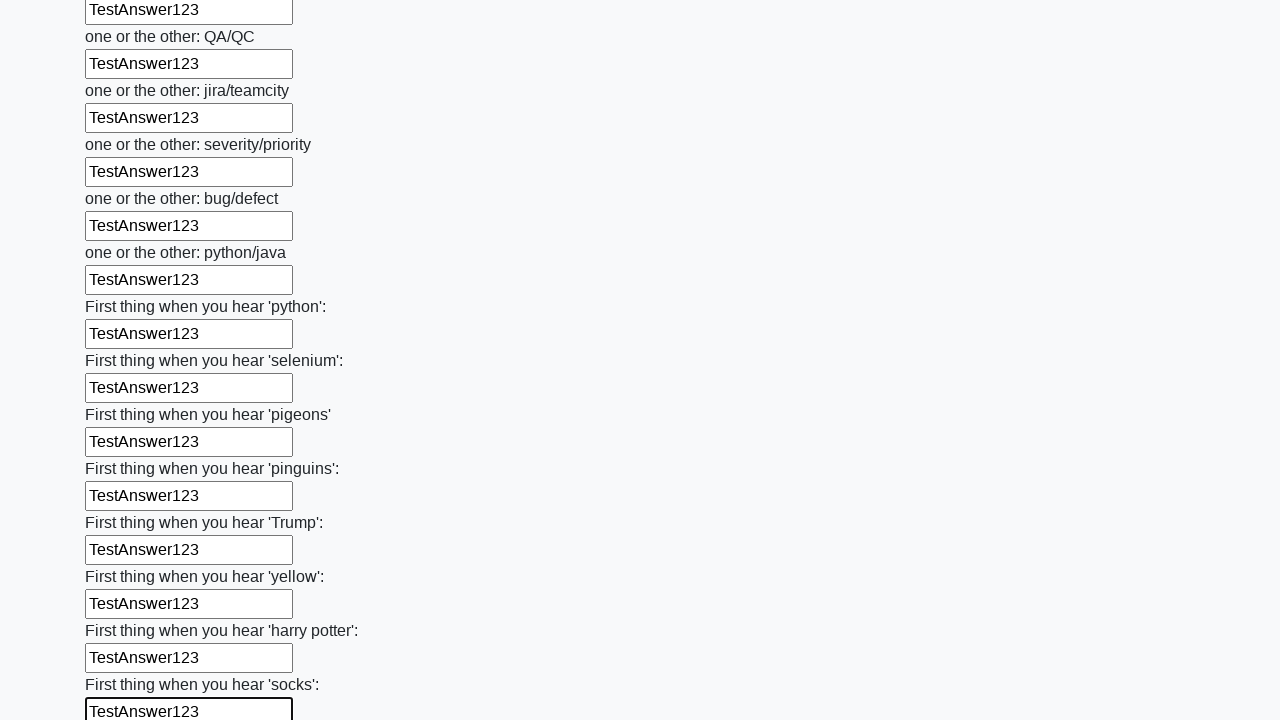

Clicked the submit button to submit the form at (123, 611) on button.btn
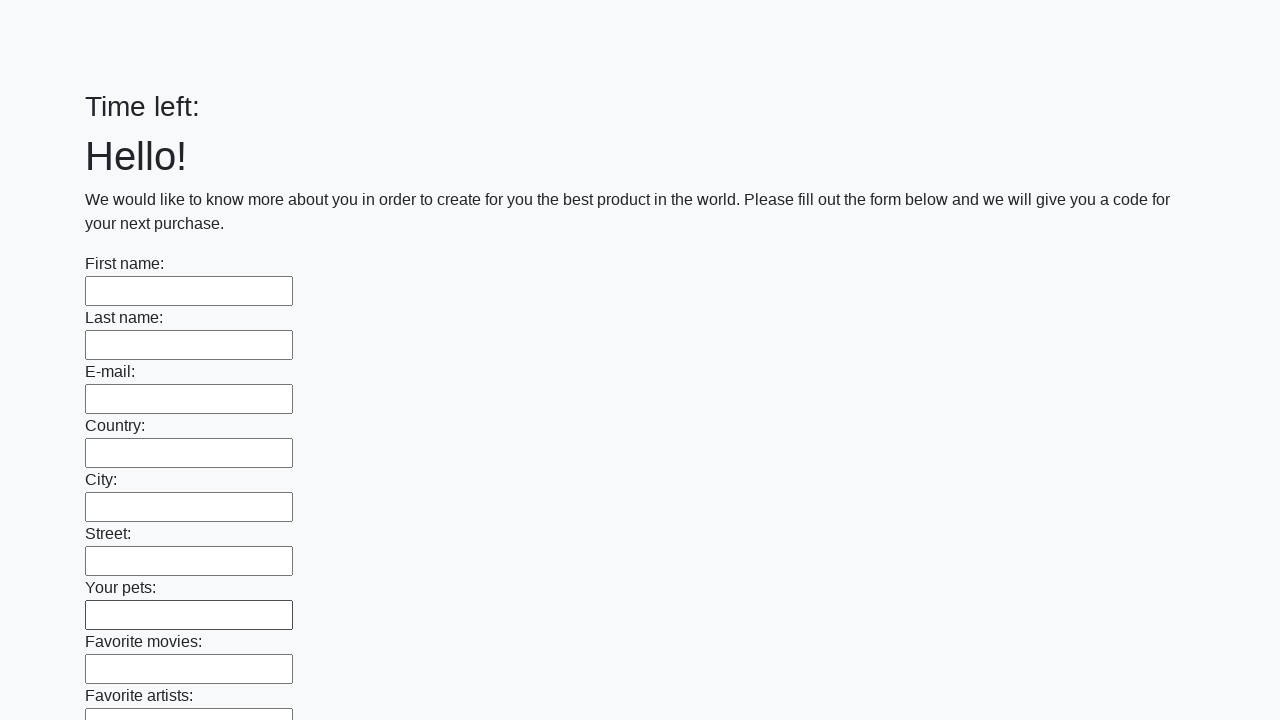

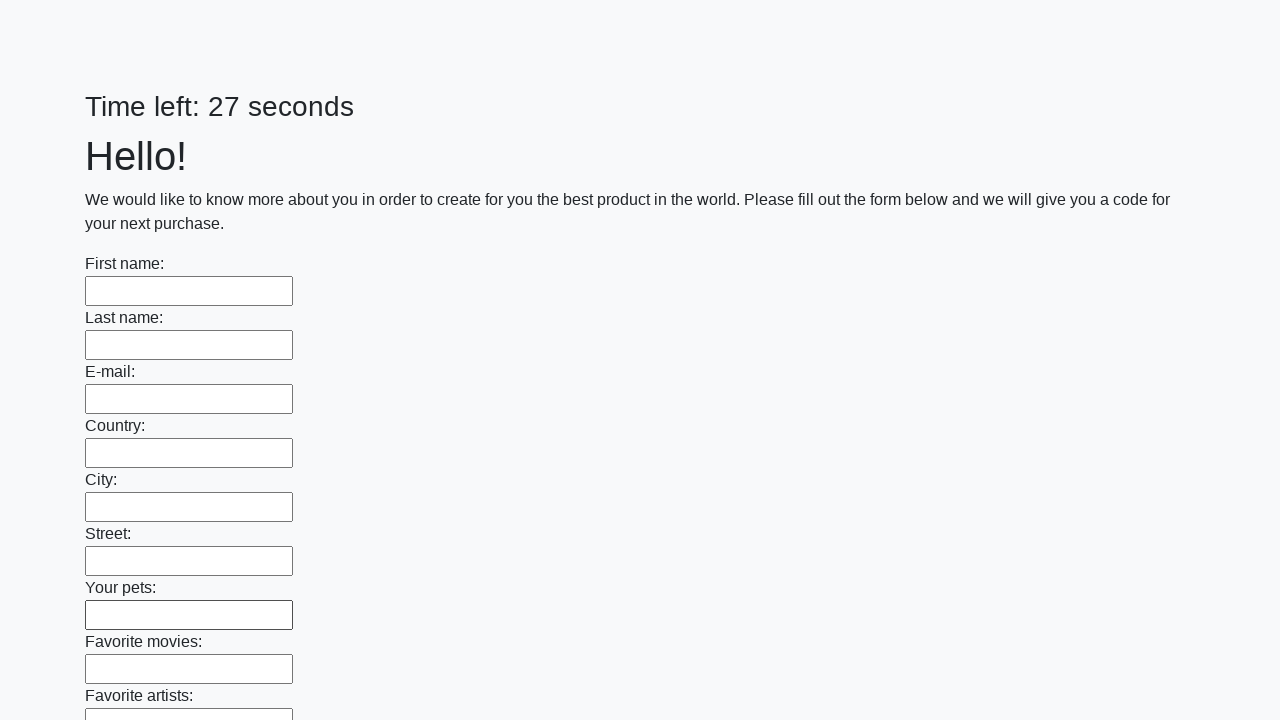